Tests filling out a large form by entering the same text value into all input fields and submitting the form by clicking the submit button.

Starting URL: http://suninjuly.github.io/huge_form.html

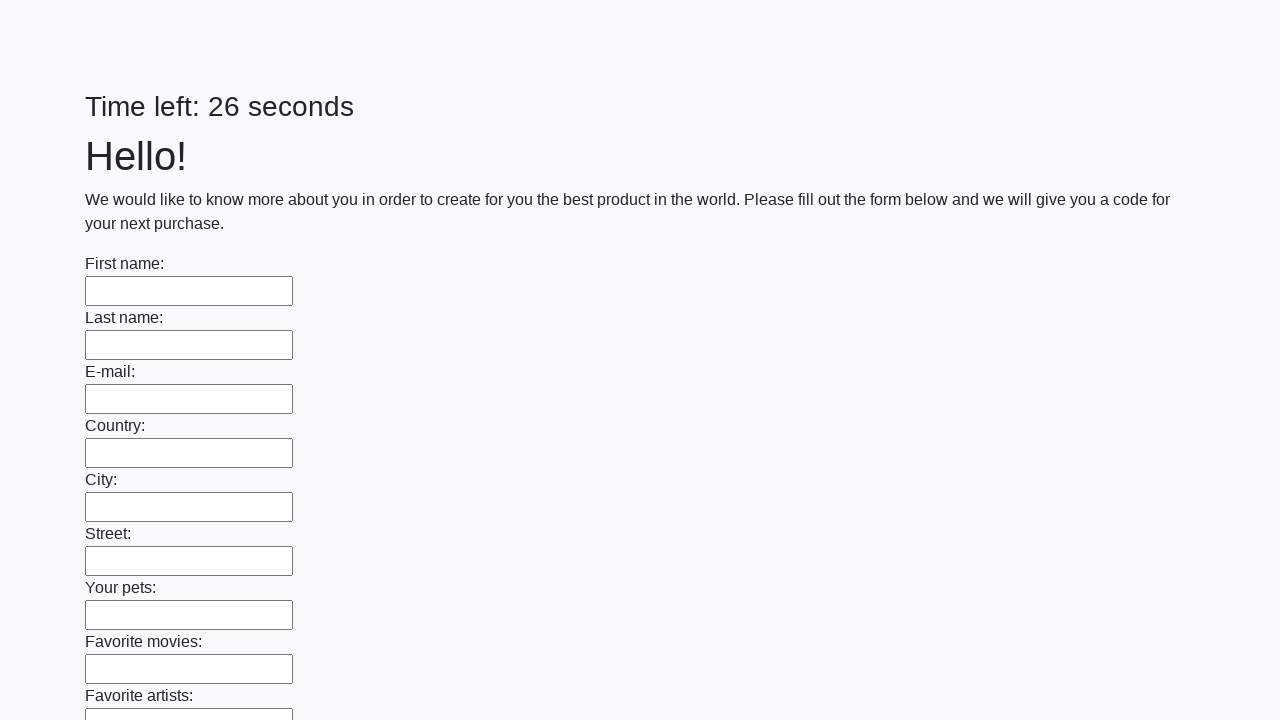

Located all input elements on the form
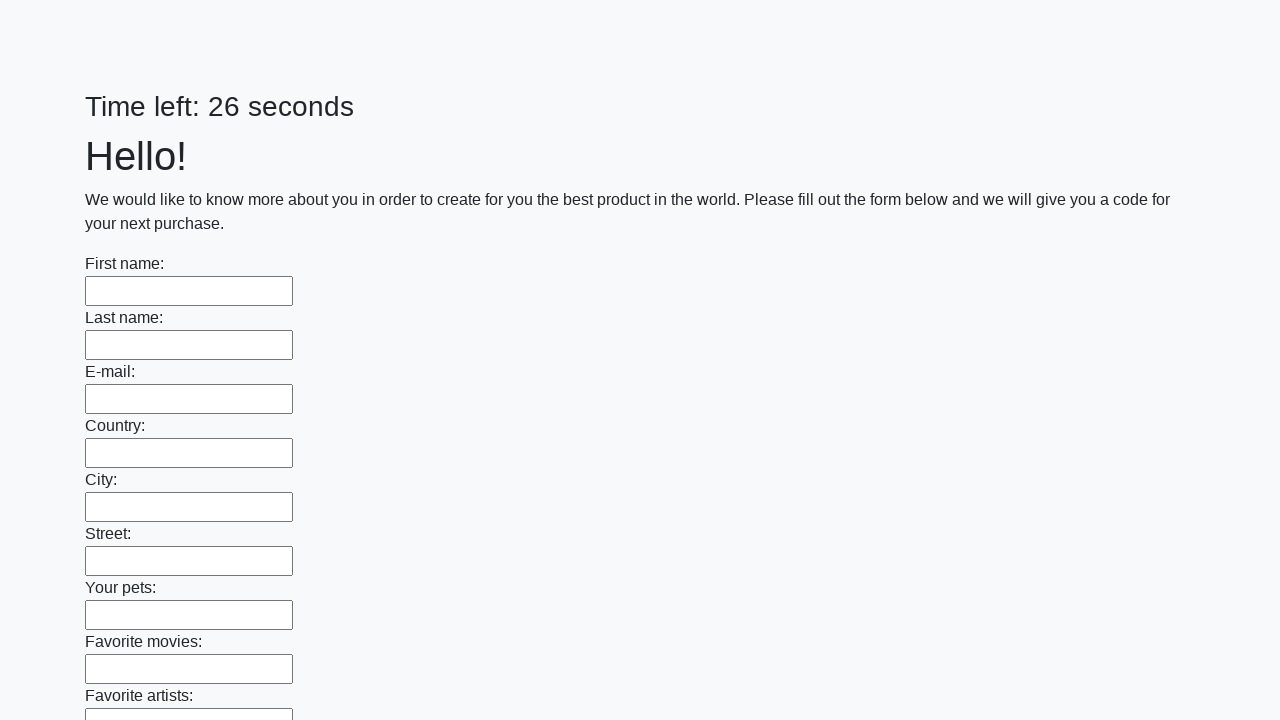

Filled an input field with 'Test Answer 123' on input >> nth=0
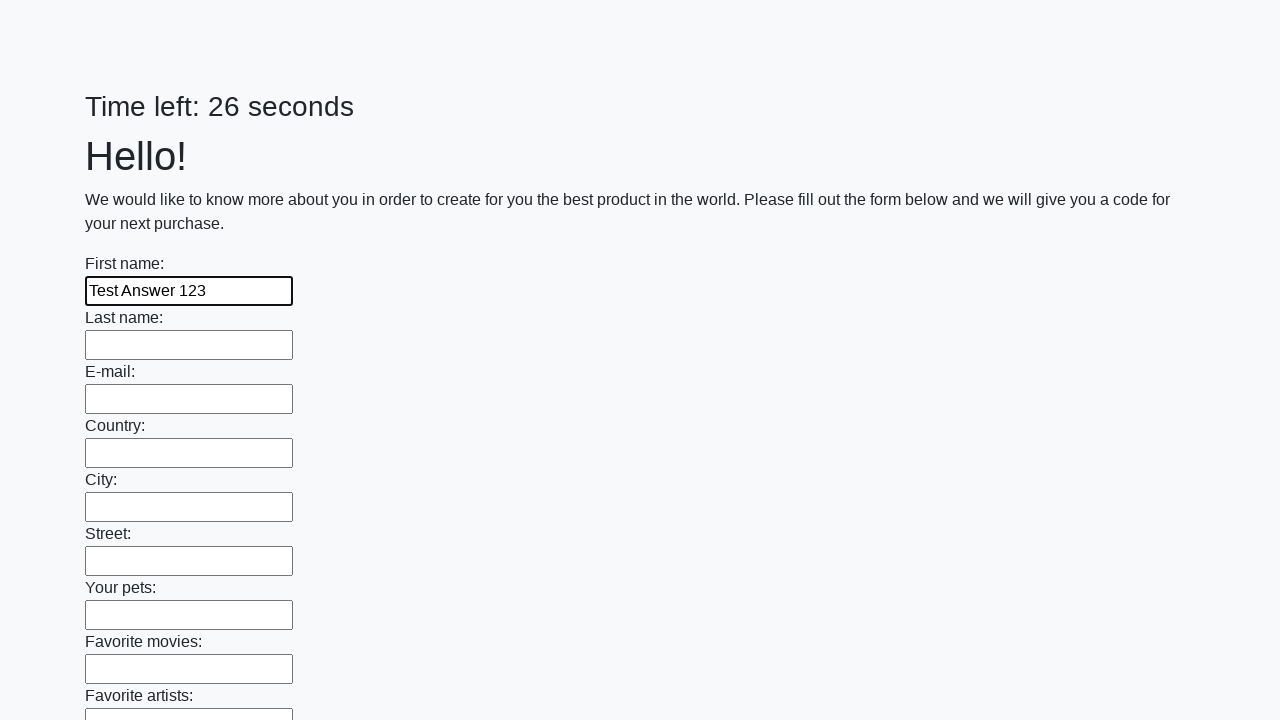

Filled an input field with 'Test Answer 123' on input >> nth=1
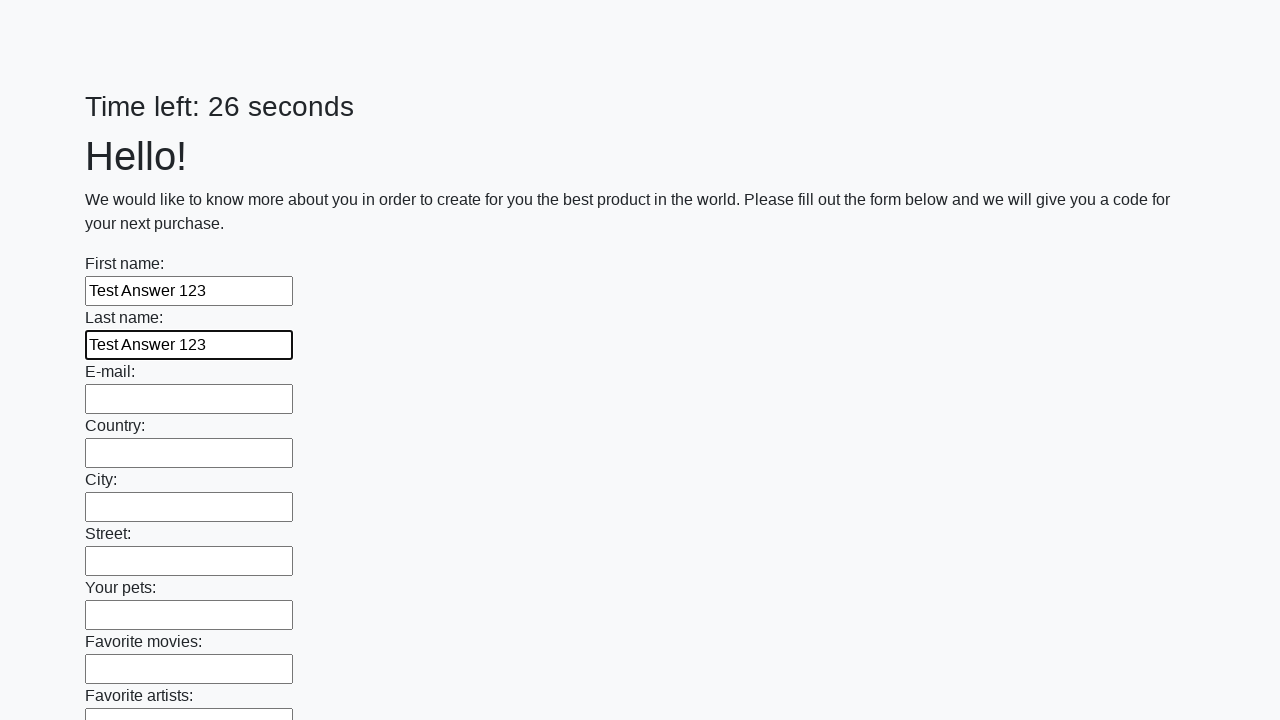

Filled an input field with 'Test Answer 123' on input >> nth=2
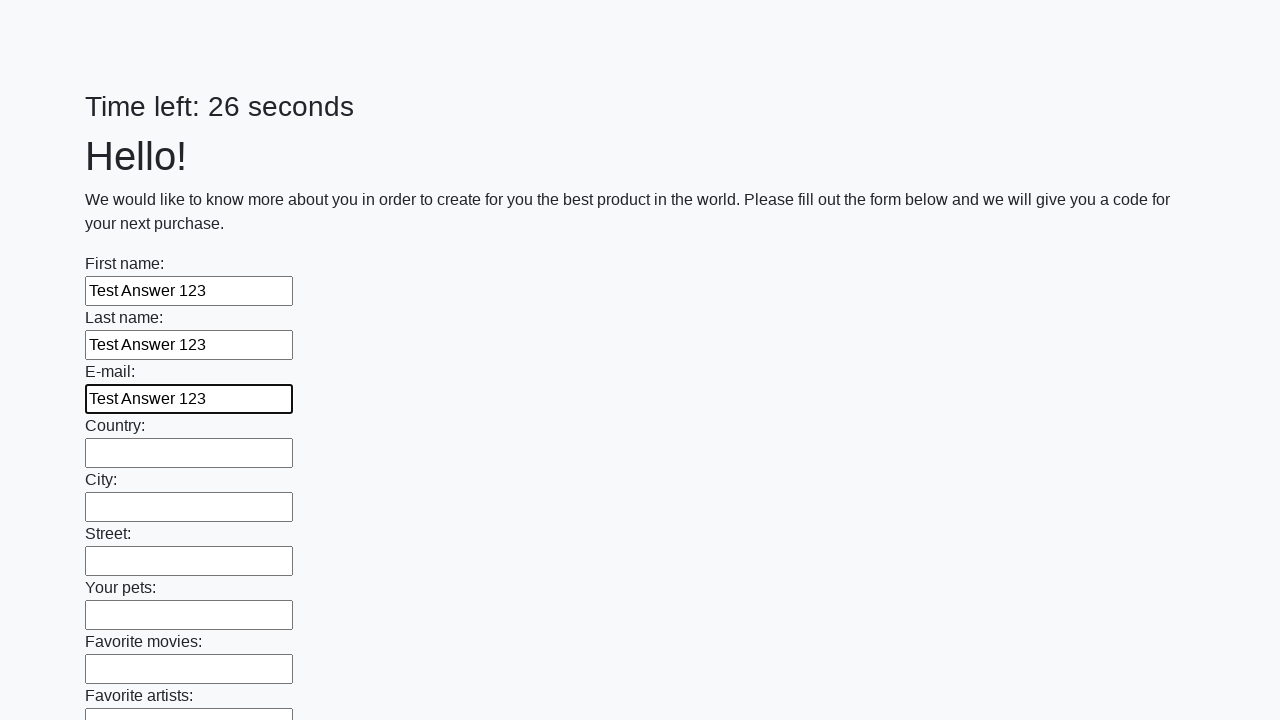

Filled an input field with 'Test Answer 123' on input >> nth=3
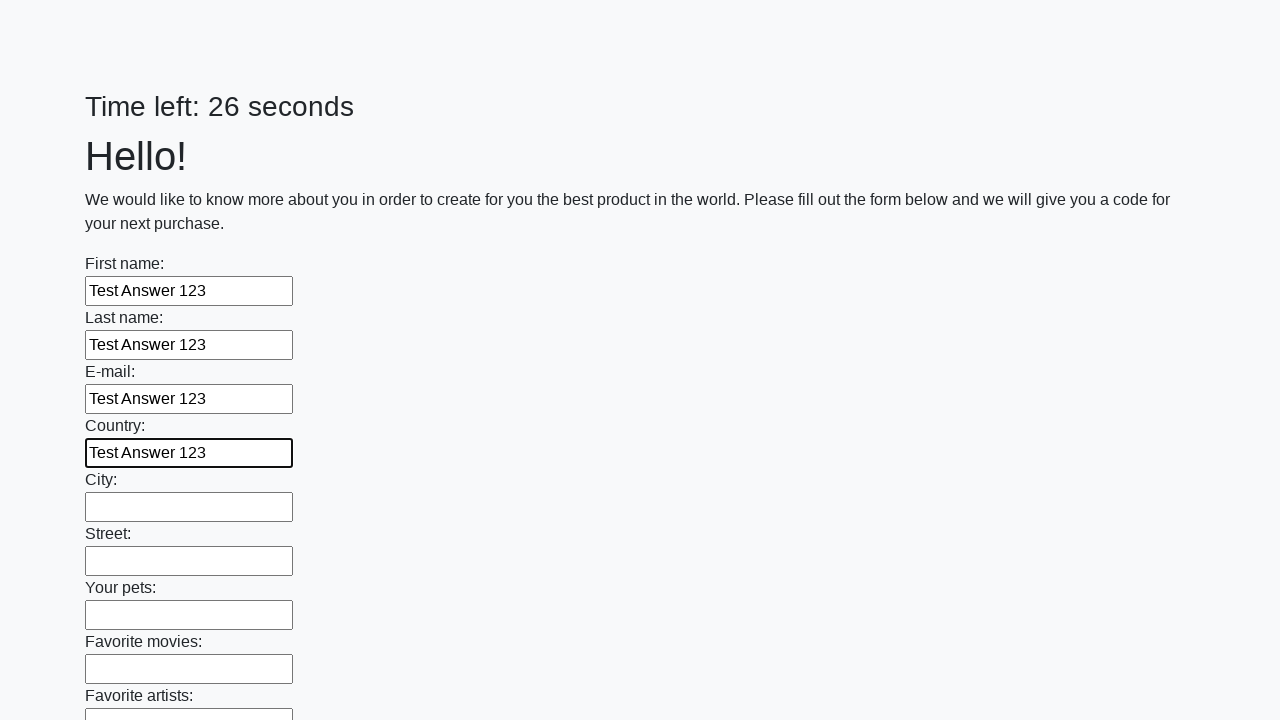

Filled an input field with 'Test Answer 123' on input >> nth=4
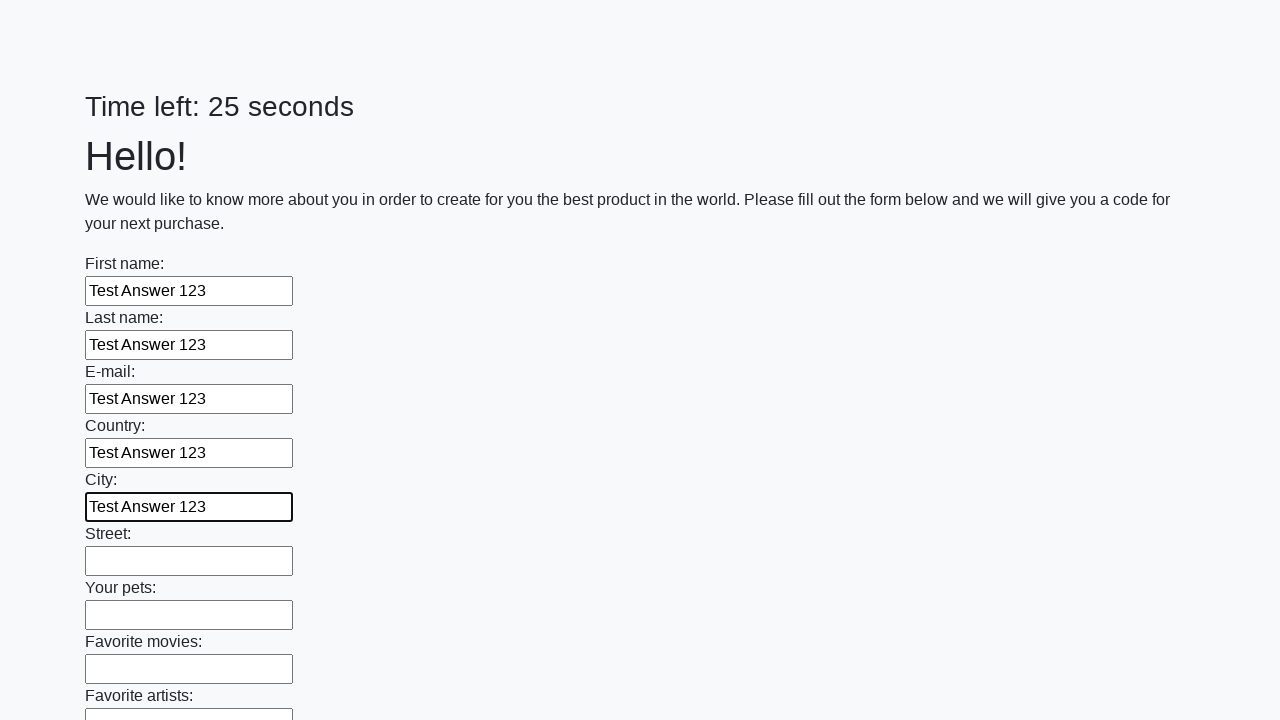

Filled an input field with 'Test Answer 123' on input >> nth=5
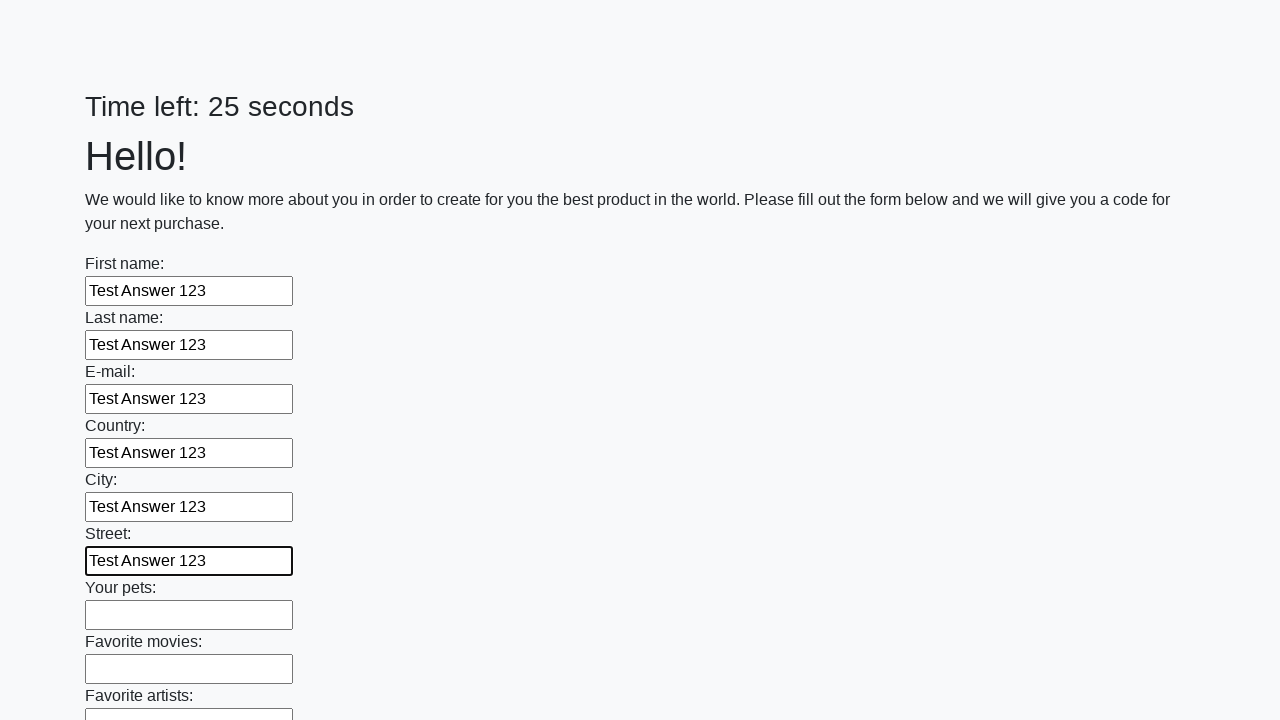

Filled an input field with 'Test Answer 123' on input >> nth=6
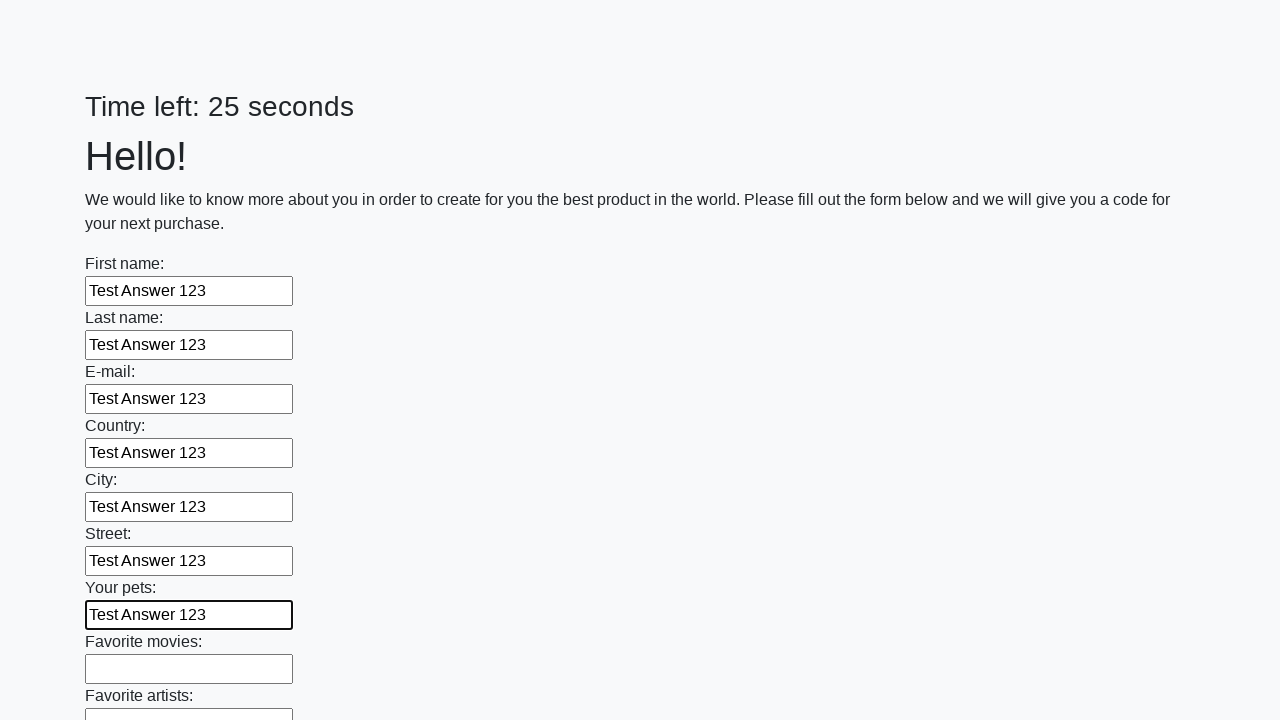

Filled an input field with 'Test Answer 123' on input >> nth=7
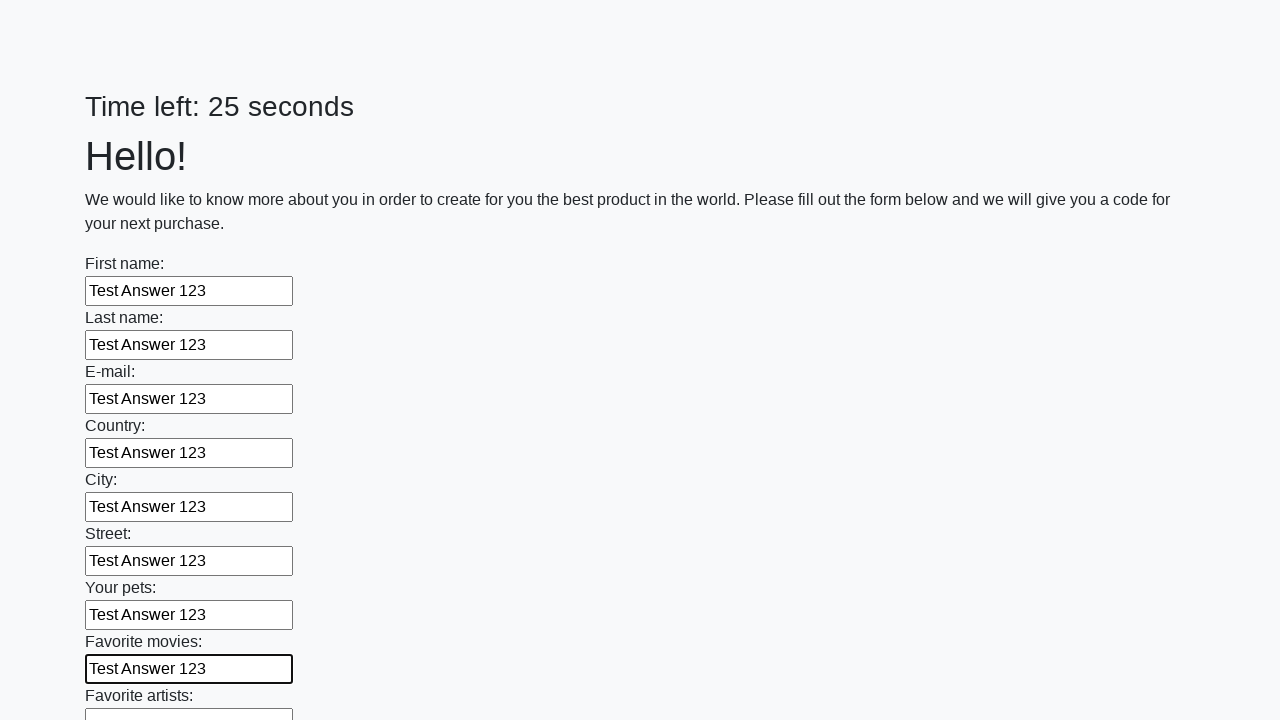

Filled an input field with 'Test Answer 123' on input >> nth=8
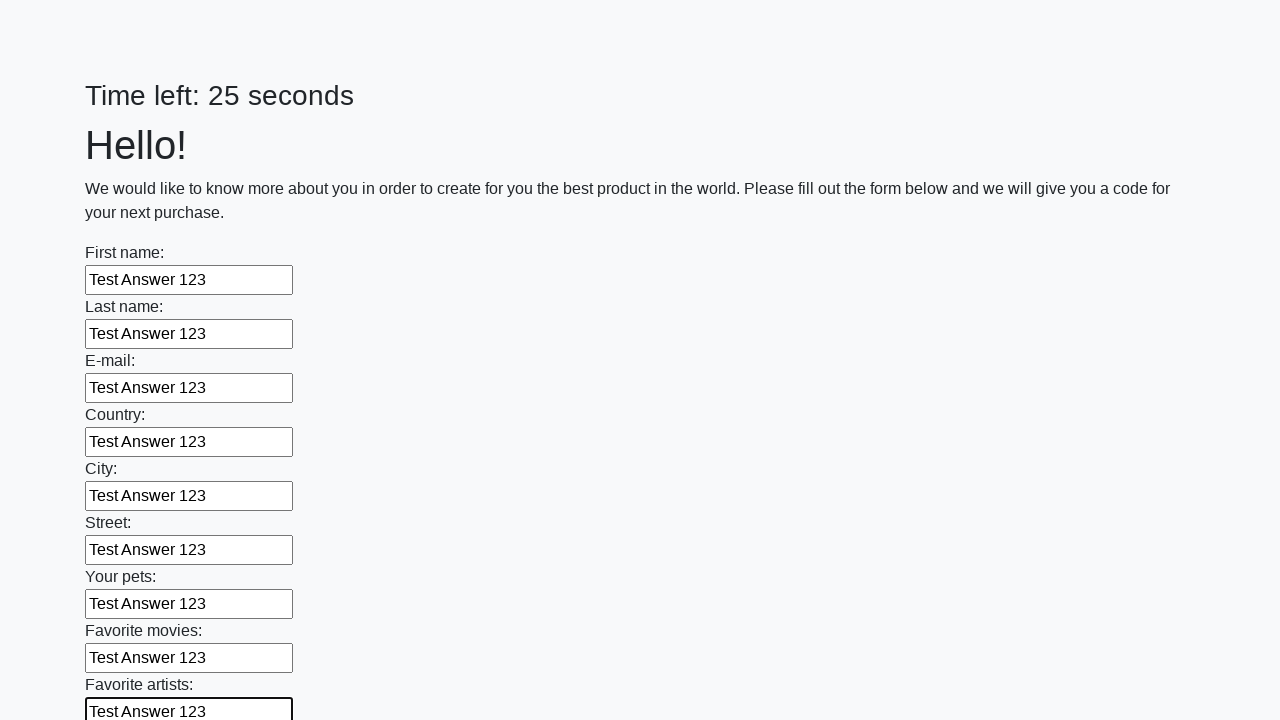

Filled an input field with 'Test Answer 123' on input >> nth=9
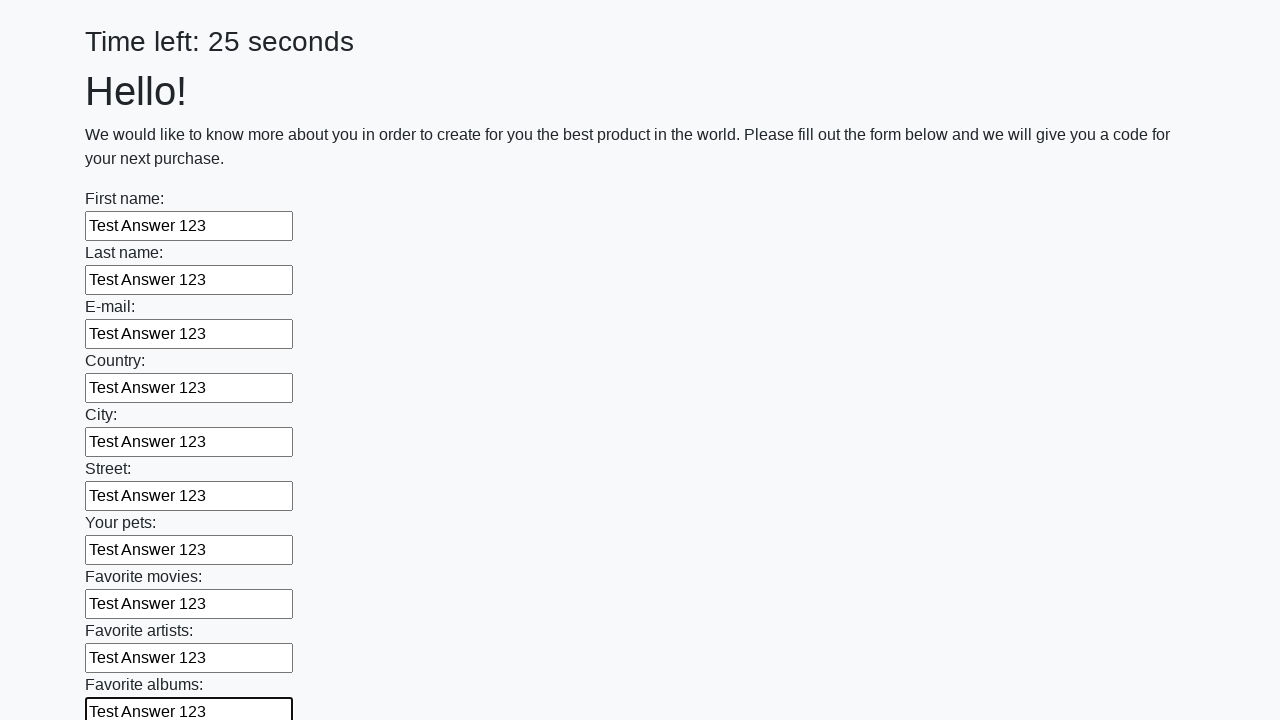

Filled an input field with 'Test Answer 123' on input >> nth=10
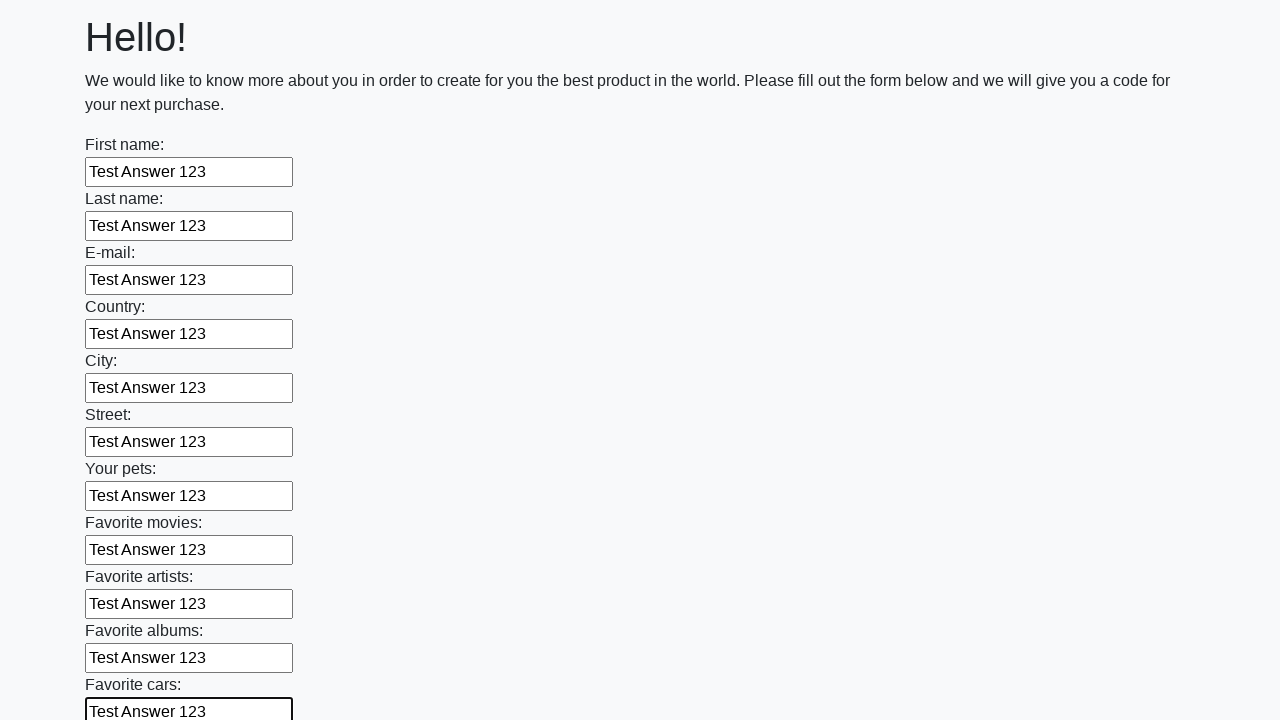

Filled an input field with 'Test Answer 123' on input >> nth=11
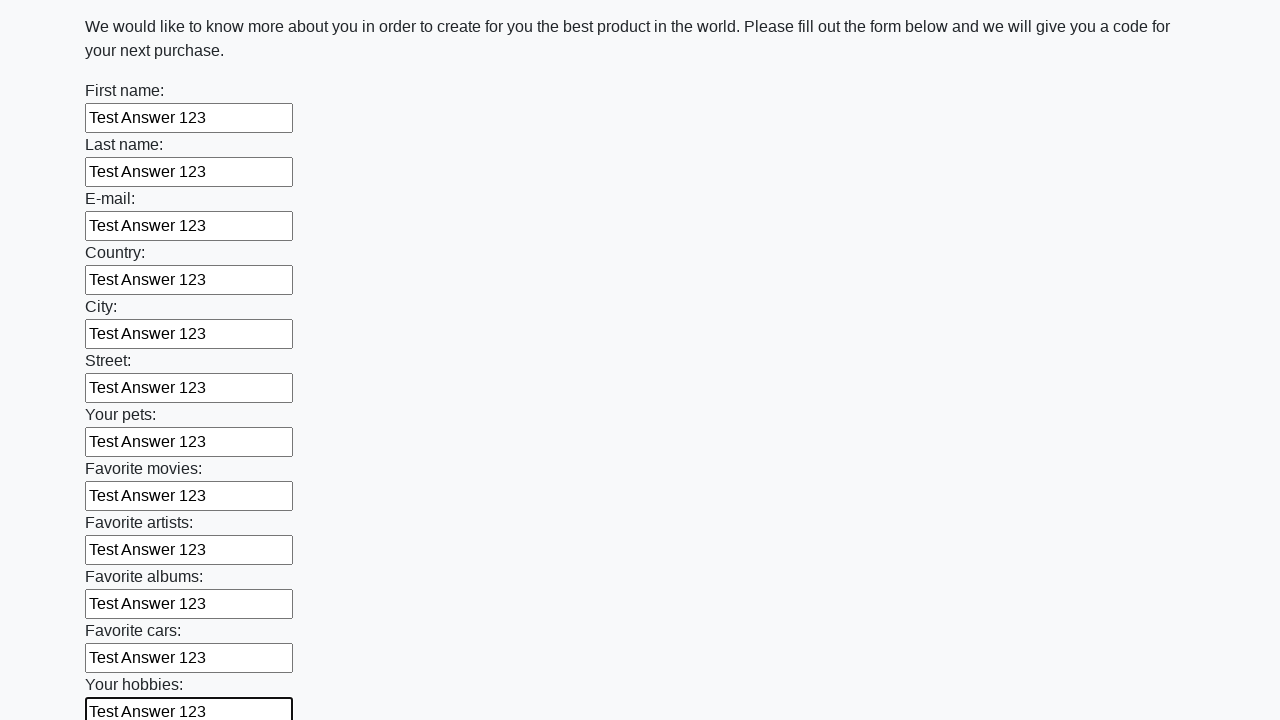

Filled an input field with 'Test Answer 123' on input >> nth=12
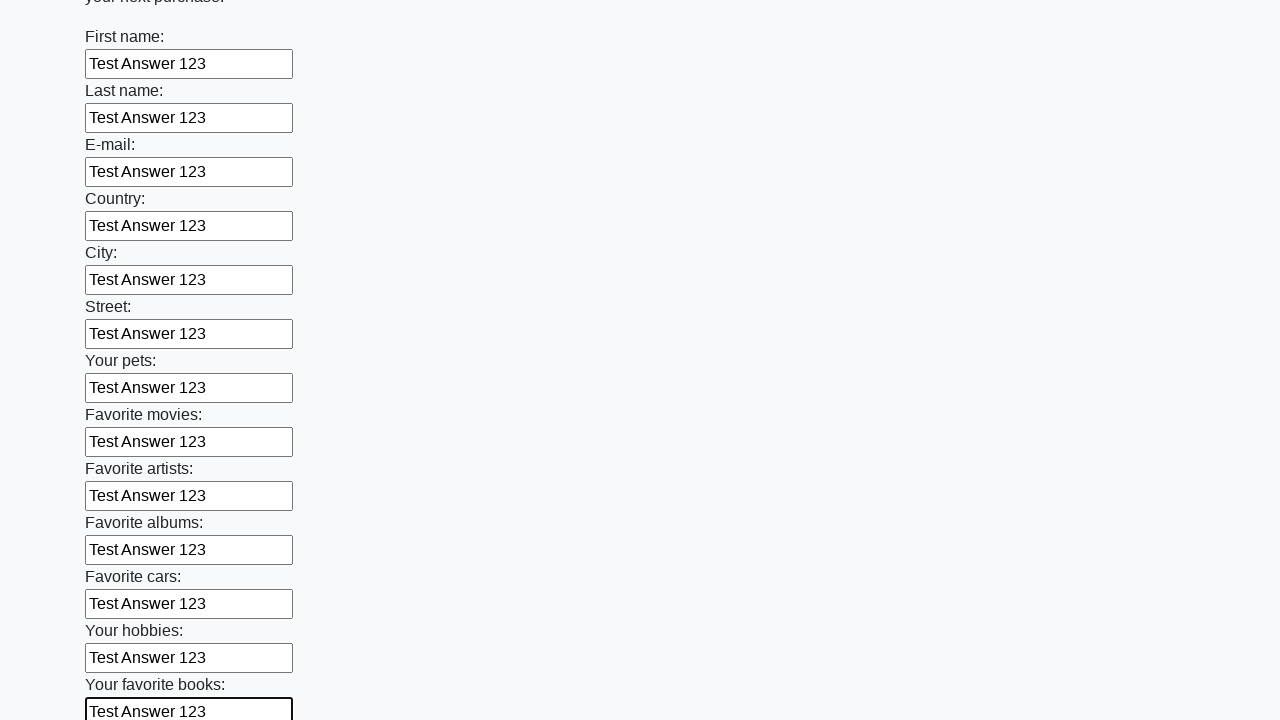

Filled an input field with 'Test Answer 123' on input >> nth=13
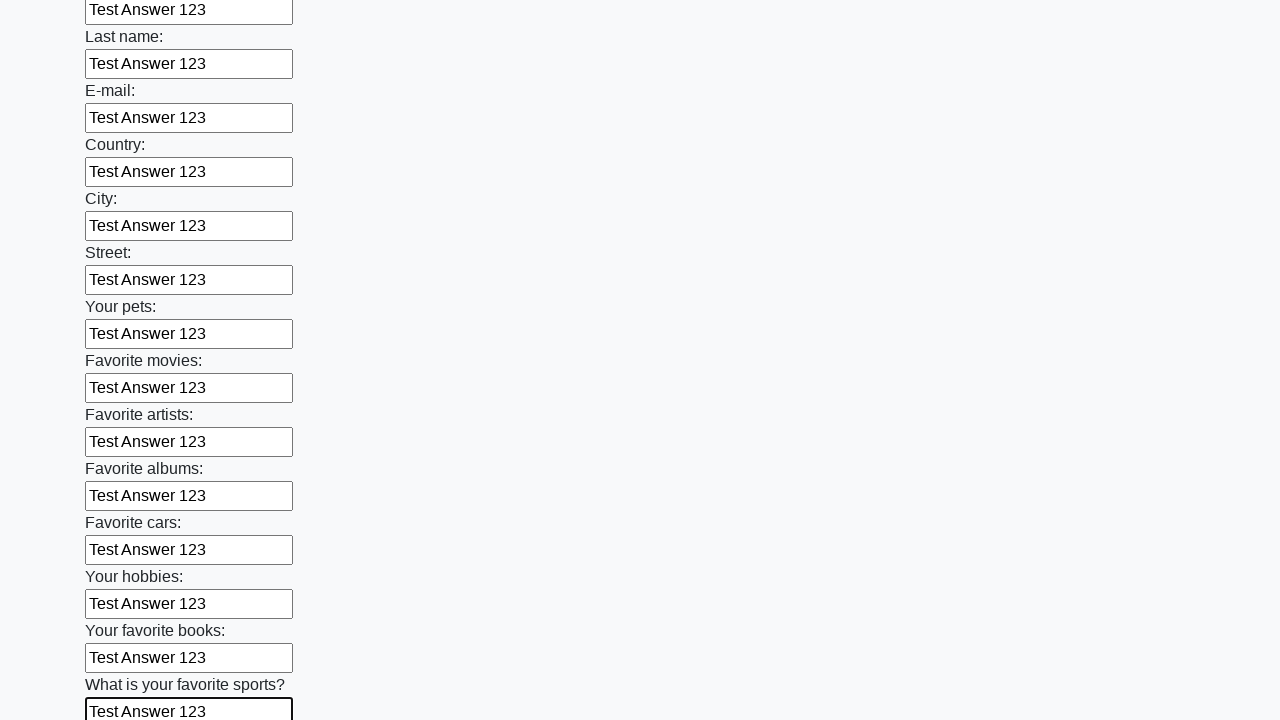

Filled an input field with 'Test Answer 123' on input >> nth=14
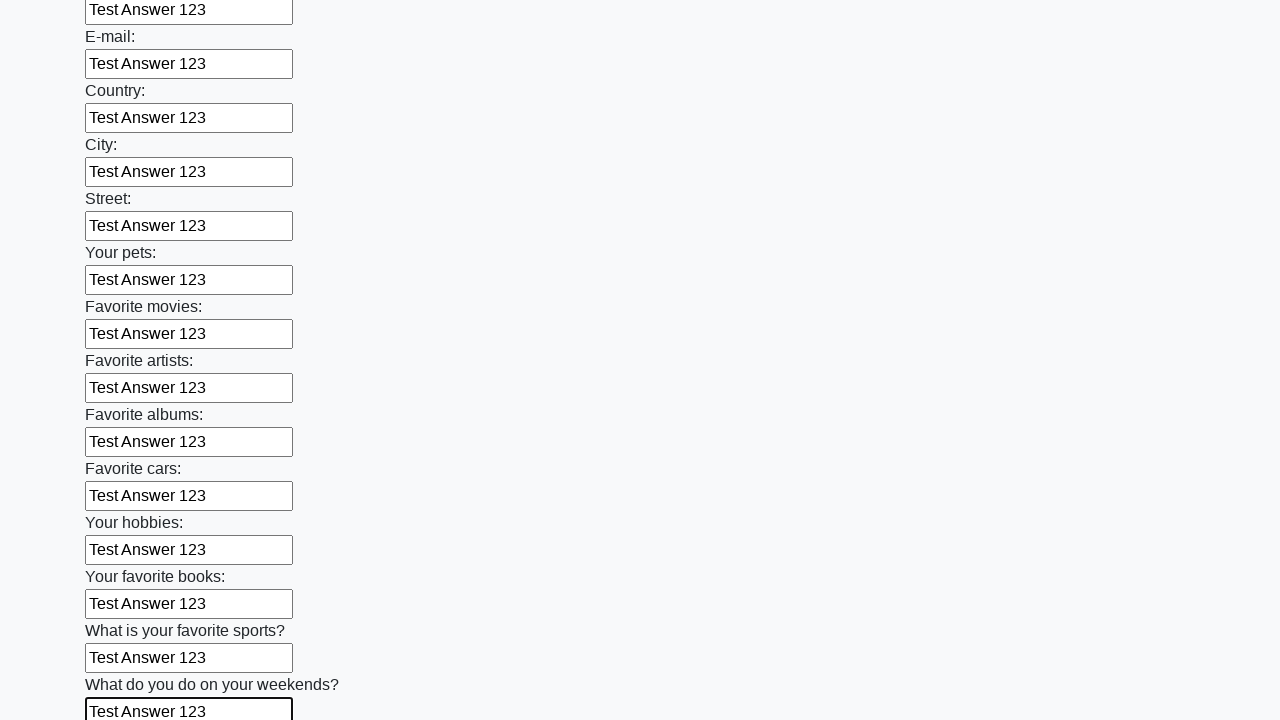

Filled an input field with 'Test Answer 123' on input >> nth=15
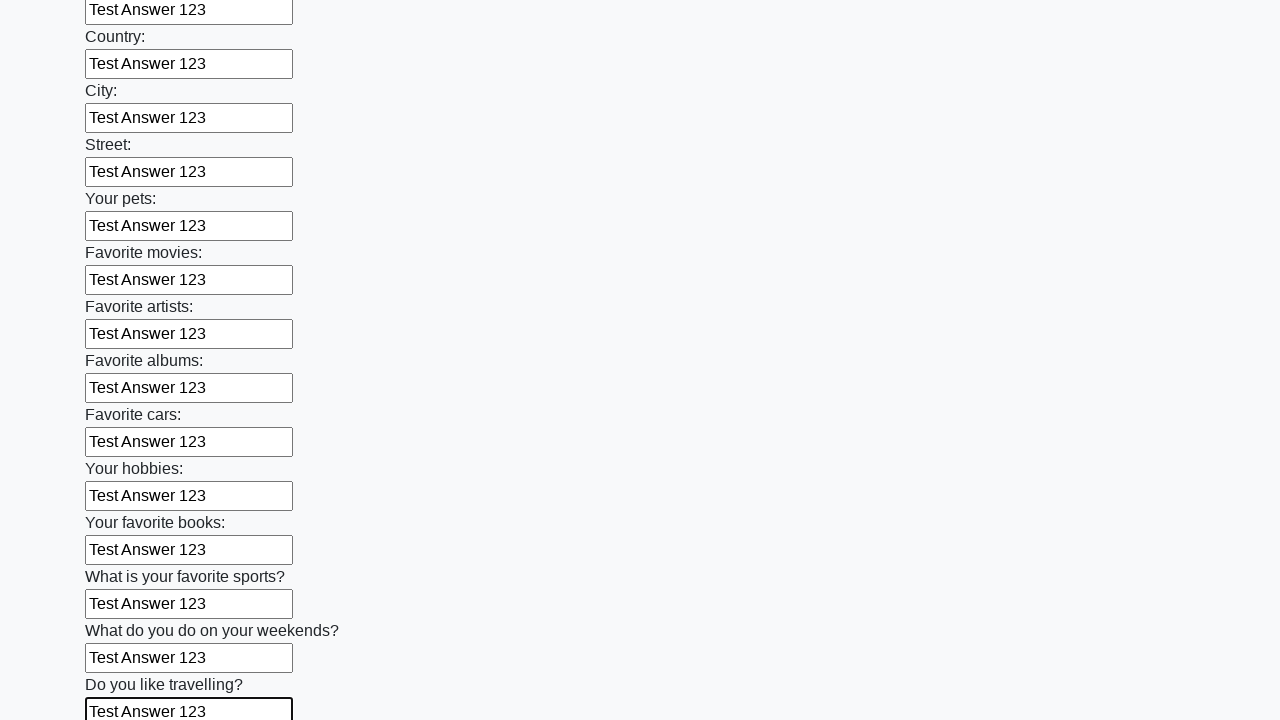

Filled an input field with 'Test Answer 123' on input >> nth=16
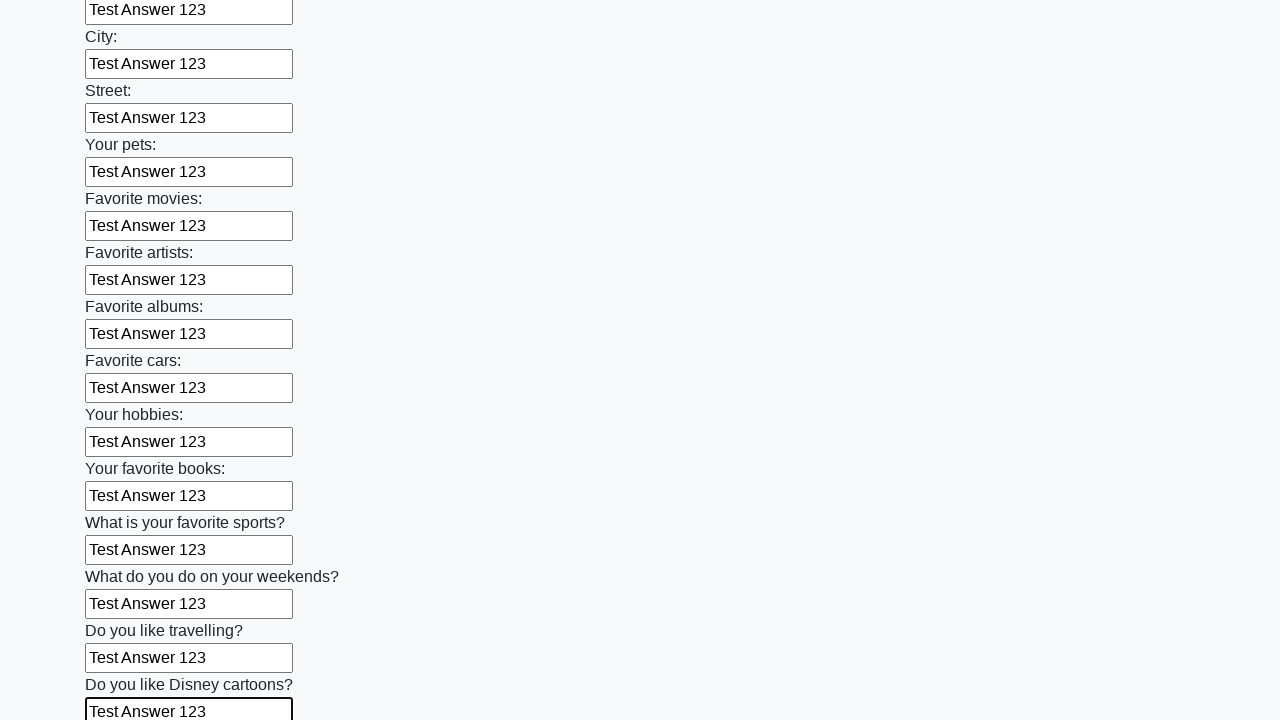

Filled an input field with 'Test Answer 123' on input >> nth=17
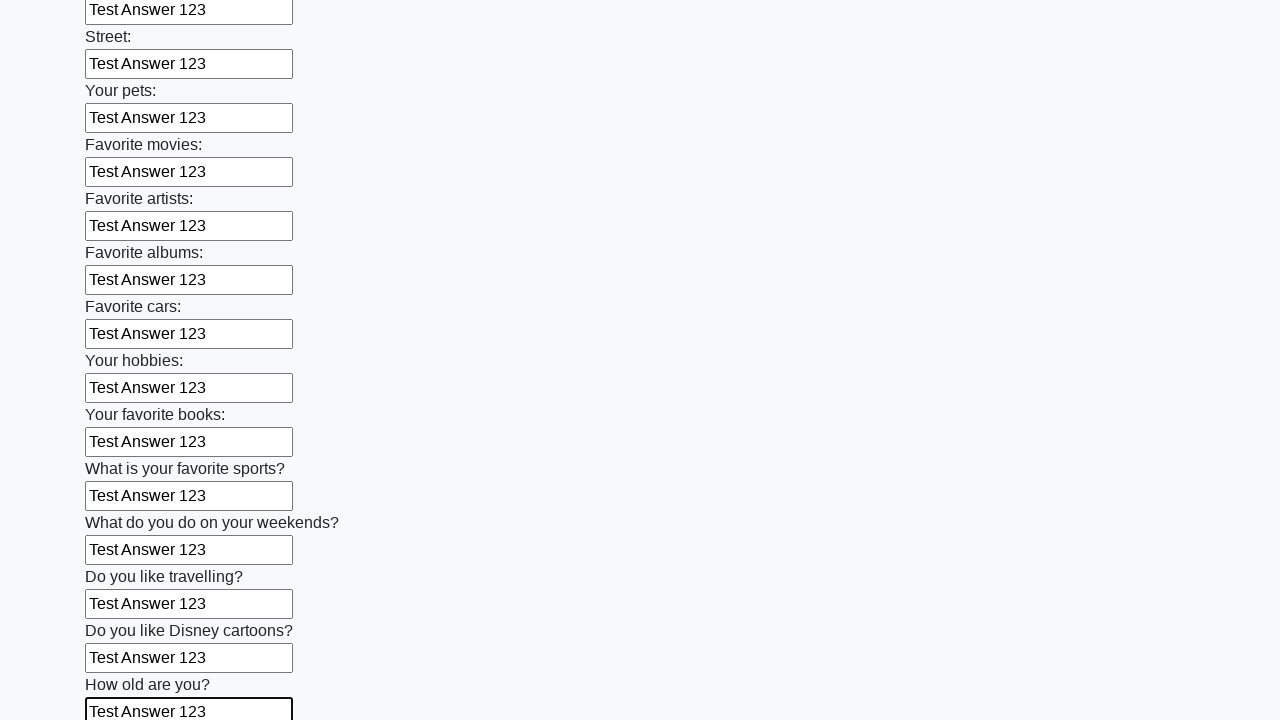

Filled an input field with 'Test Answer 123' on input >> nth=18
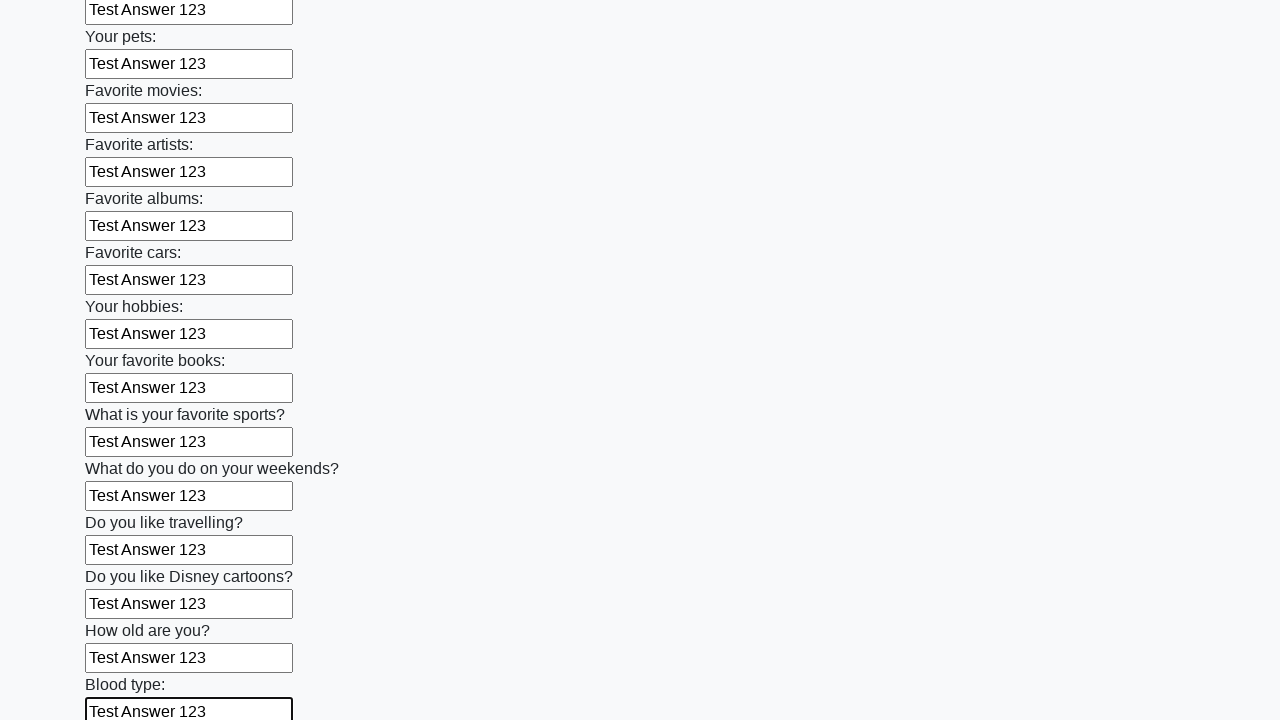

Filled an input field with 'Test Answer 123' on input >> nth=19
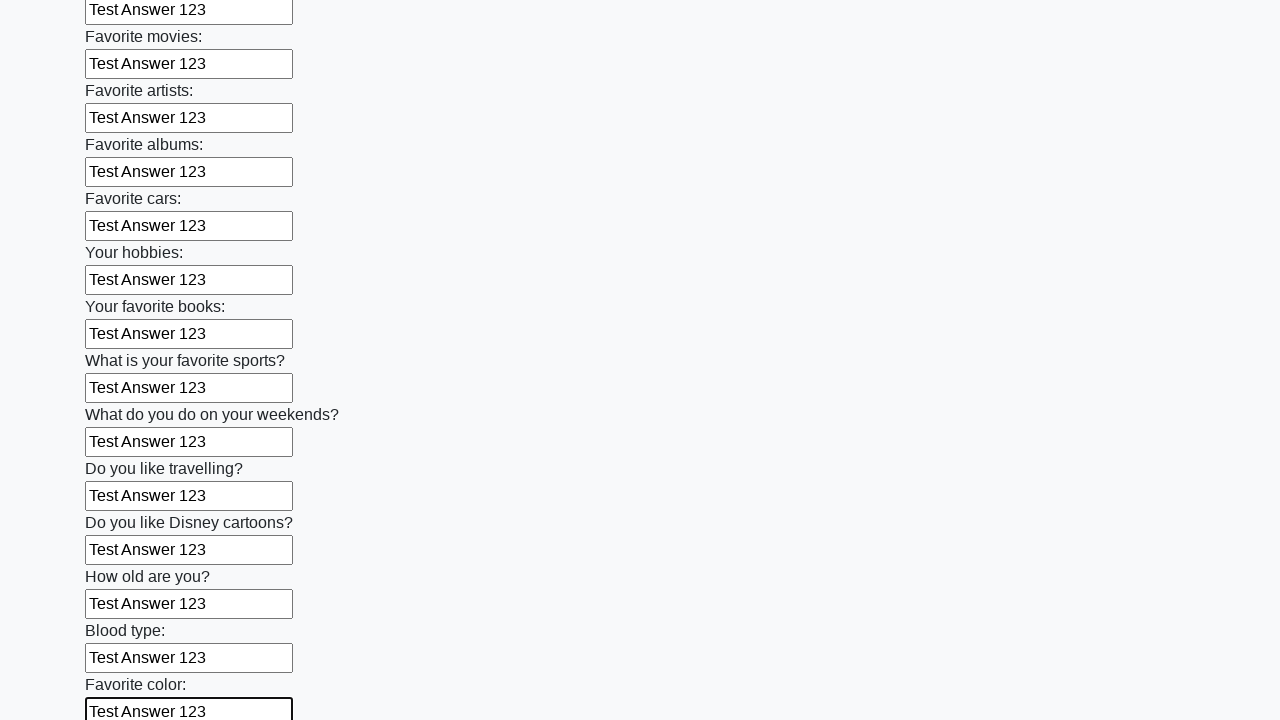

Filled an input field with 'Test Answer 123' on input >> nth=20
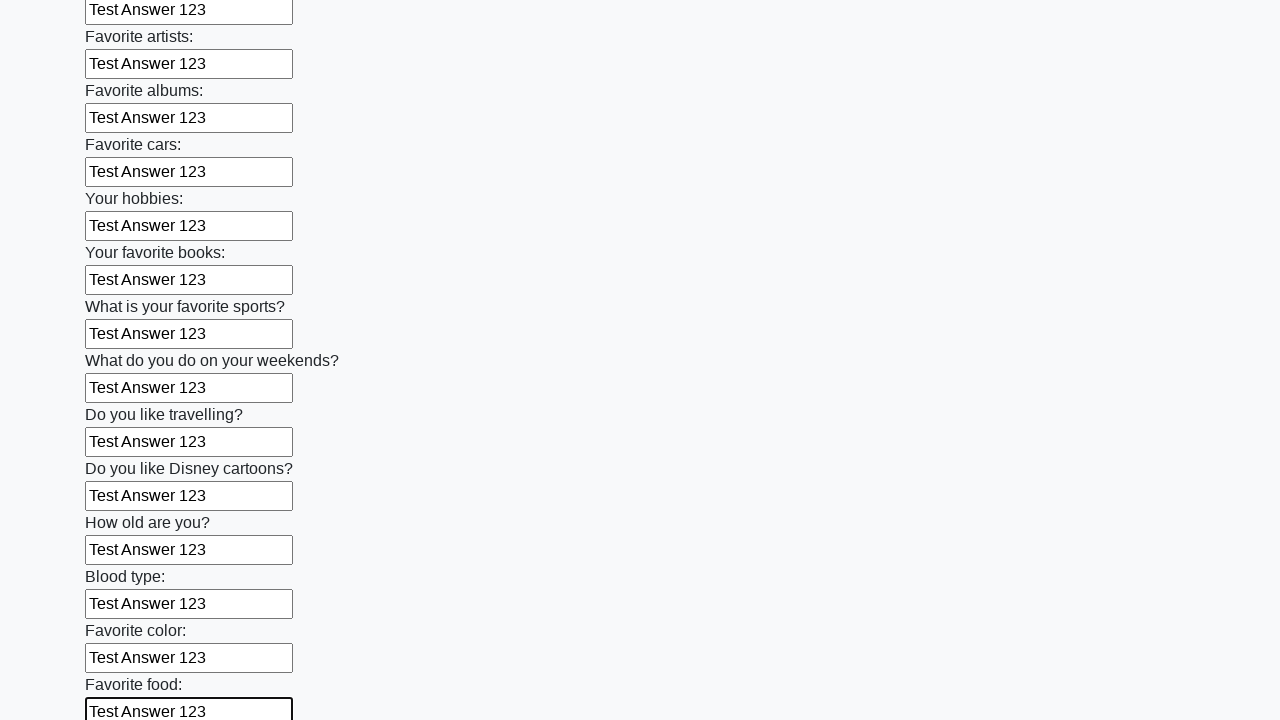

Filled an input field with 'Test Answer 123' on input >> nth=21
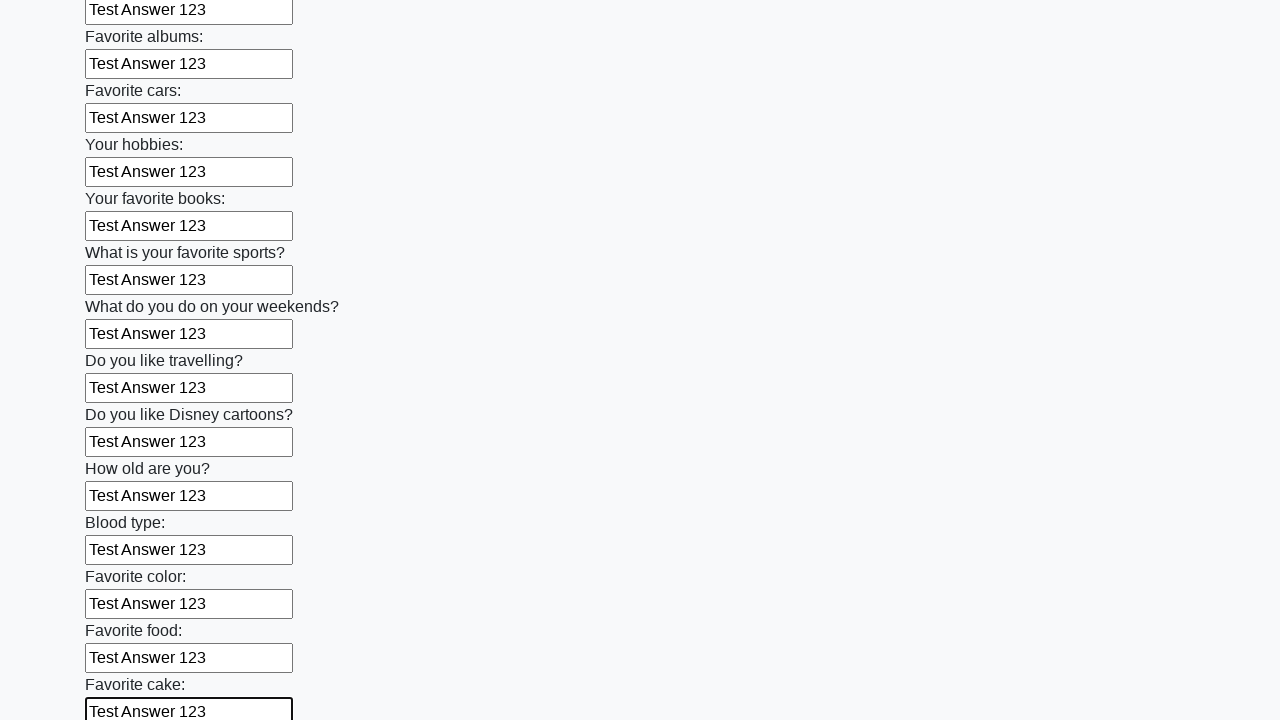

Filled an input field with 'Test Answer 123' on input >> nth=22
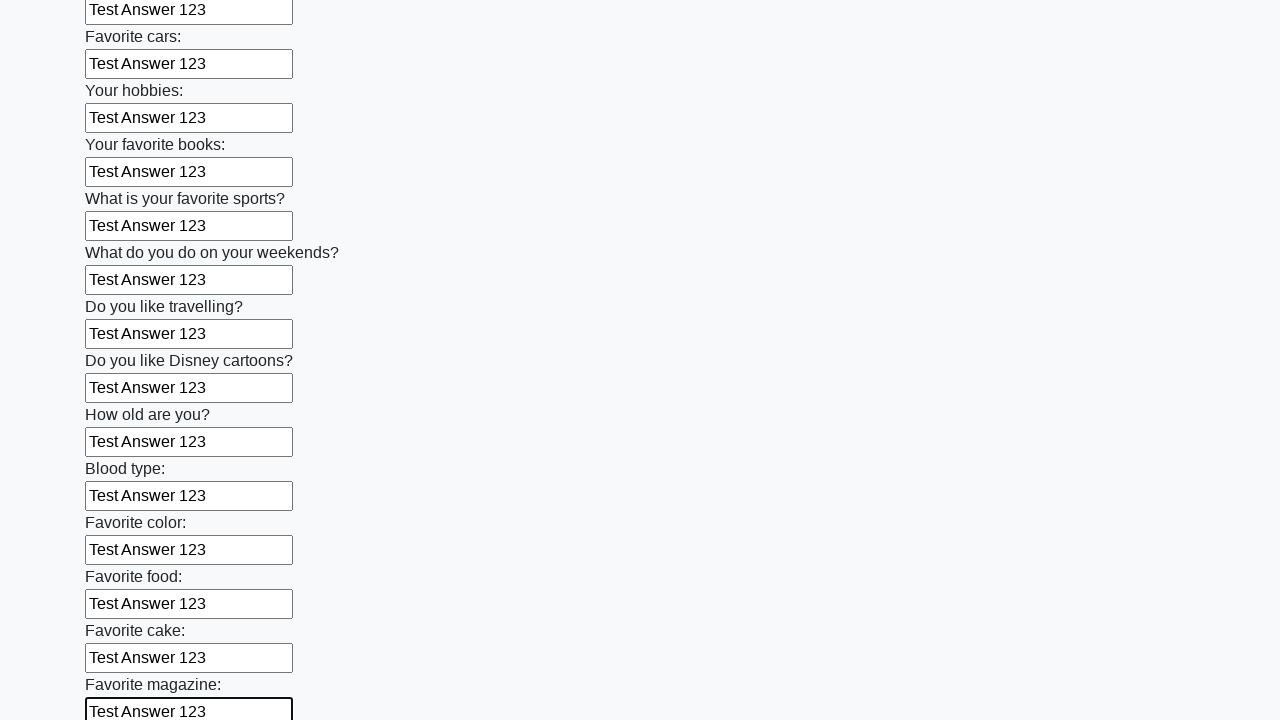

Filled an input field with 'Test Answer 123' on input >> nth=23
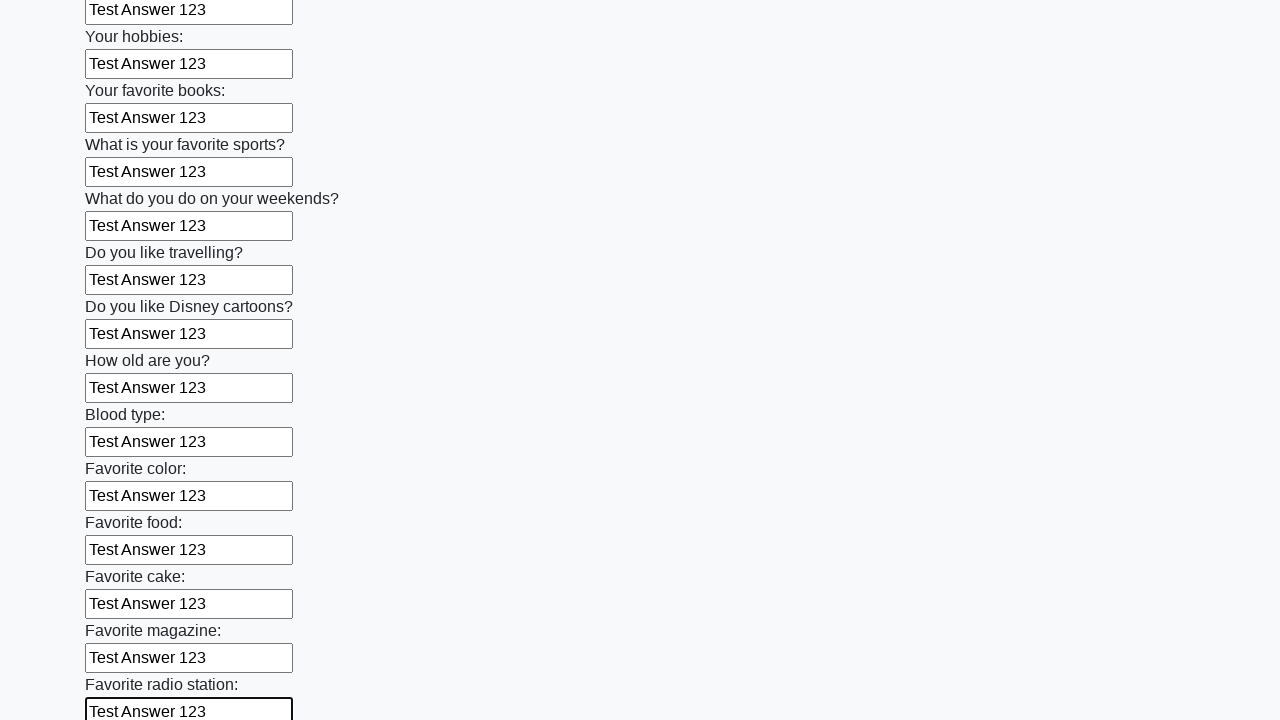

Filled an input field with 'Test Answer 123' on input >> nth=24
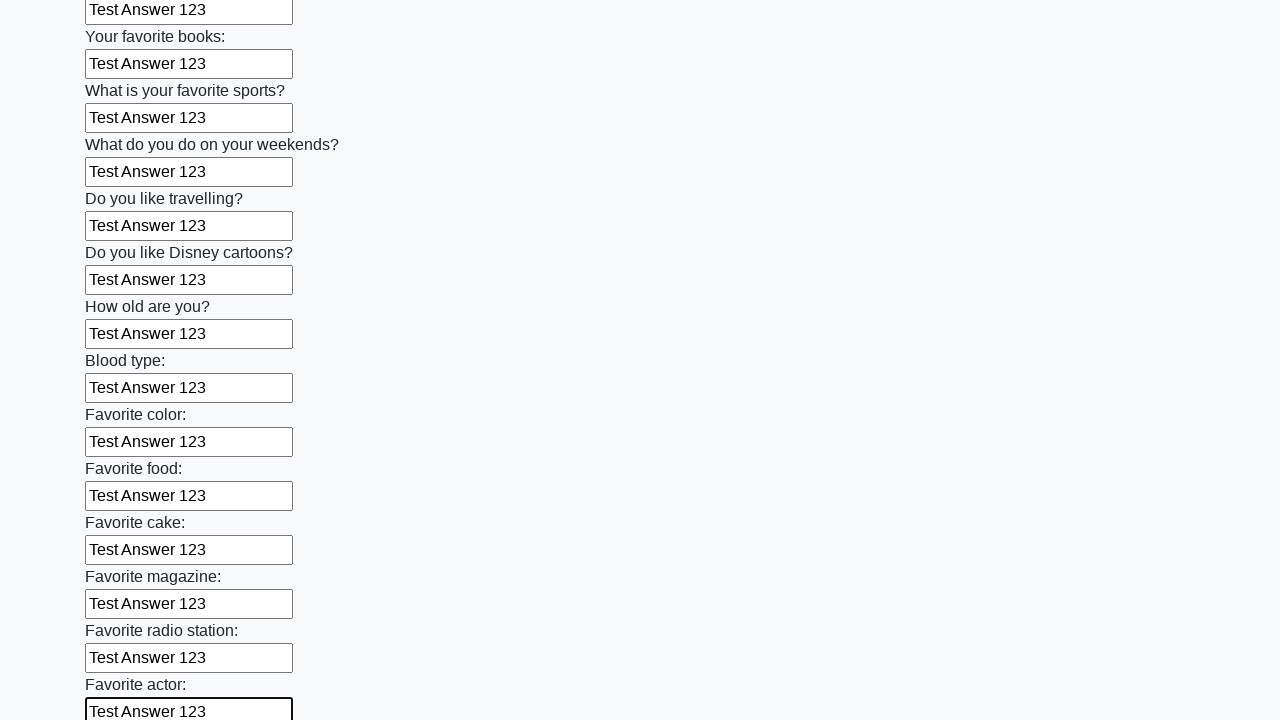

Filled an input field with 'Test Answer 123' on input >> nth=25
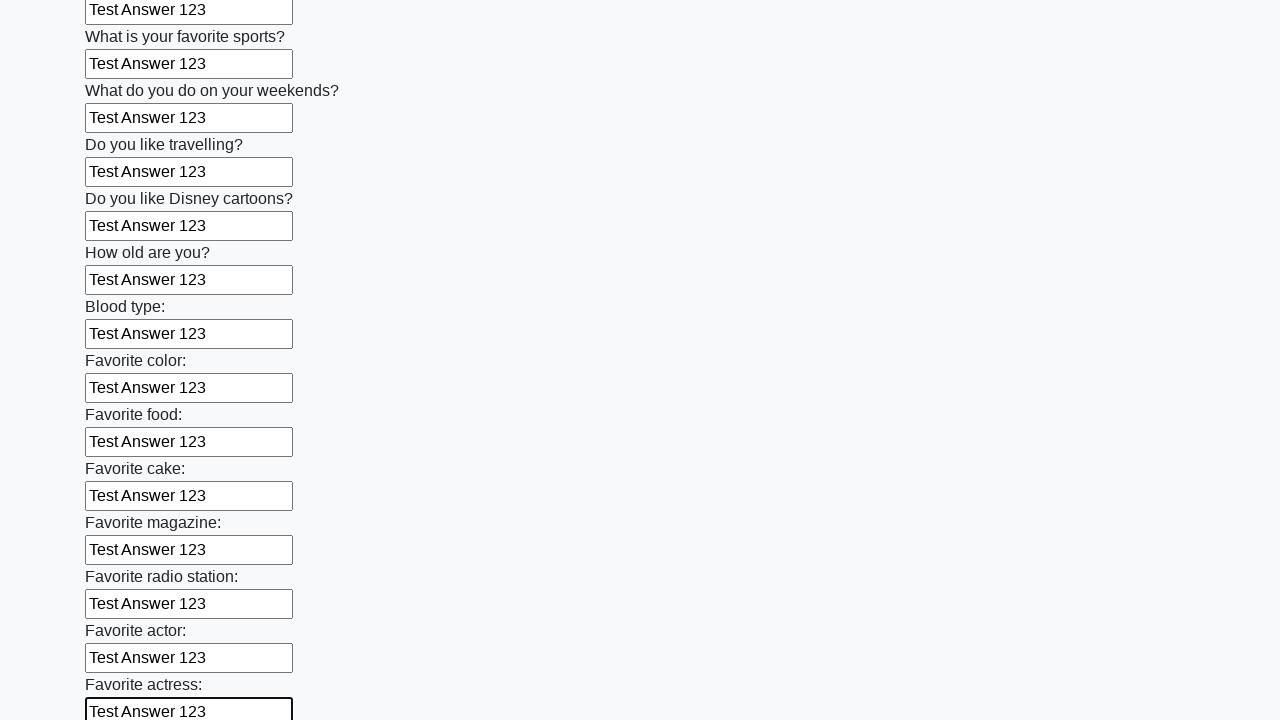

Filled an input field with 'Test Answer 123' on input >> nth=26
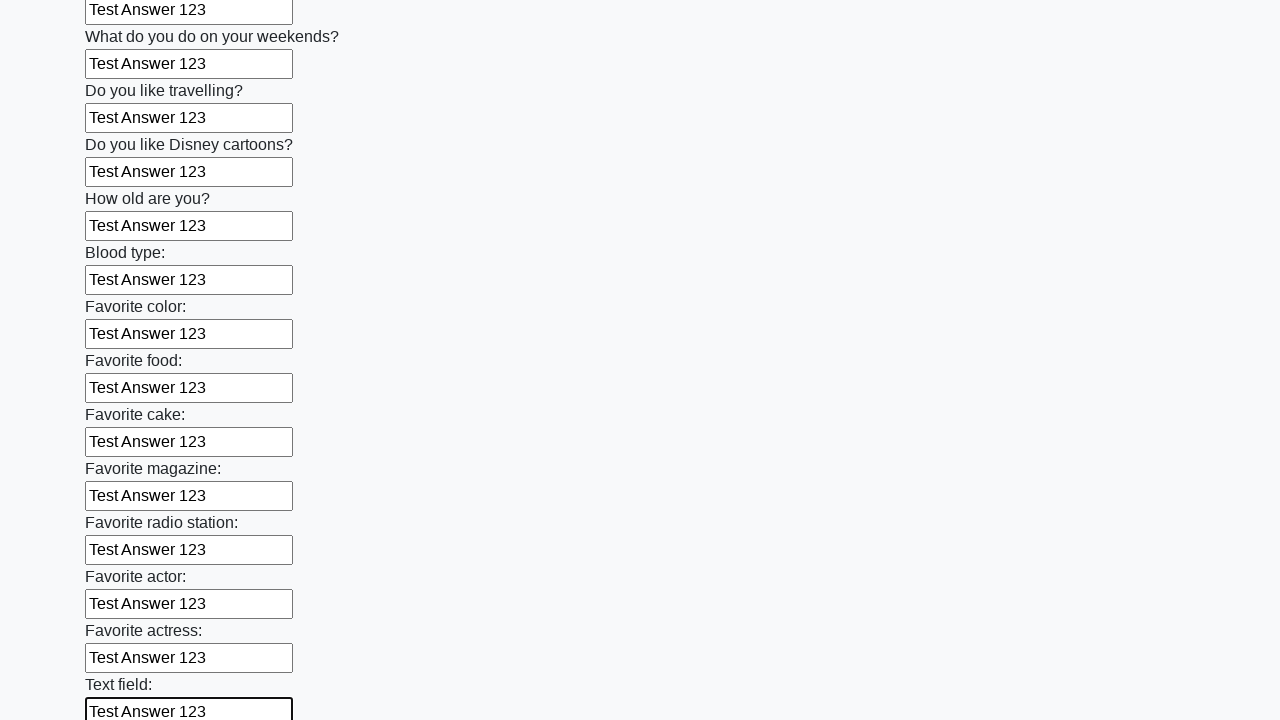

Filled an input field with 'Test Answer 123' on input >> nth=27
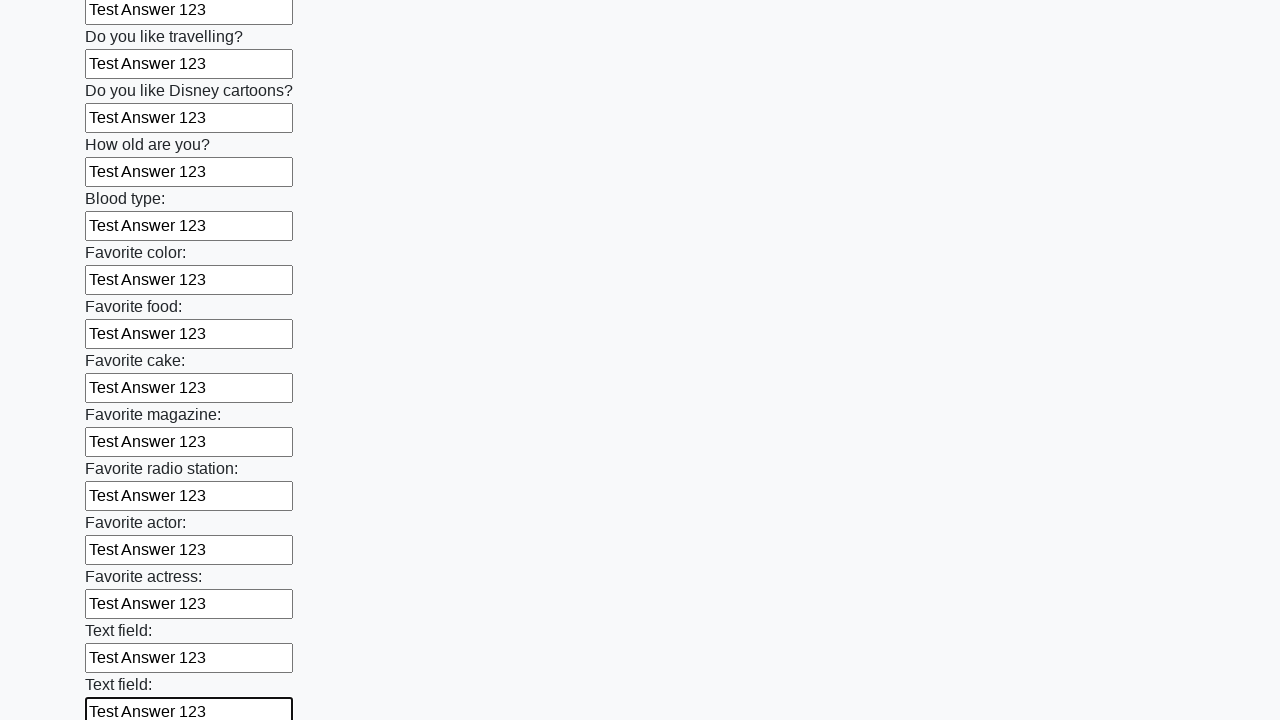

Filled an input field with 'Test Answer 123' on input >> nth=28
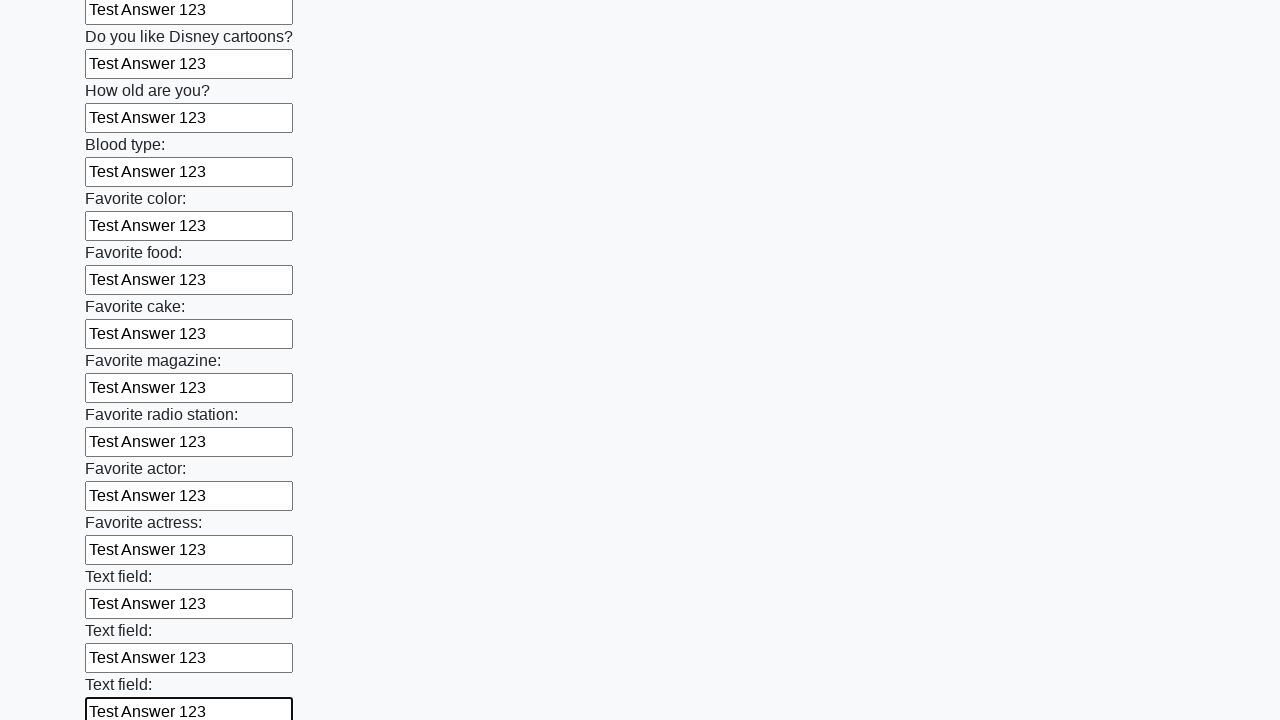

Filled an input field with 'Test Answer 123' on input >> nth=29
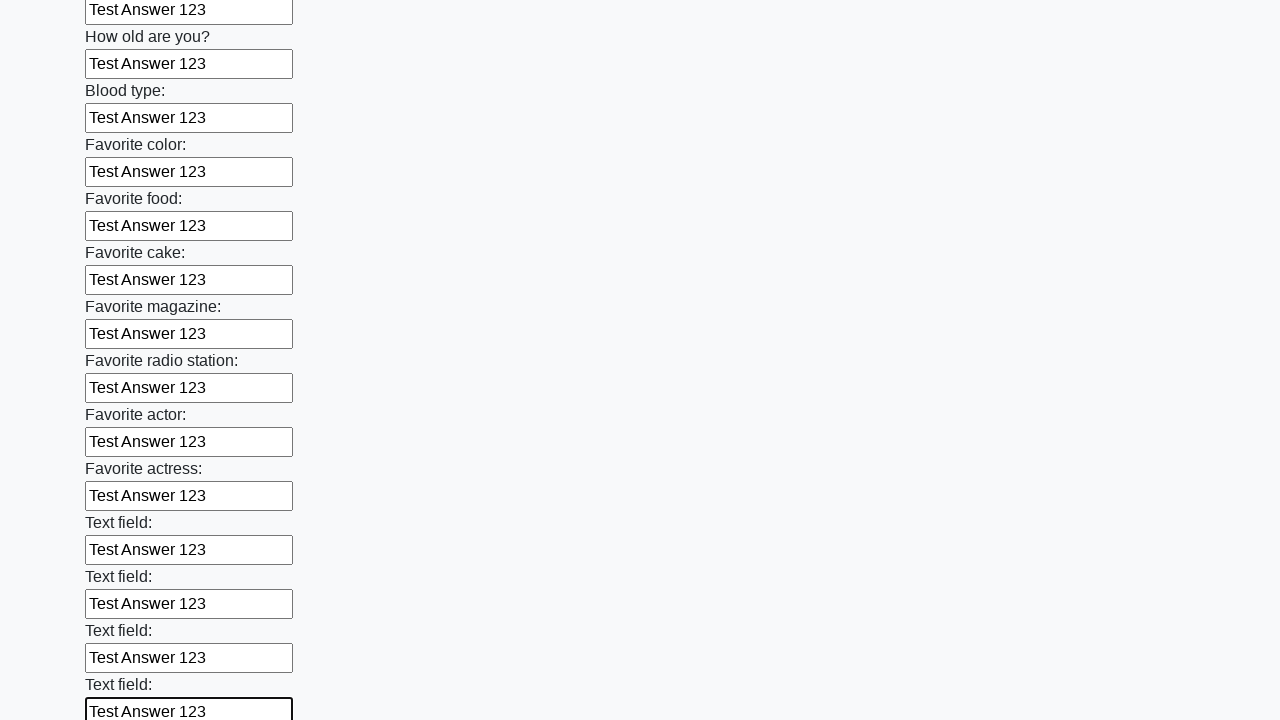

Filled an input field with 'Test Answer 123' on input >> nth=30
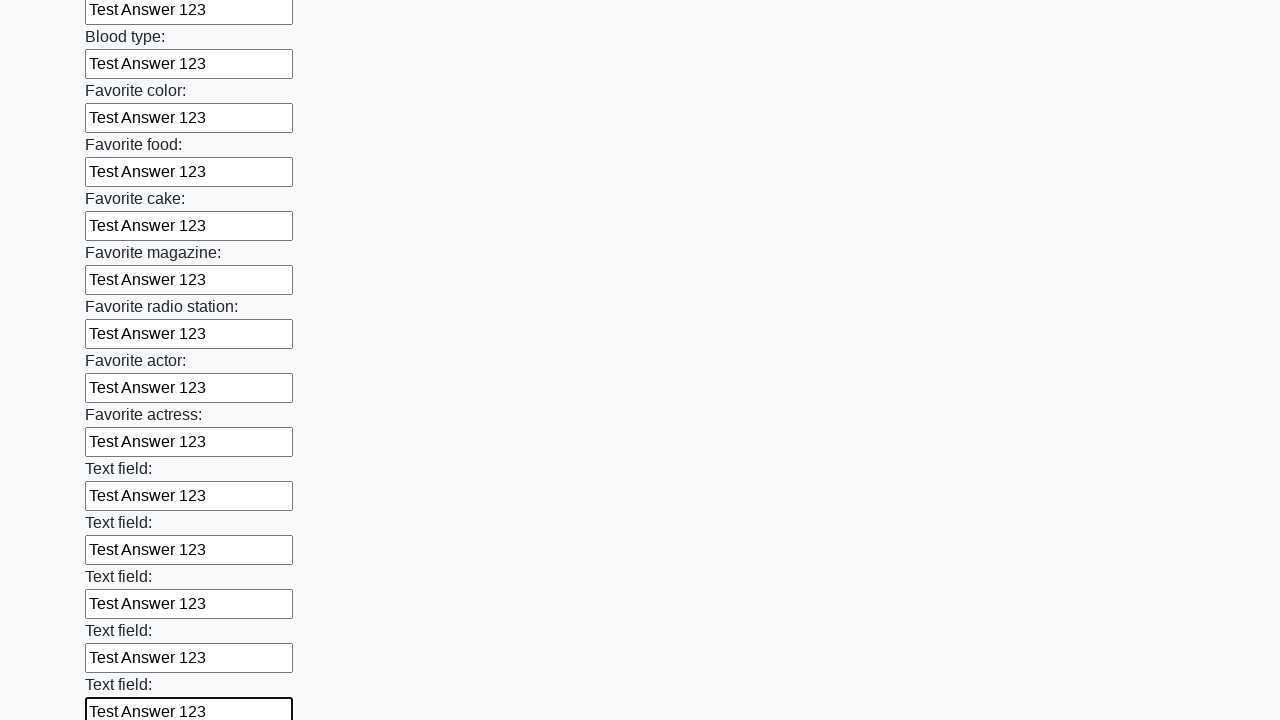

Filled an input field with 'Test Answer 123' on input >> nth=31
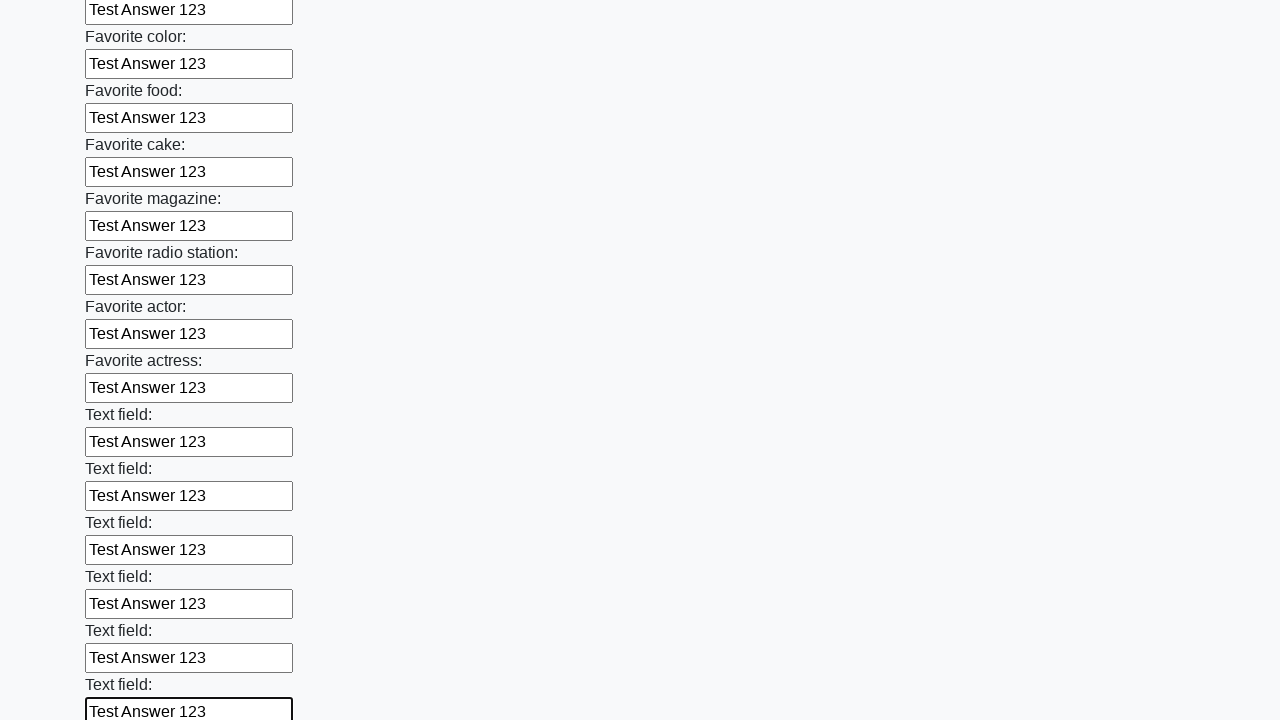

Filled an input field with 'Test Answer 123' on input >> nth=32
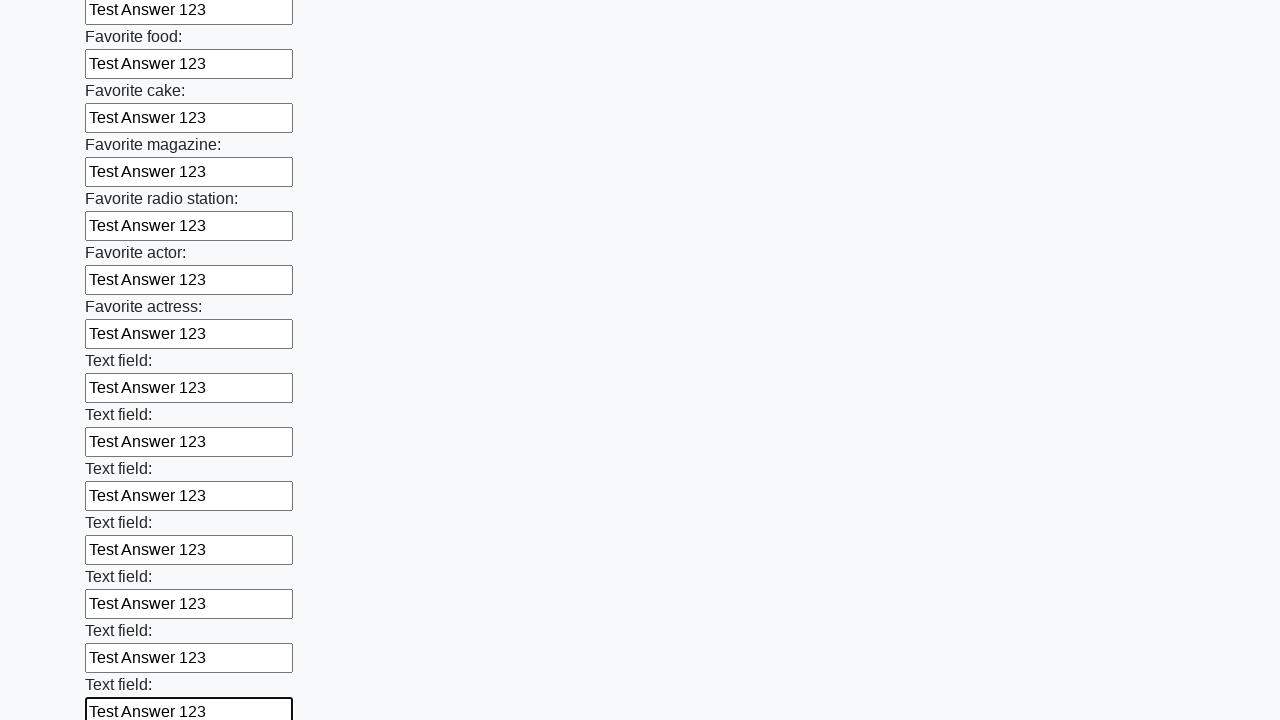

Filled an input field with 'Test Answer 123' on input >> nth=33
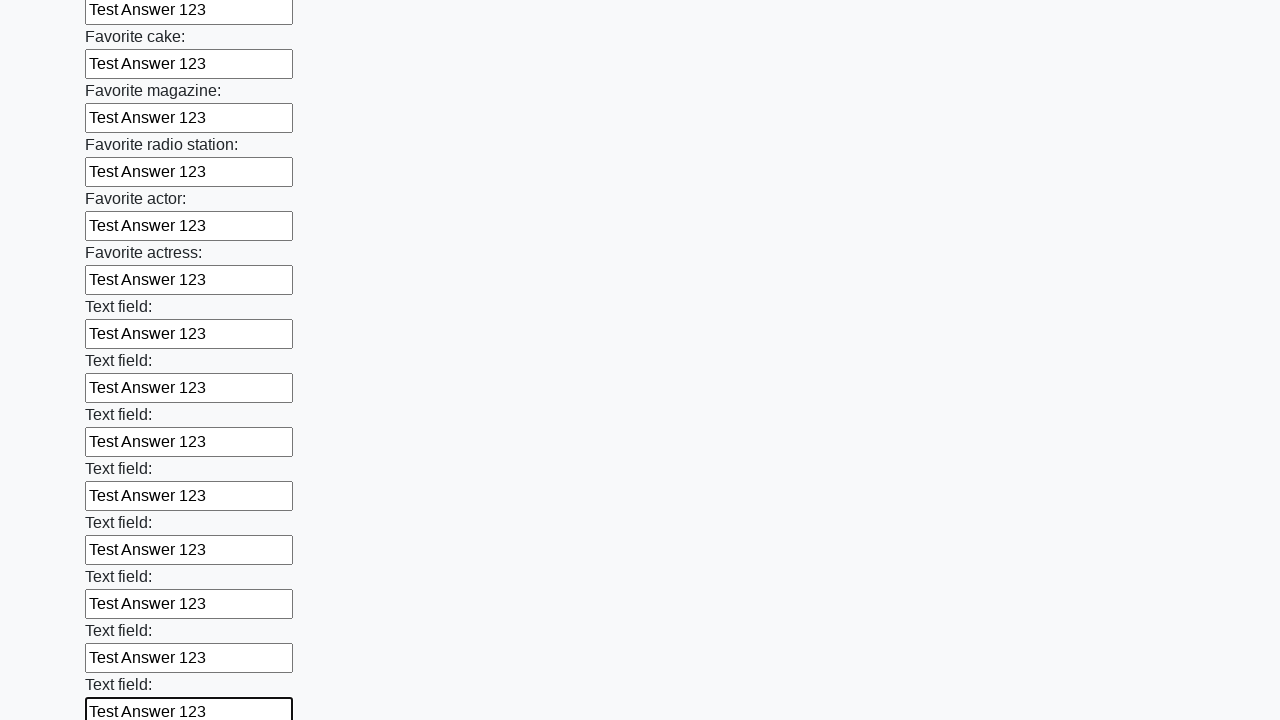

Filled an input field with 'Test Answer 123' on input >> nth=34
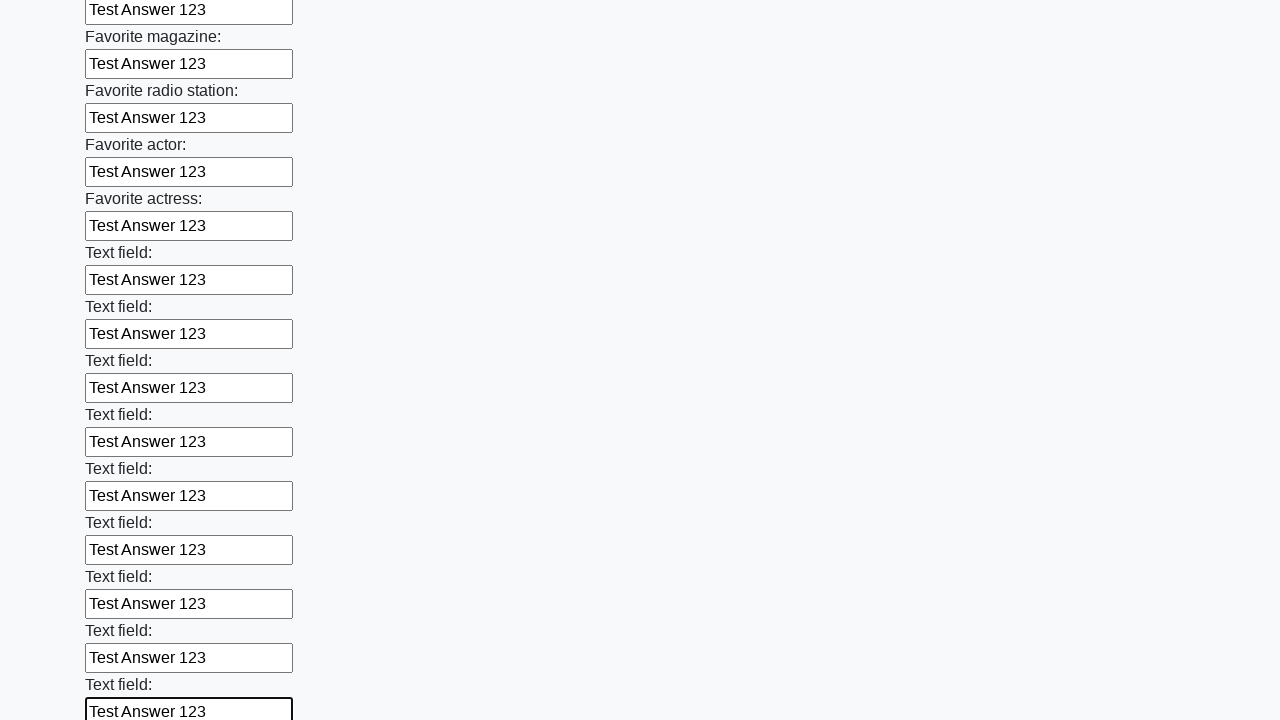

Filled an input field with 'Test Answer 123' on input >> nth=35
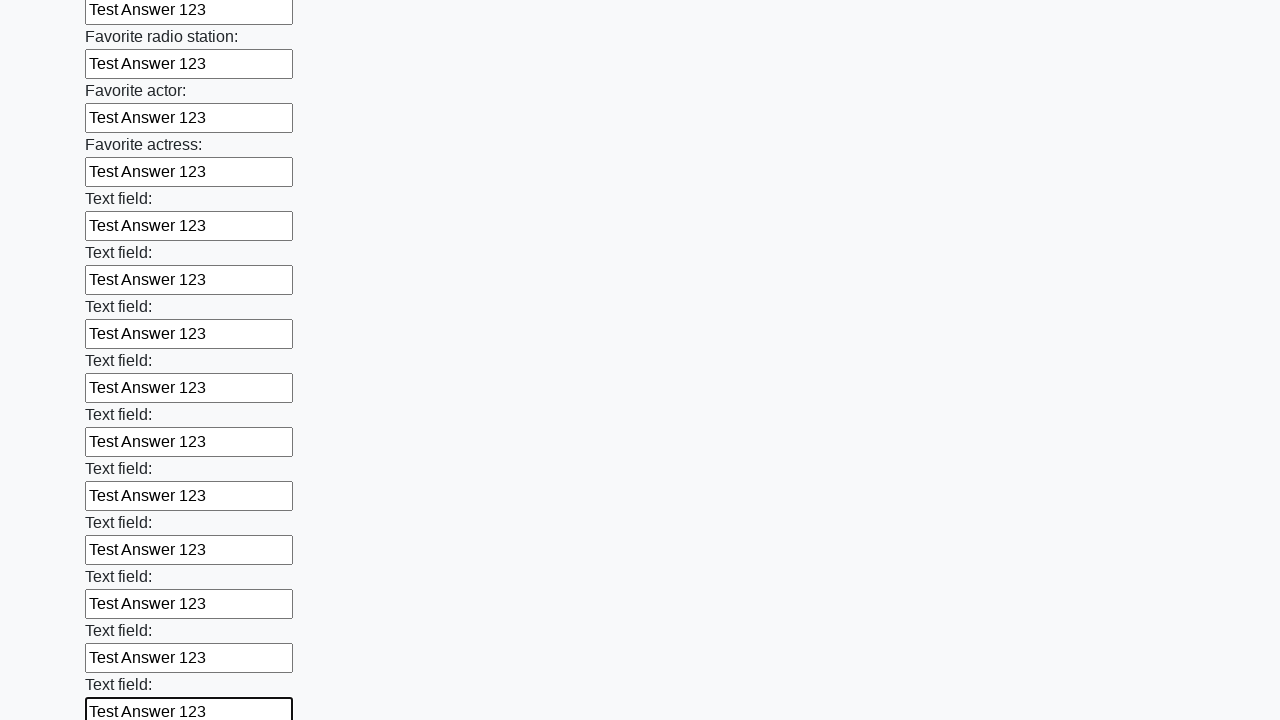

Filled an input field with 'Test Answer 123' on input >> nth=36
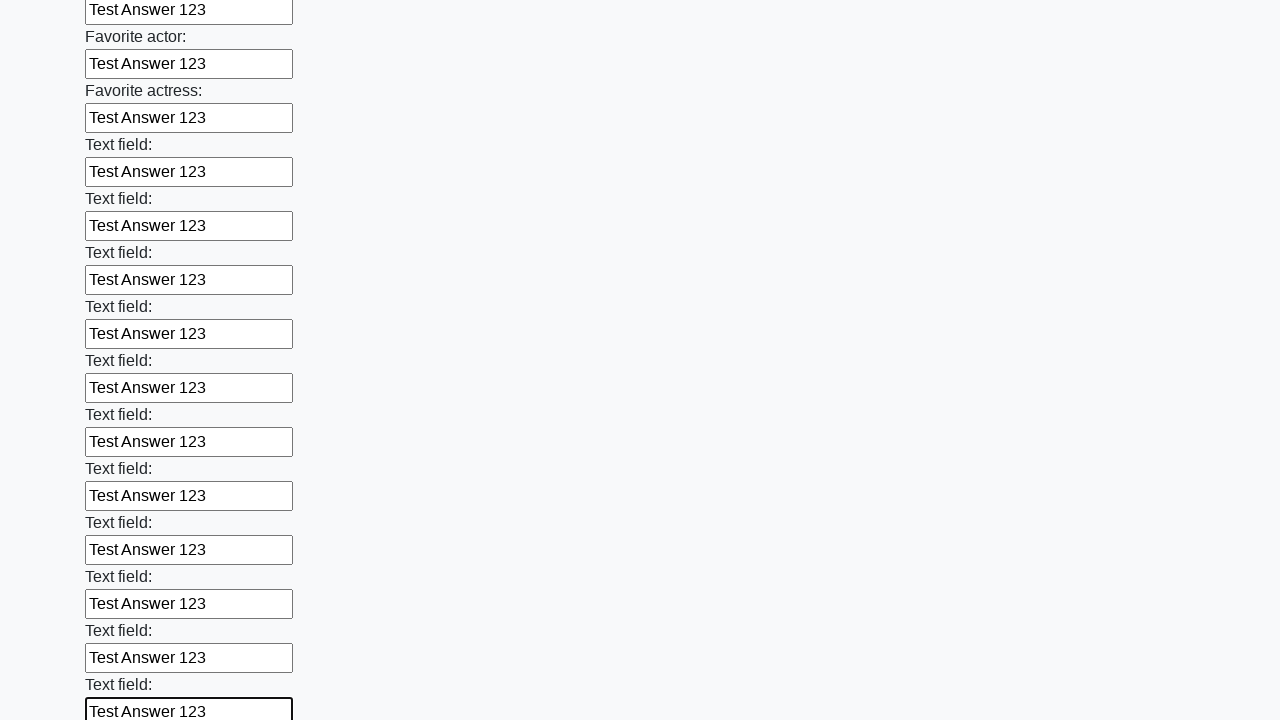

Filled an input field with 'Test Answer 123' on input >> nth=37
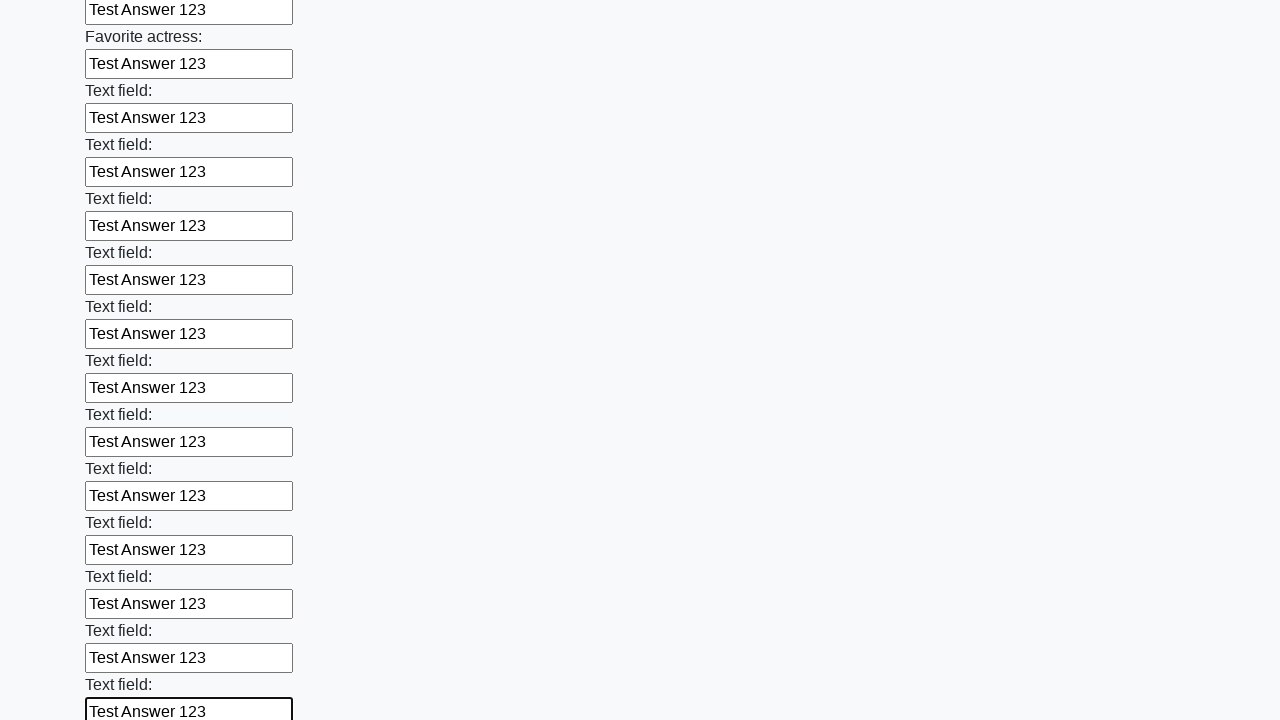

Filled an input field with 'Test Answer 123' on input >> nth=38
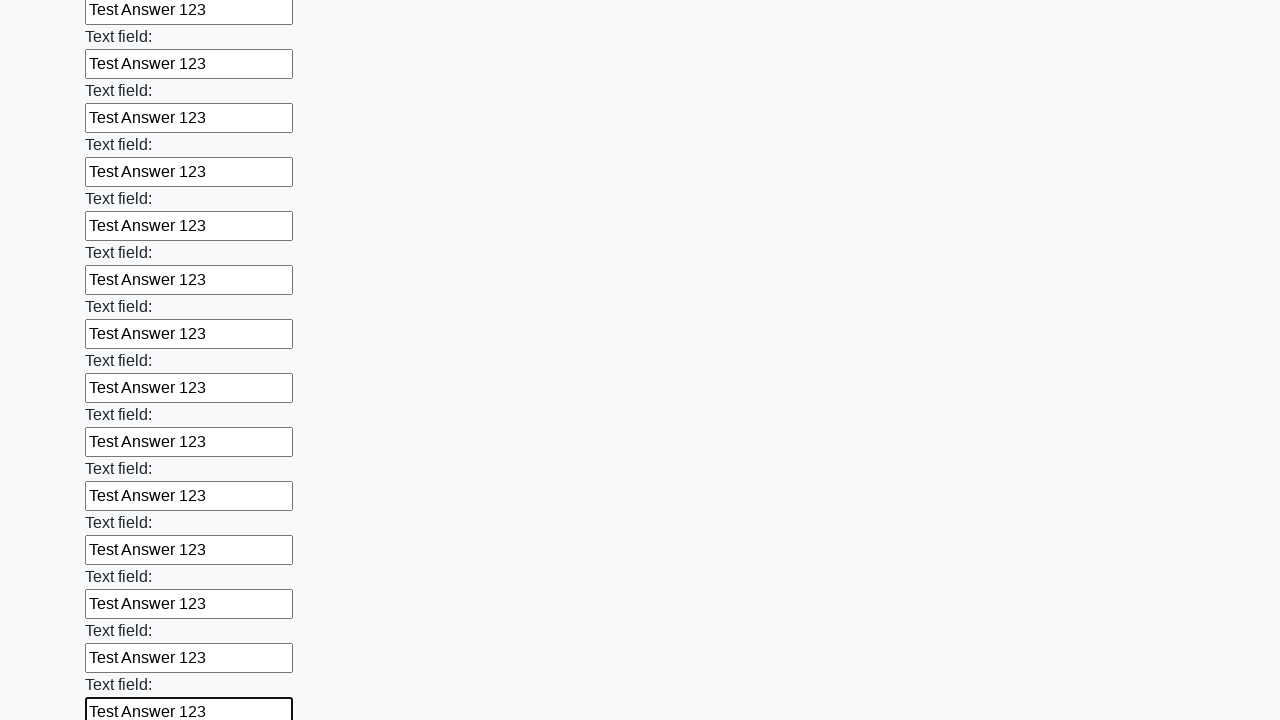

Filled an input field with 'Test Answer 123' on input >> nth=39
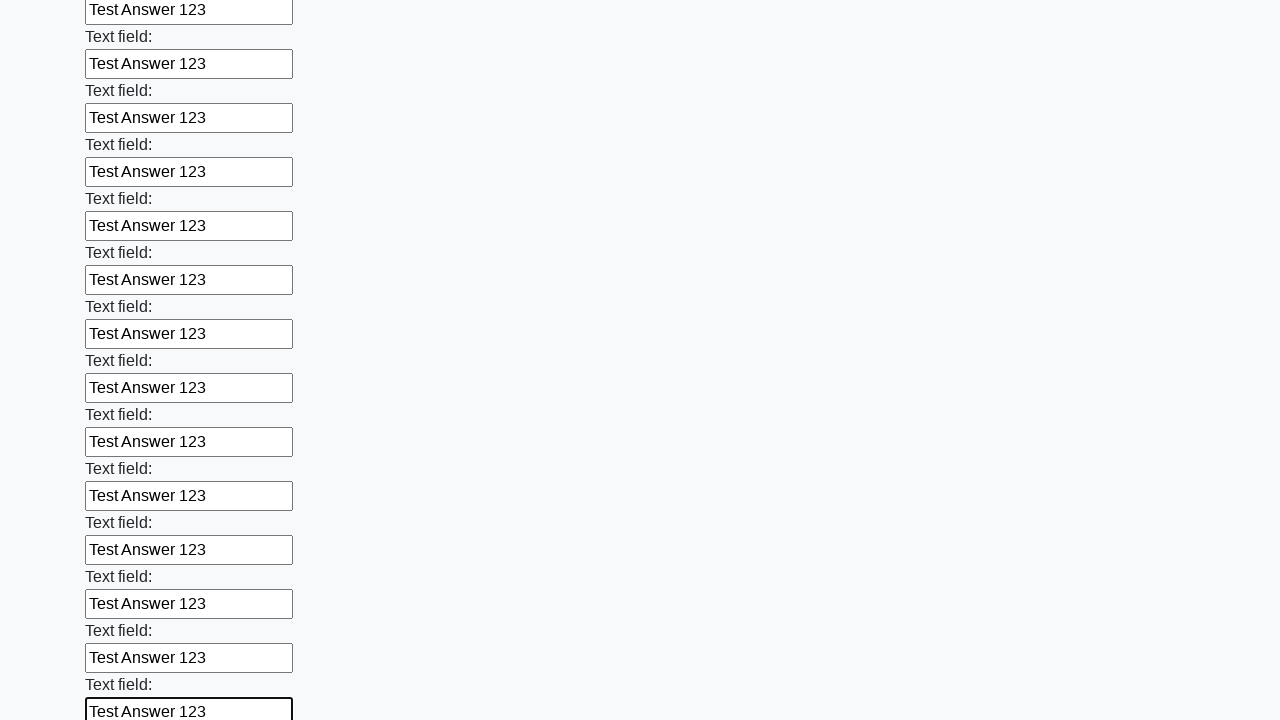

Filled an input field with 'Test Answer 123' on input >> nth=40
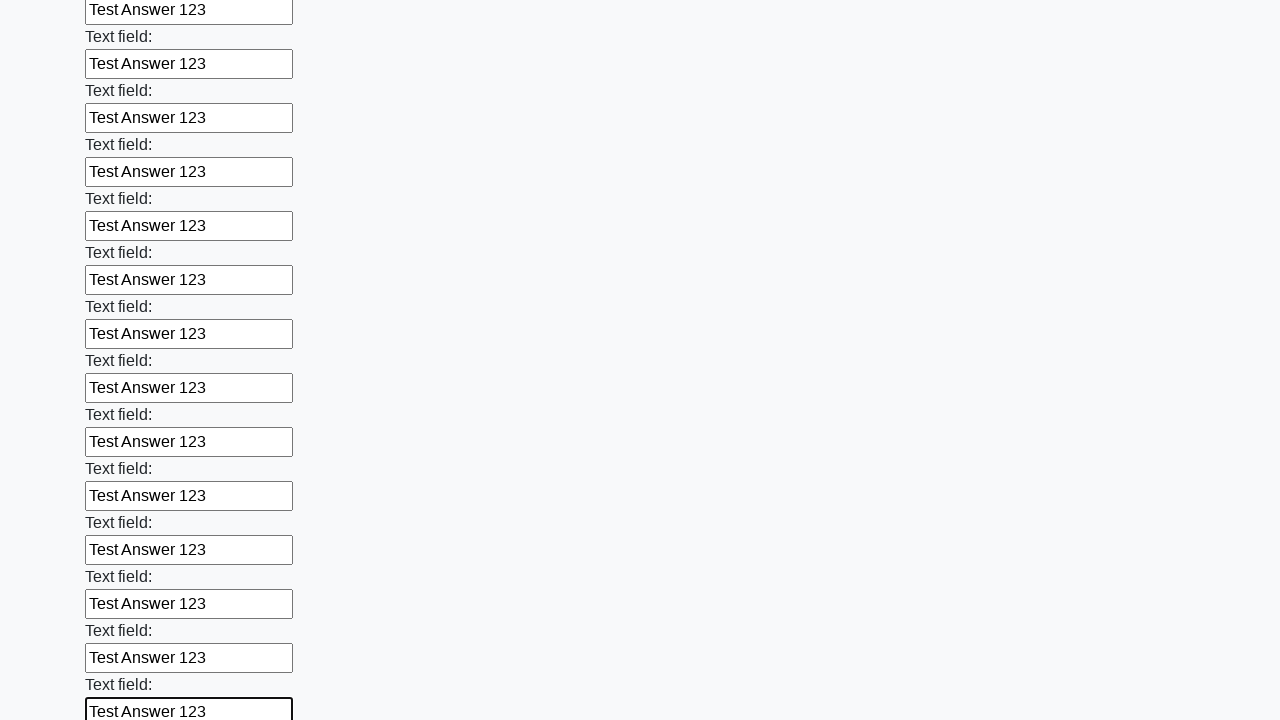

Filled an input field with 'Test Answer 123' on input >> nth=41
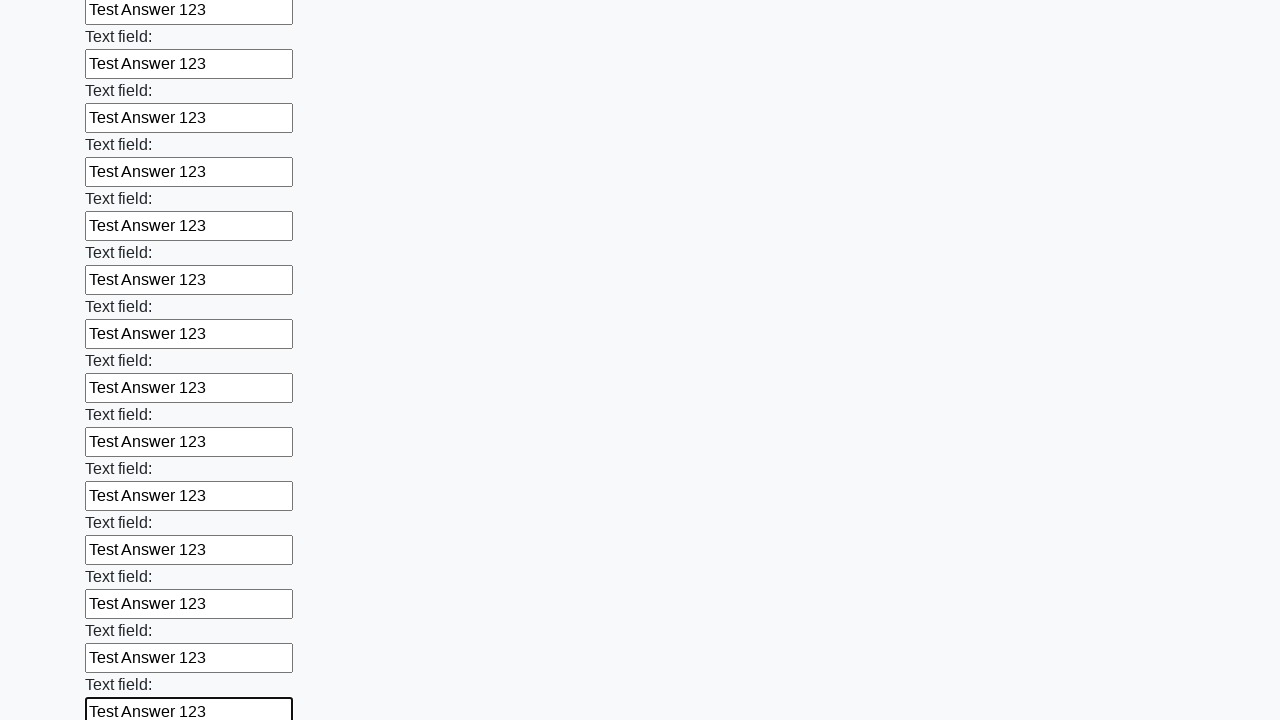

Filled an input field with 'Test Answer 123' on input >> nth=42
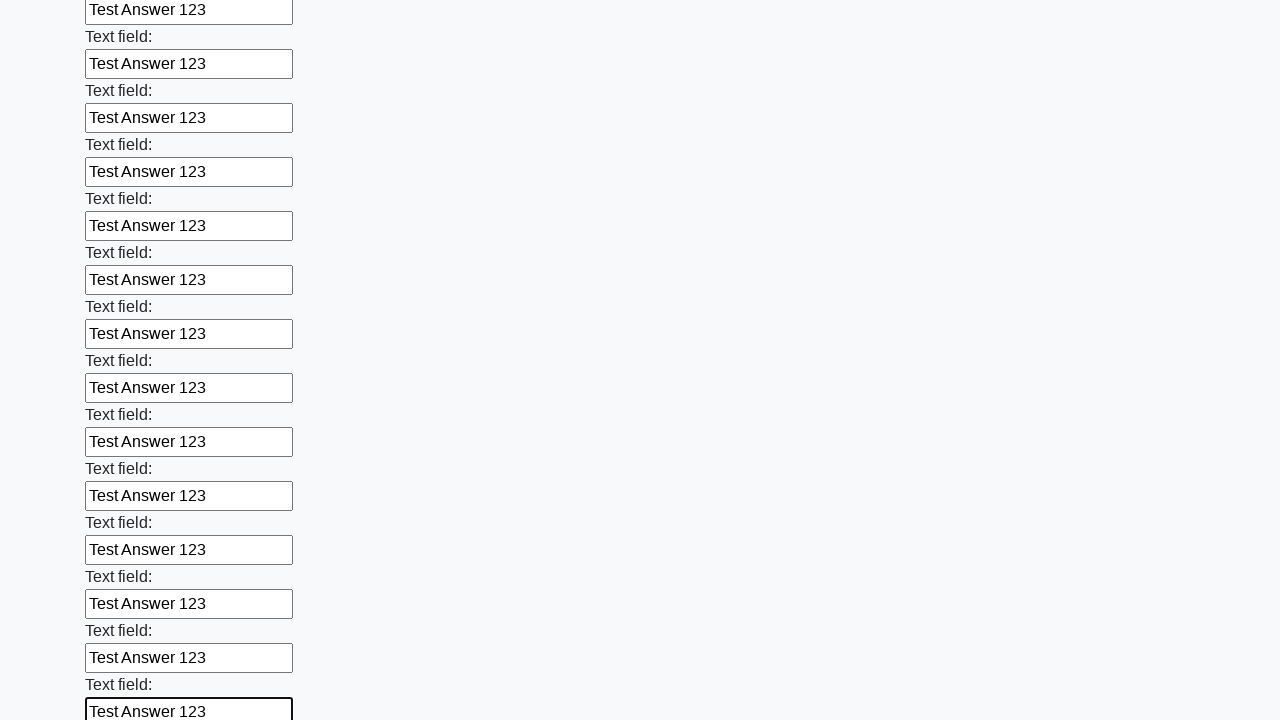

Filled an input field with 'Test Answer 123' on input >> nth=43
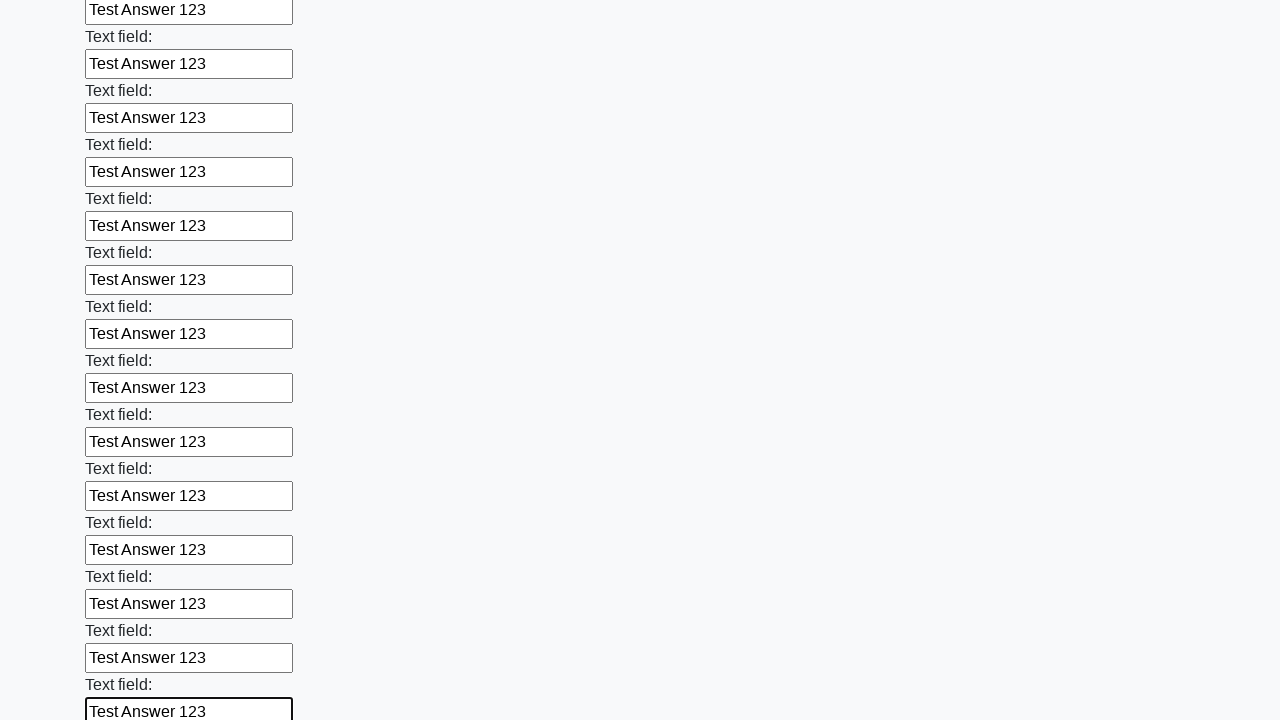

Filled an input field with 'Test Answer 123' on input >> nth=44
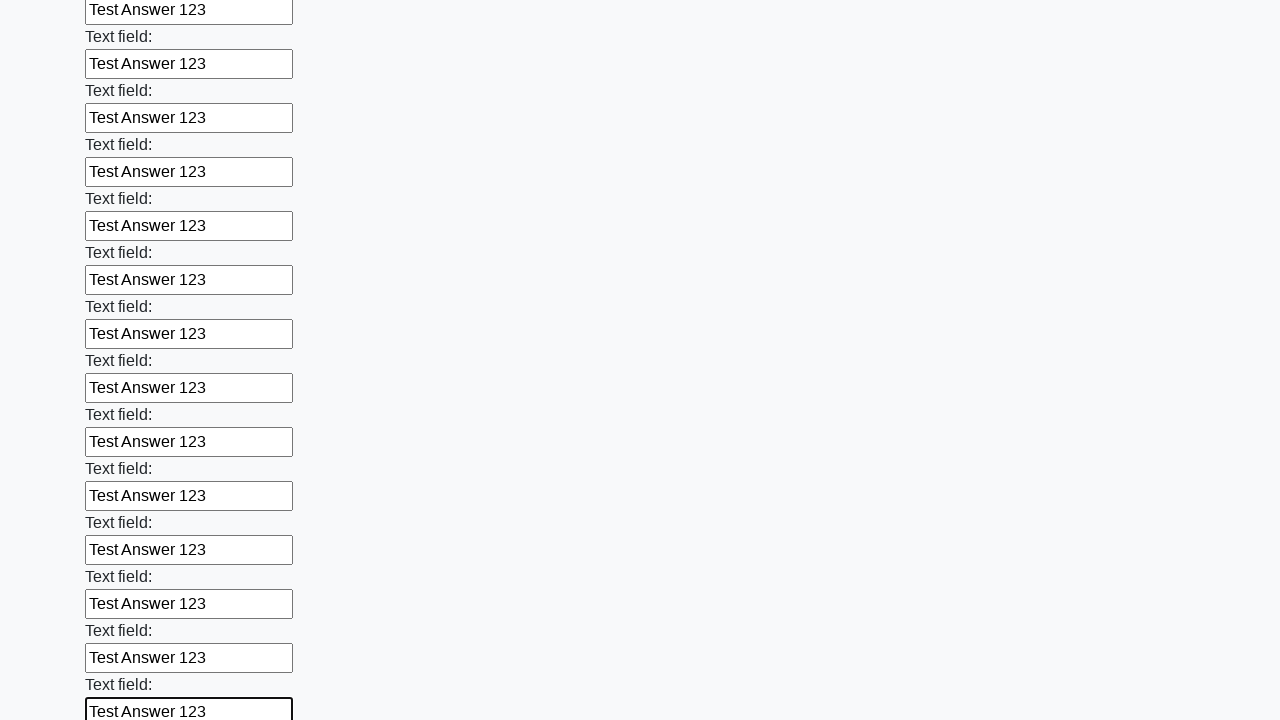

Filled an input field with 'Test Answer 123' on input >> nth=45
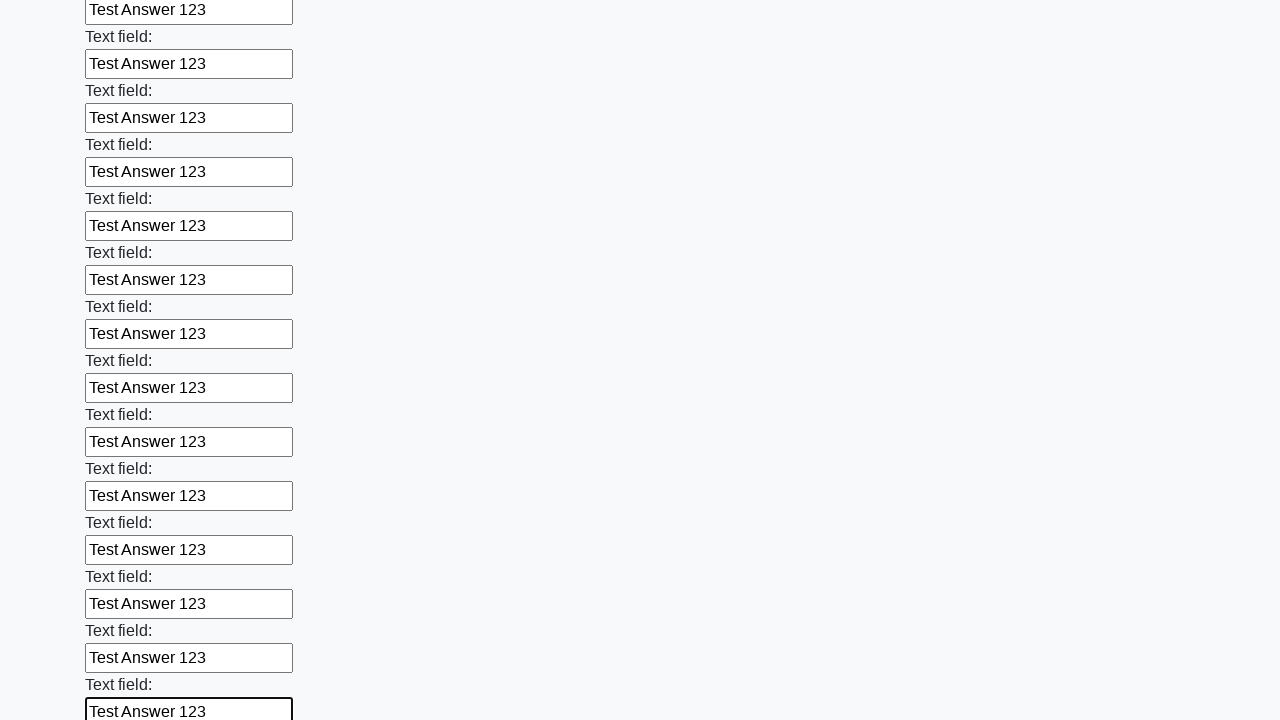

Filled an input field with 'Test Answer 123' on input >> nth=46
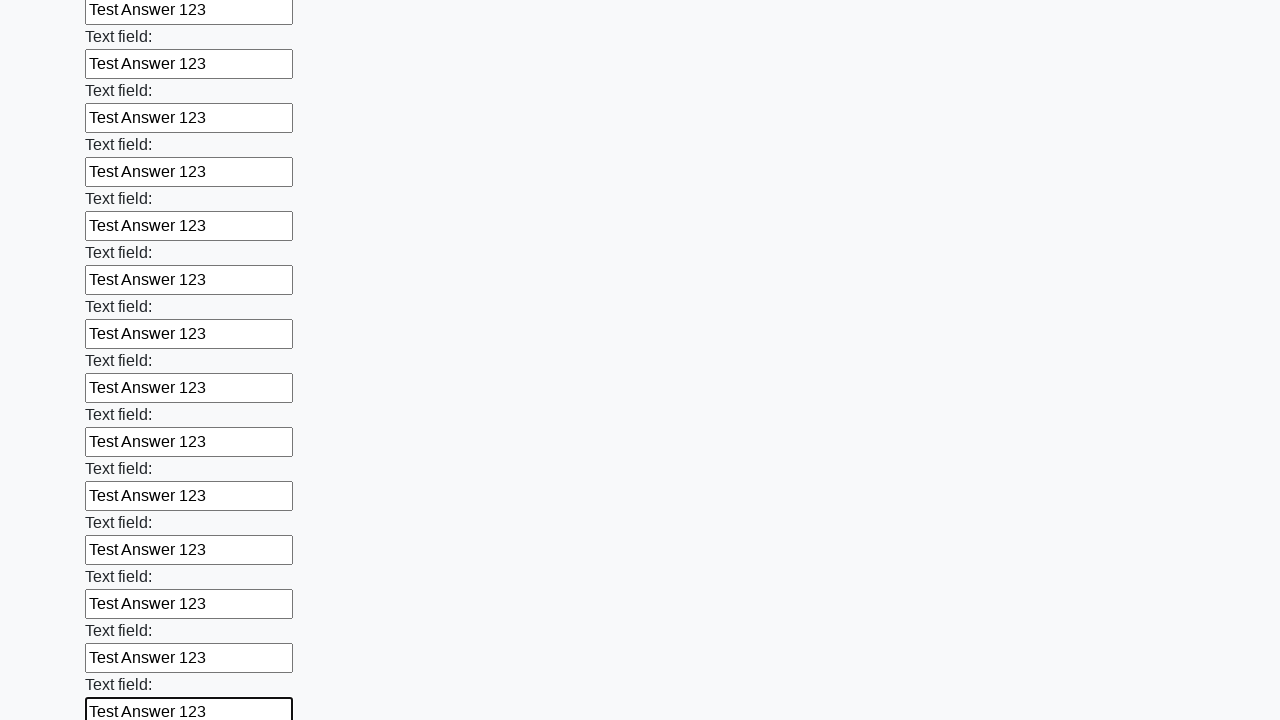

Filled an input field with 'Test Answer 123' on input >> nth=47
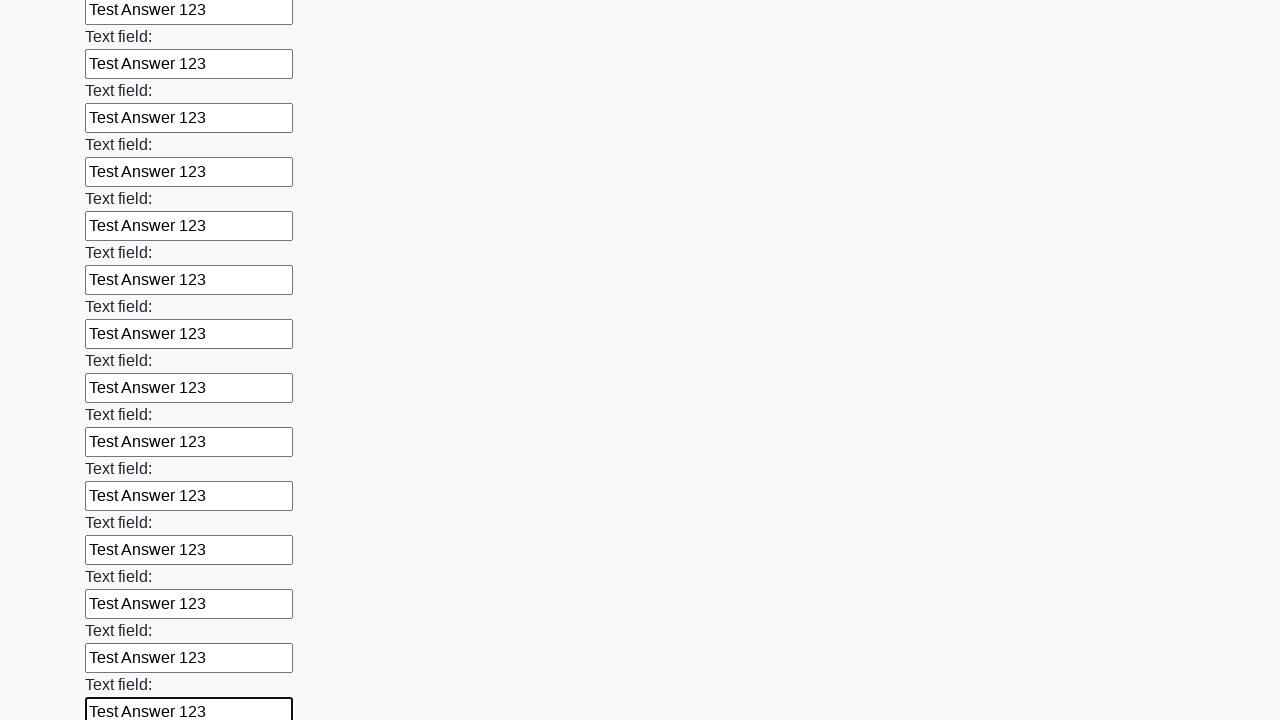

Filled an input field with 'Test Answer 123' on input >> nth=48
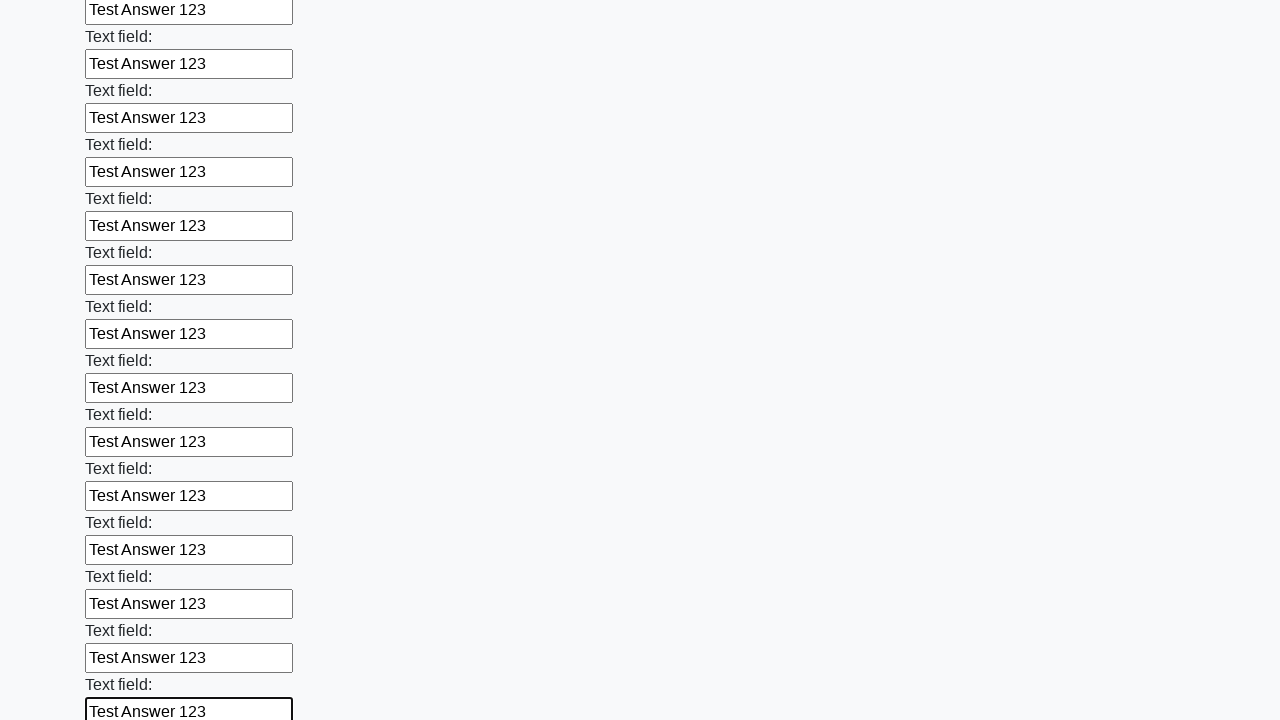

Filled an input field with 'Test Answer 123' on input >> nth=49
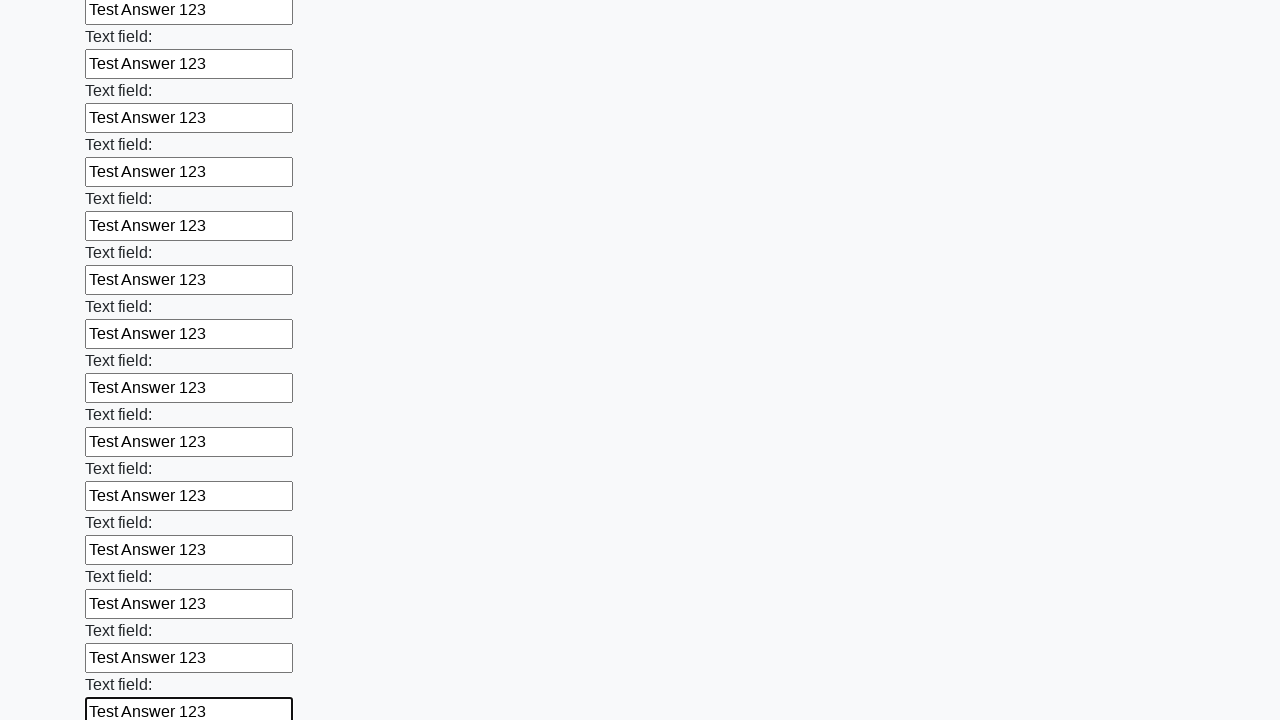

Filled an input field with 'Test Answer 123' on input >> nth=50
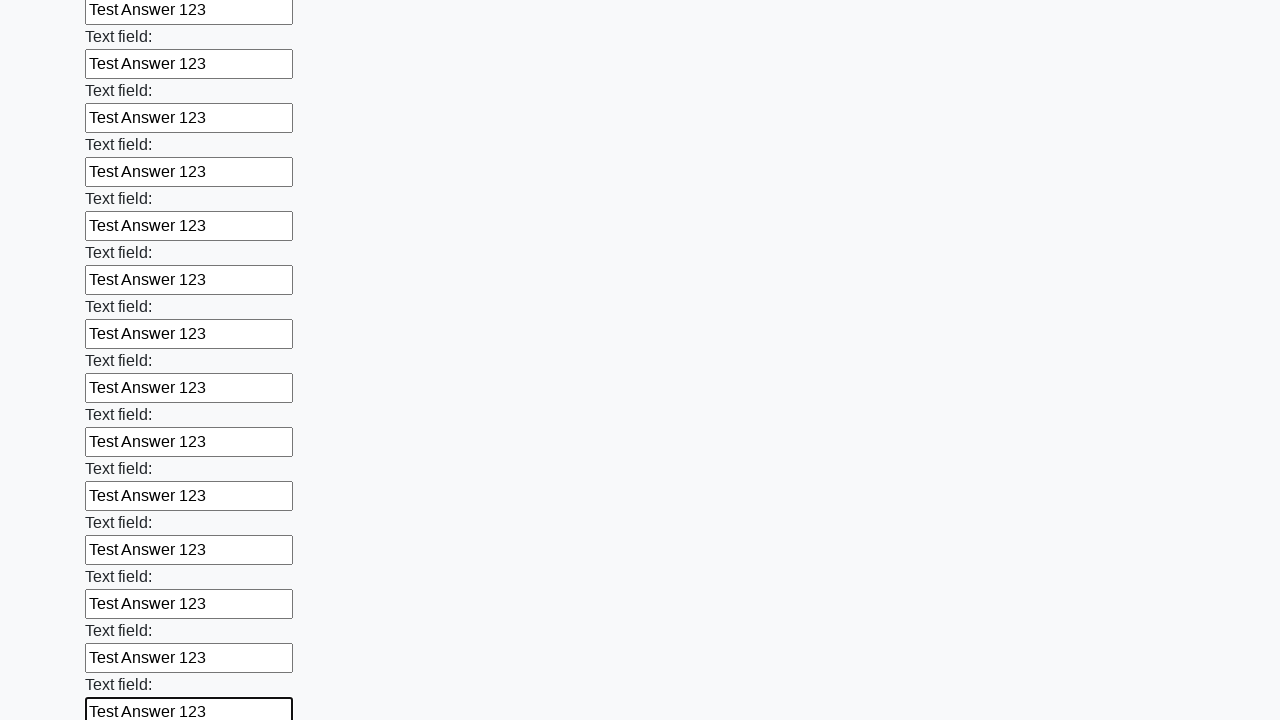

Filled an input field with 'Test Answer 123' on input >> nth=51
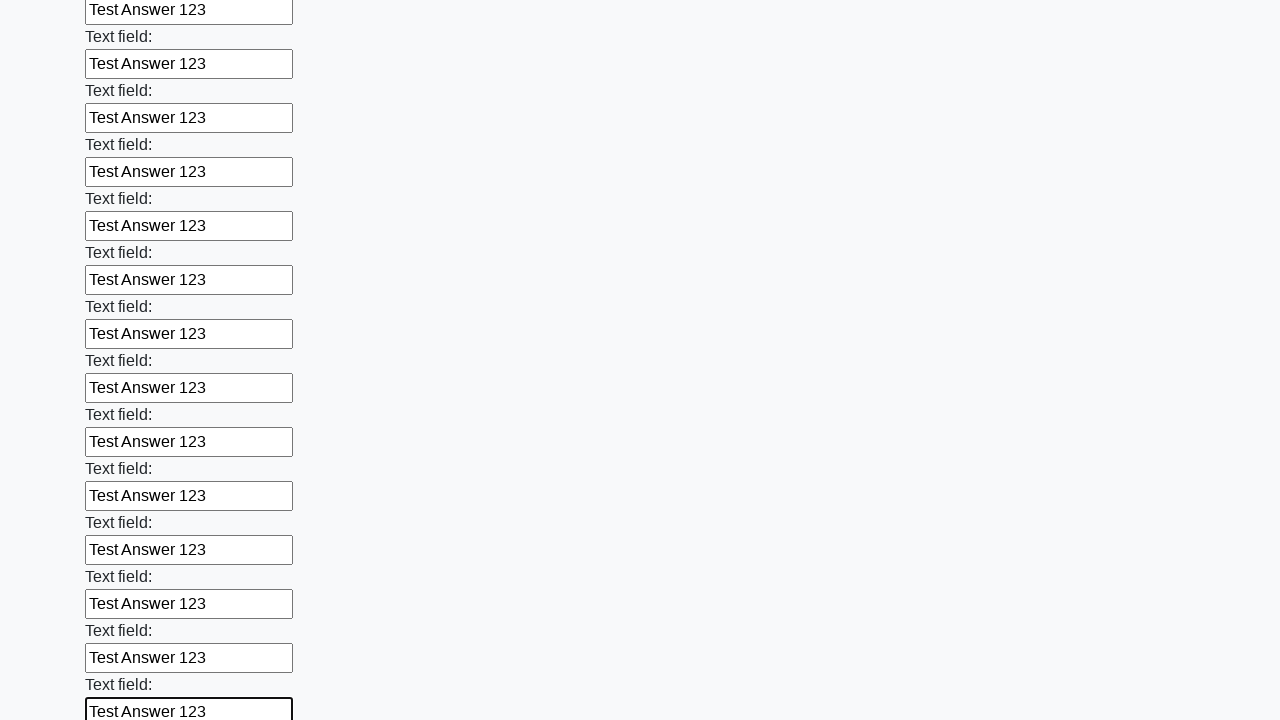

Filled an input field with 'Test Answer 123' on input >> nth=52
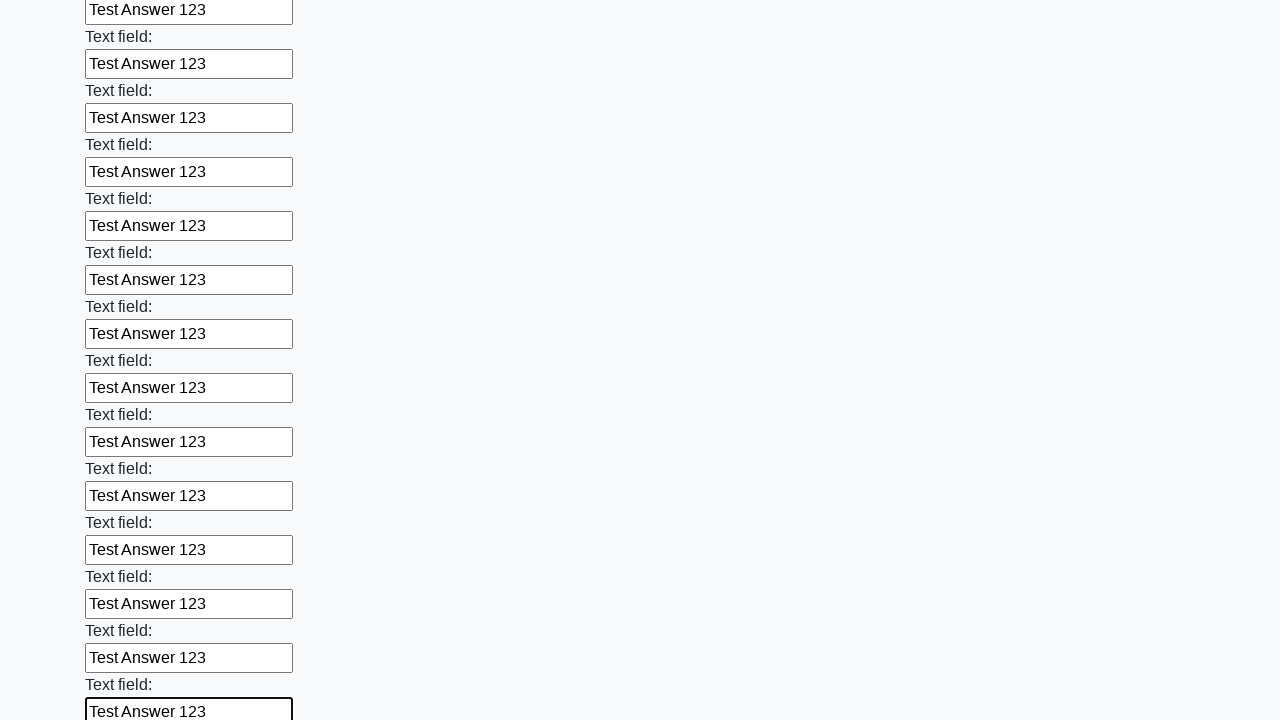

Filled an input field with 'Test Answer 123' on input >> nth=53
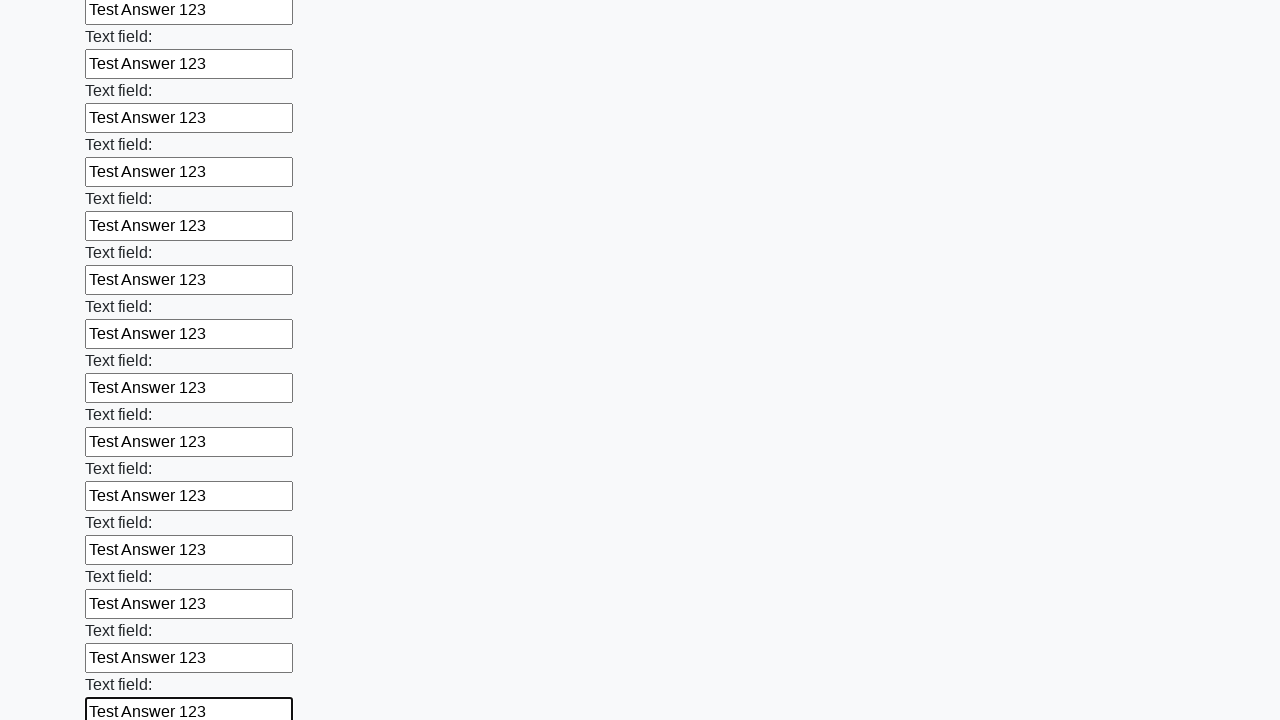

Filled an input field with 'Test Answer 123' on input >> nth=54
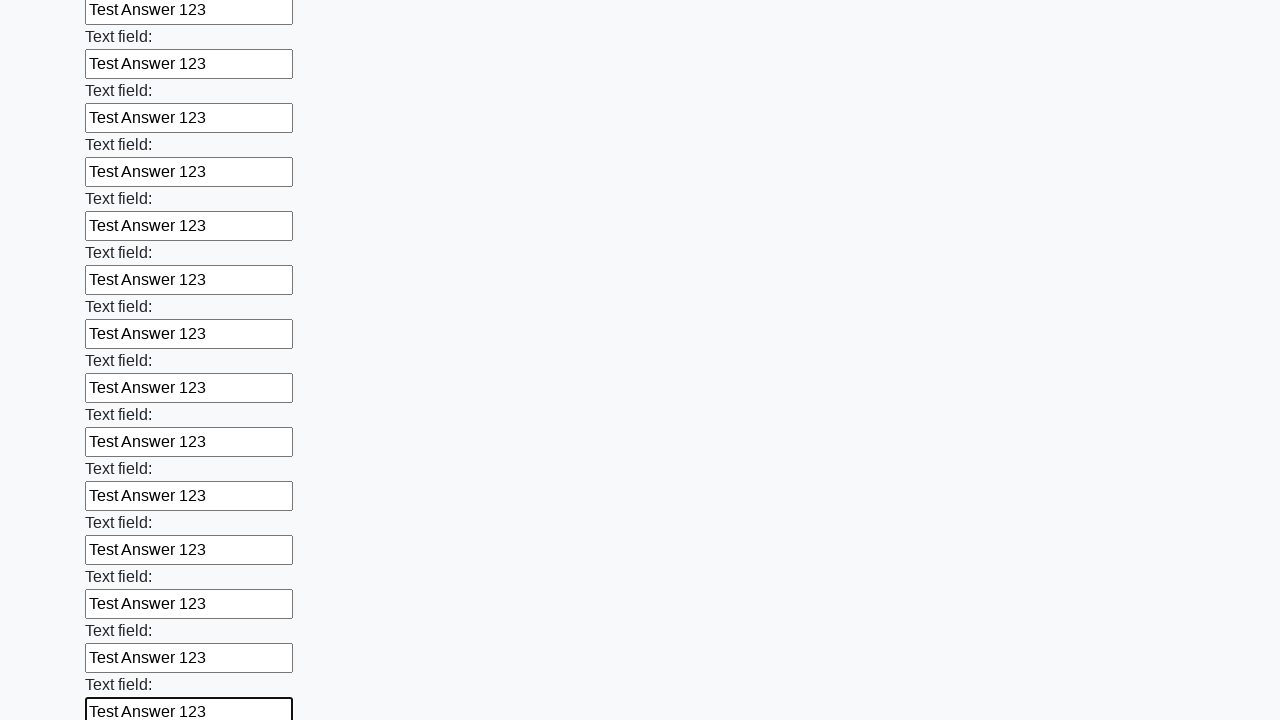

Filled an input field with 'Test Answer 123' on input >> nth=55
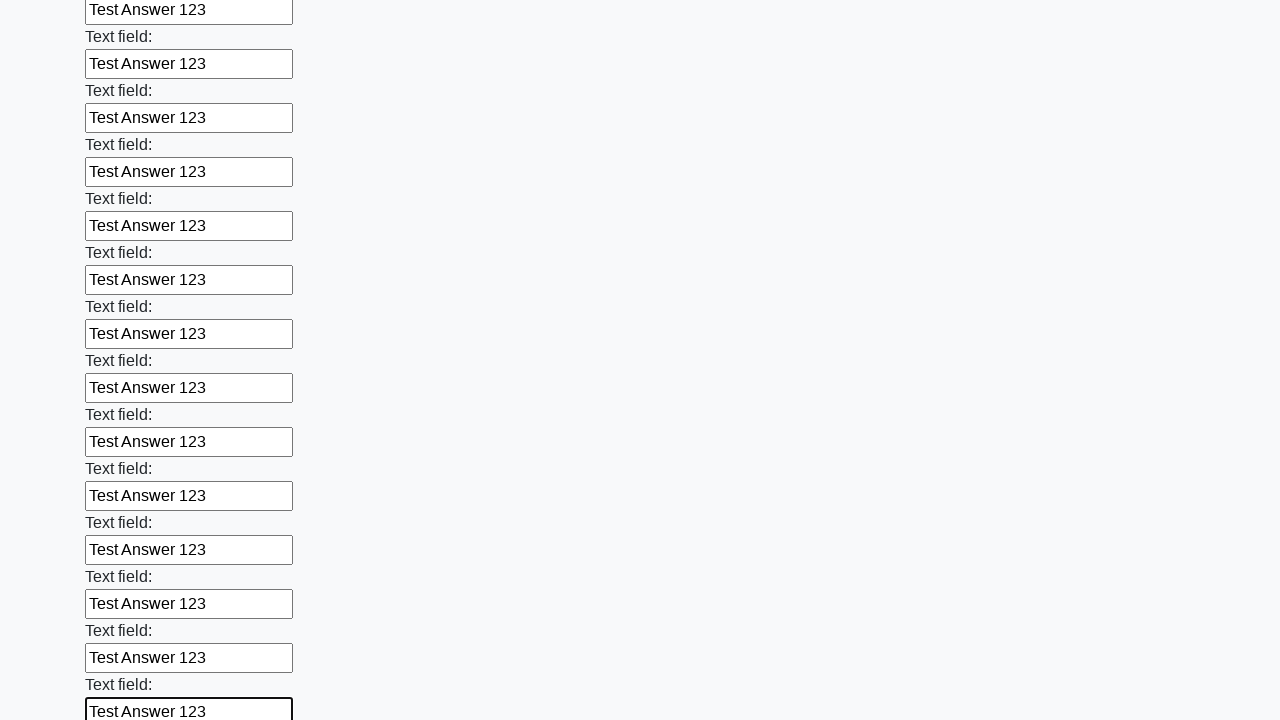

Filled an input field with 'Test Answer 123' on input >> nth=56
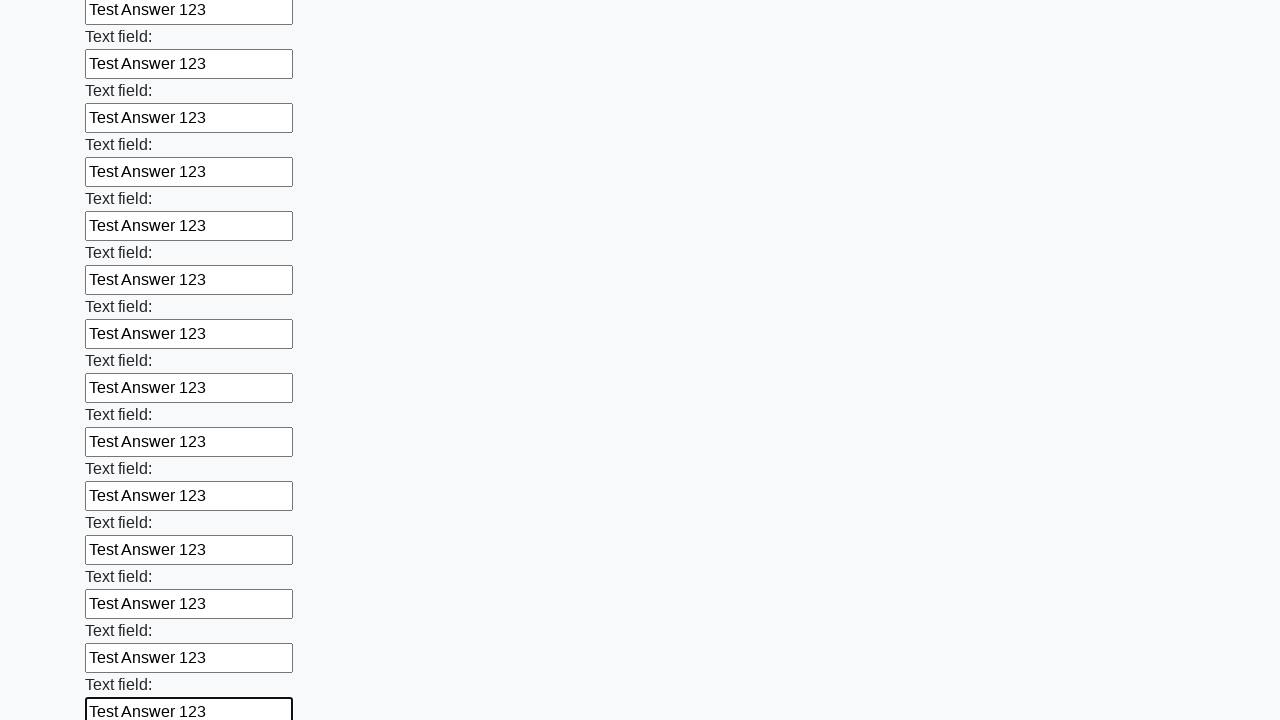

Filled an input field with 'Test Answer 123' on input >> nth=57
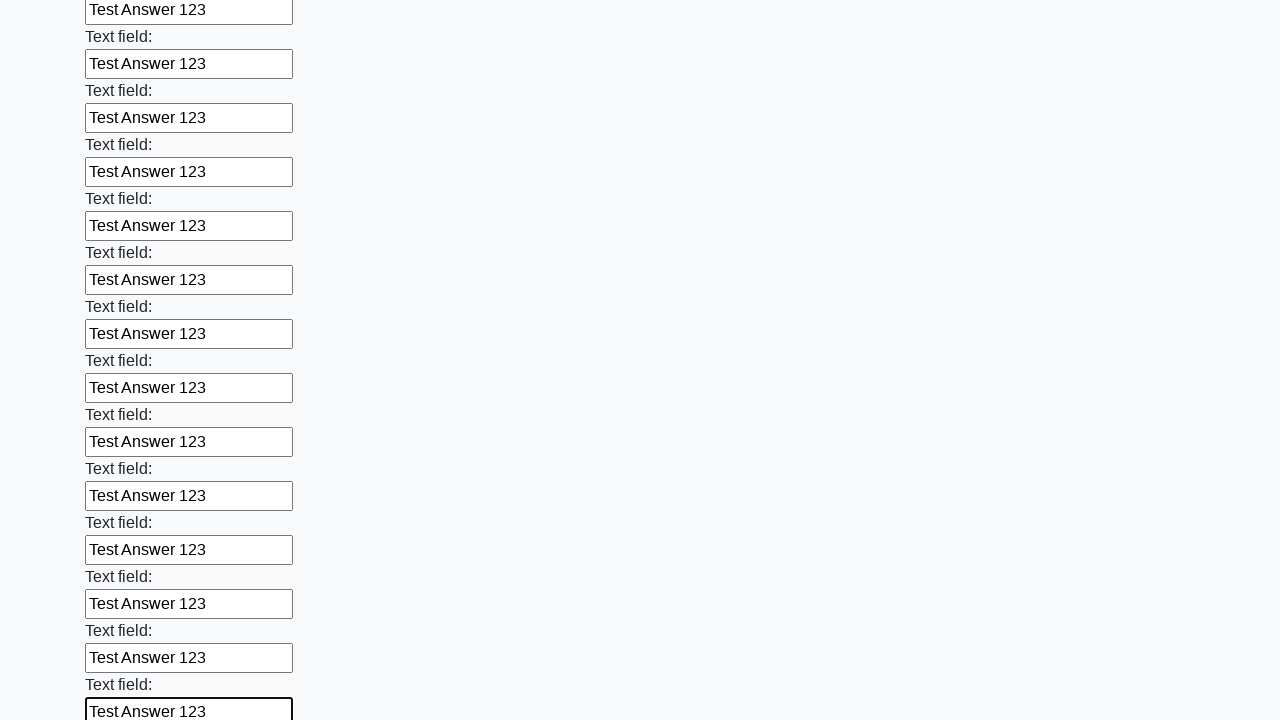

Filled an input field with 'Test Answer 123' on input >> nth=58
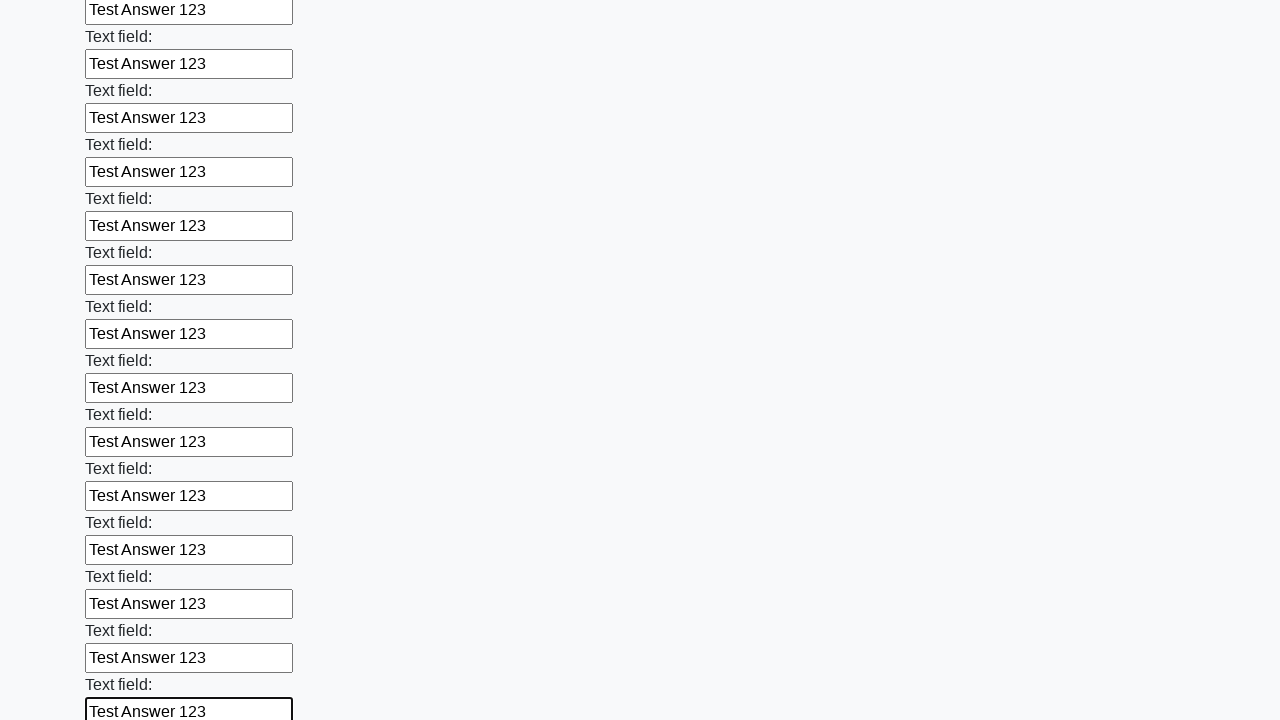

Filled an input field with 'Test Answer 123' on input >> nth=59
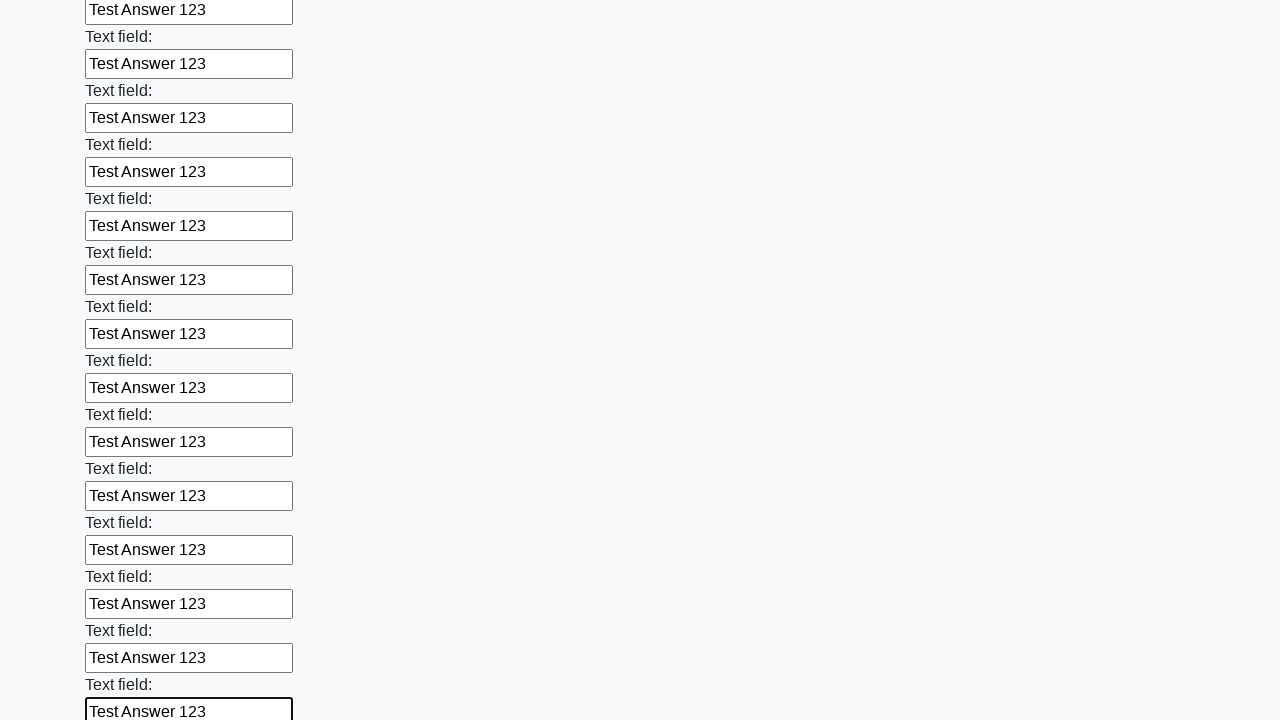

Filled an input field with 'Test Answer 123' on input >> nth=60
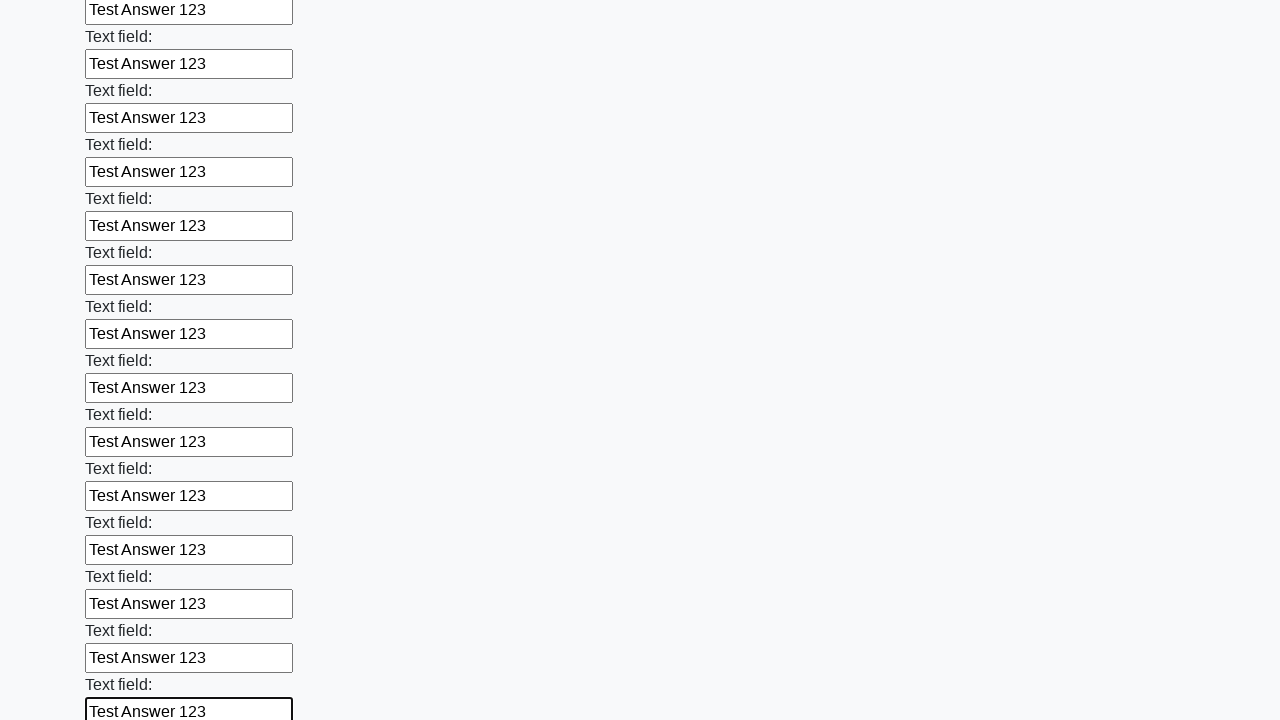

Filled an input field with 'Test Answer 123' on input >> nth=61
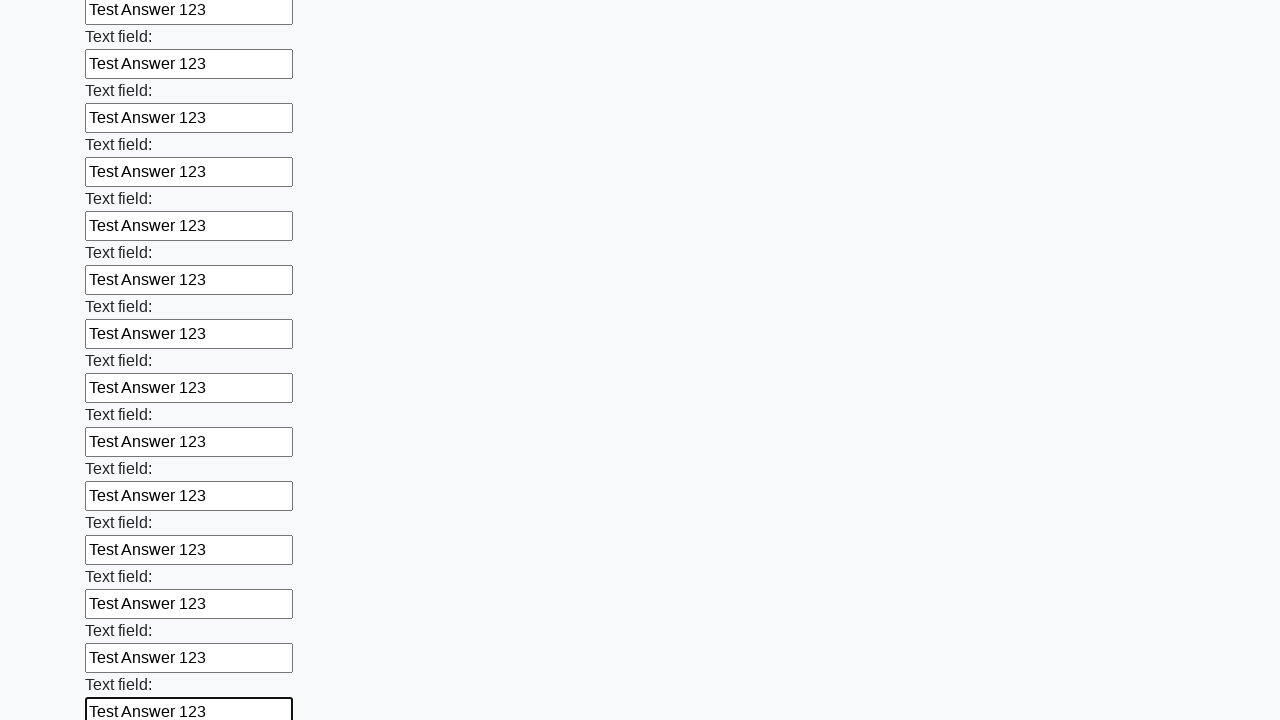

Filled an input field with 'Test Answer 123' on input >> nth=62
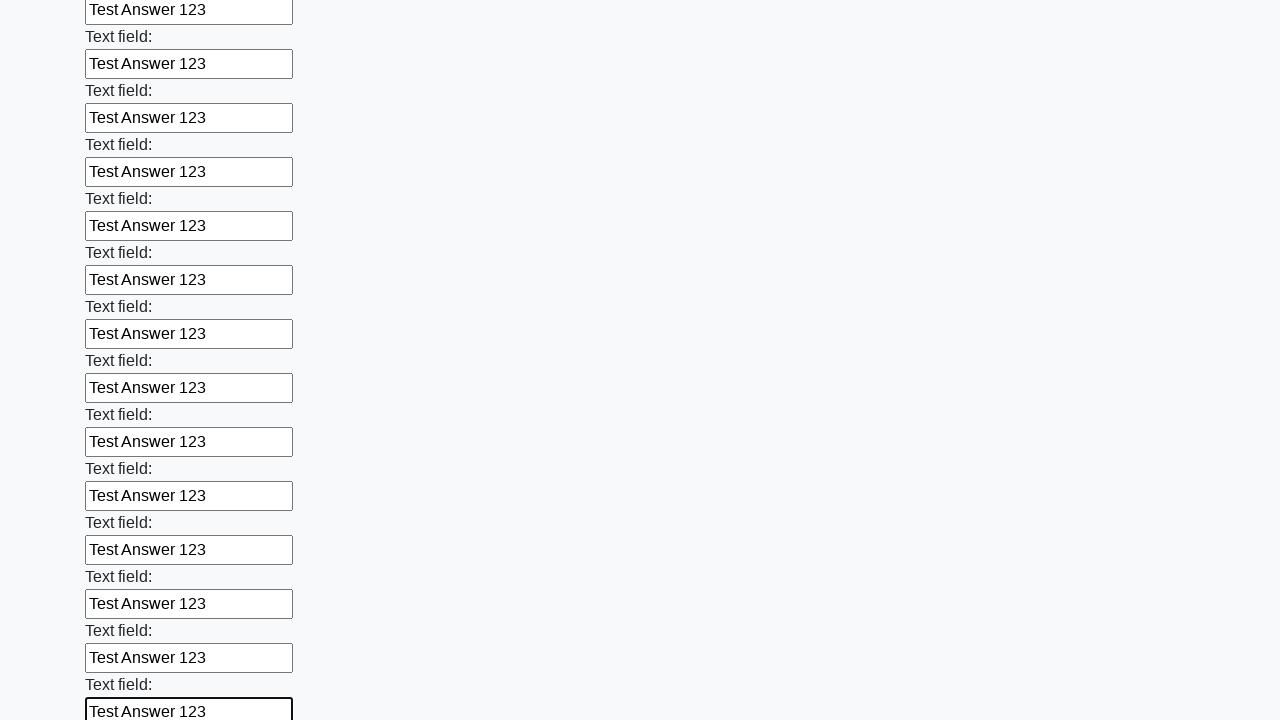

Filled an input field with 'Test Answer 123' on input >> nth=63
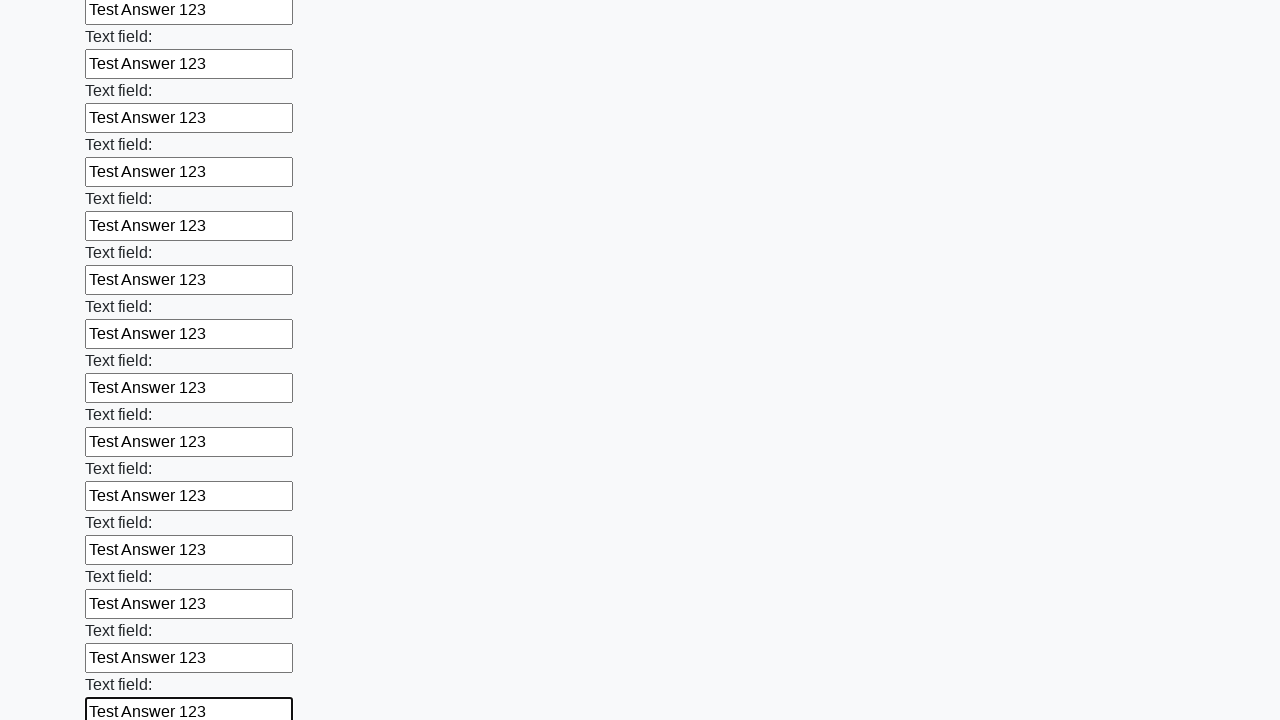

Filled an input field with 'Test Answer 123' on input >> nth=64
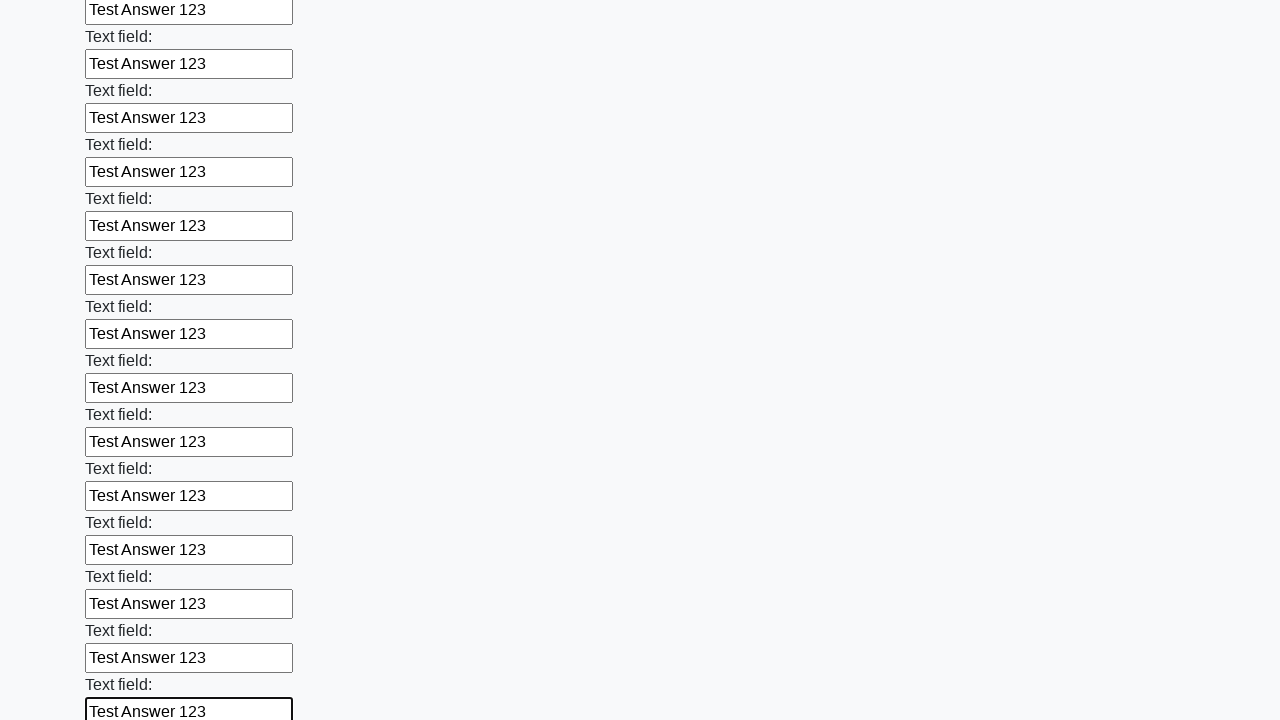

Filled an input field with 'Test Answer 123' on input >> nth=65
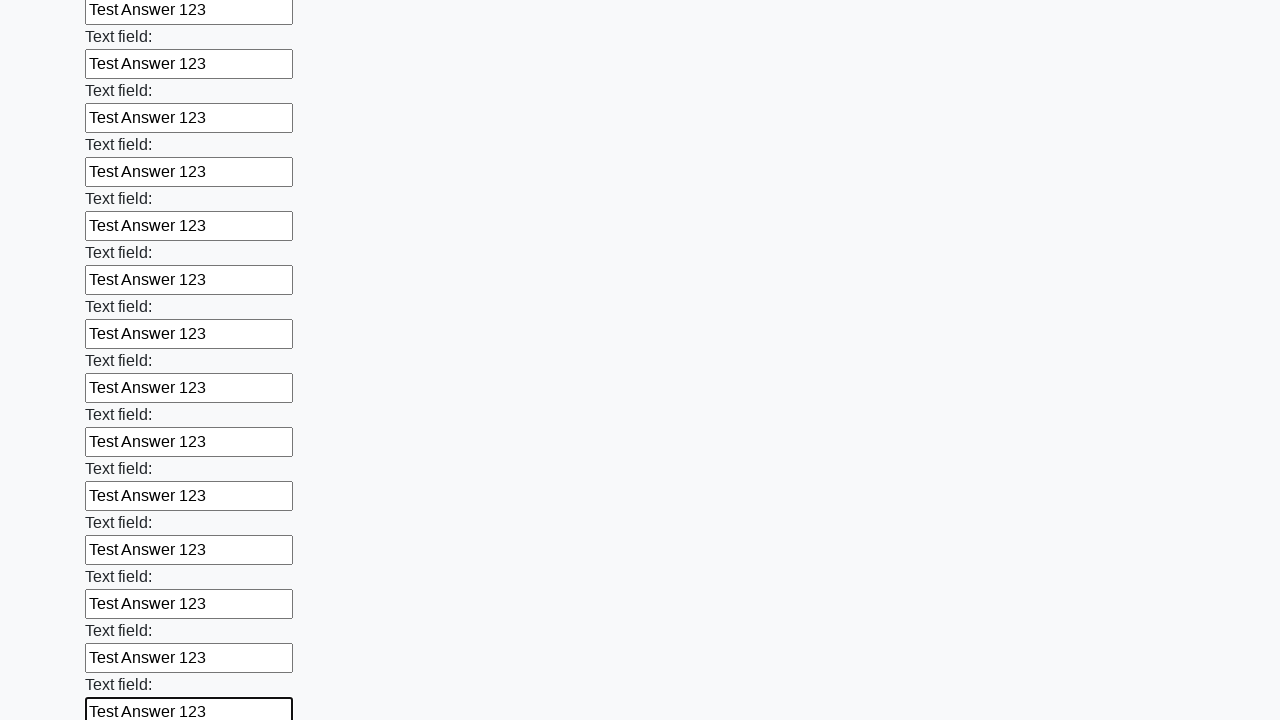

Filled an input field with 'Test Answer 123' on input >> nth=66
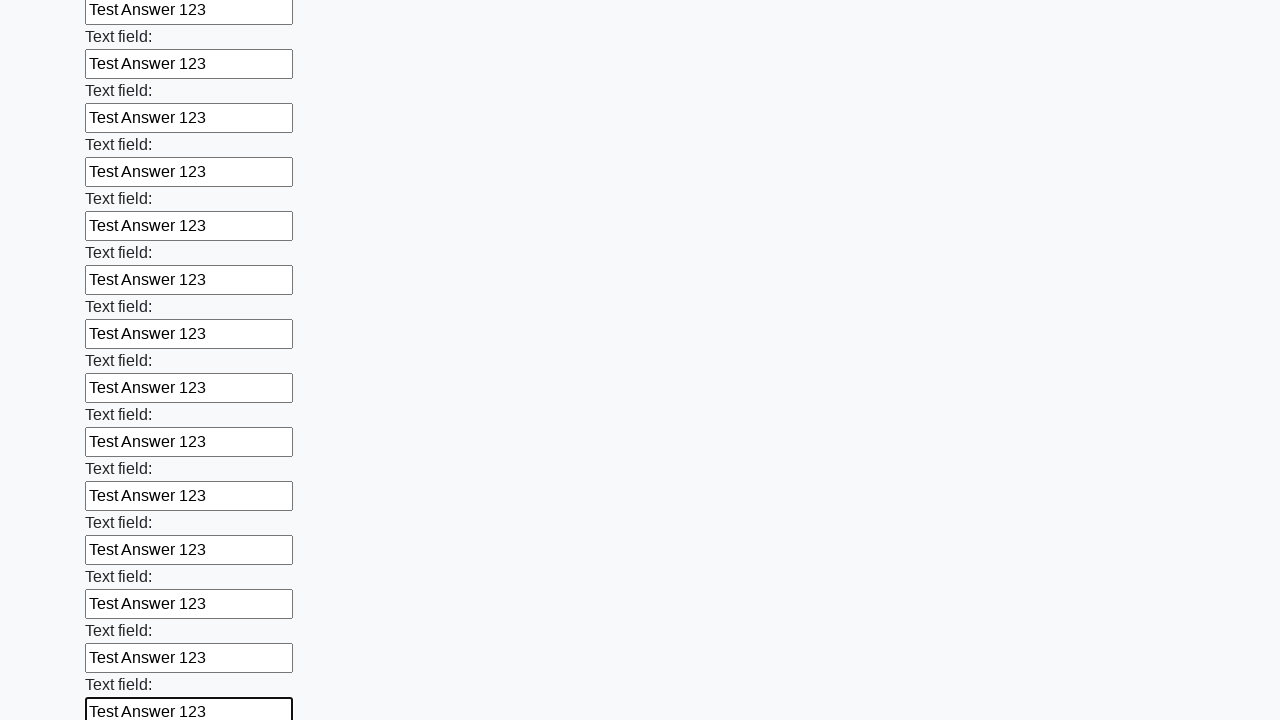

Filled an input field with 'Test Answer 123' on input >> nth=67
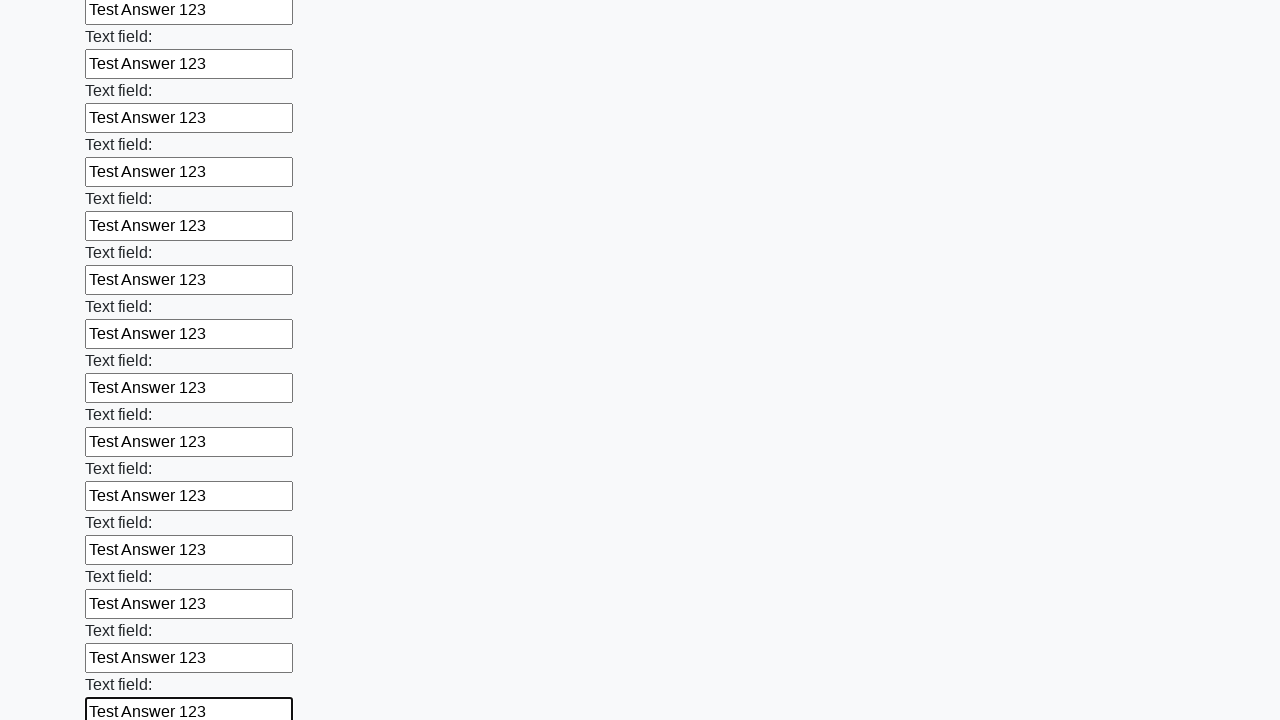

Filled an input field with 'Test Answer 123' on input >> nth=68
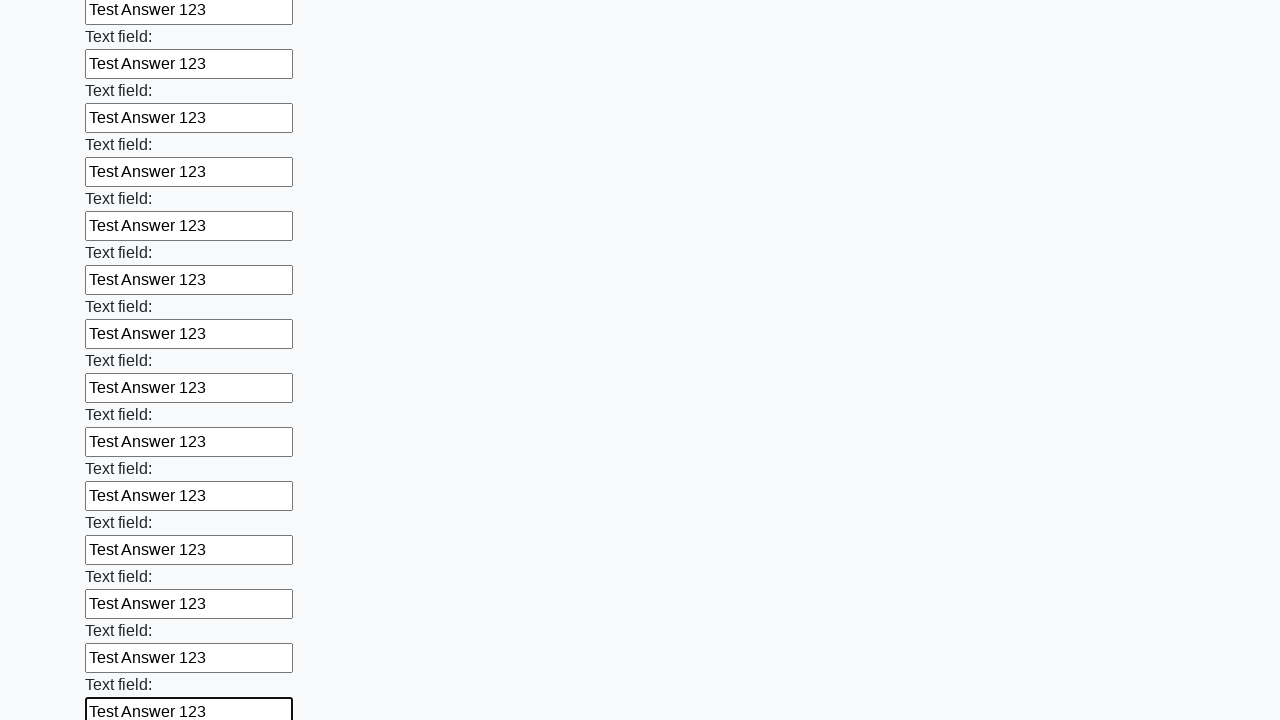

Filled an input field with 'Test Answer 123' on input >> nth=69
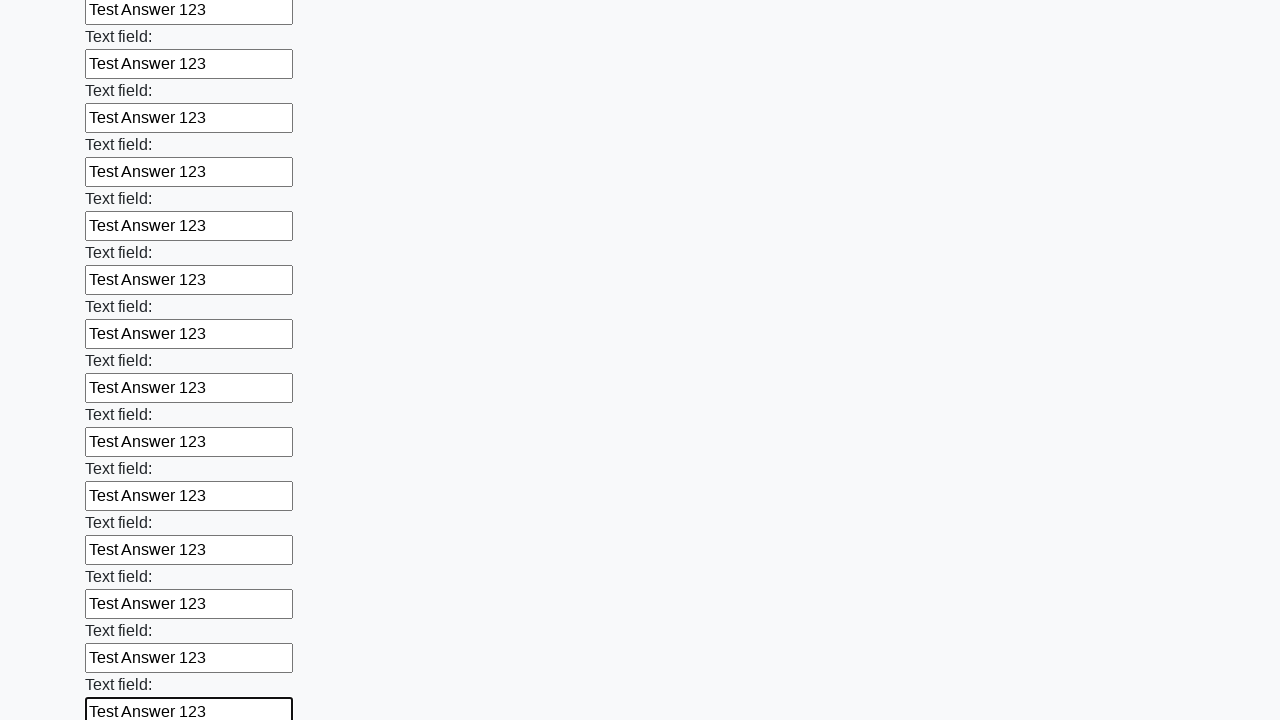

Filled an input field with 'Test Answer 123' on input >> nth=70
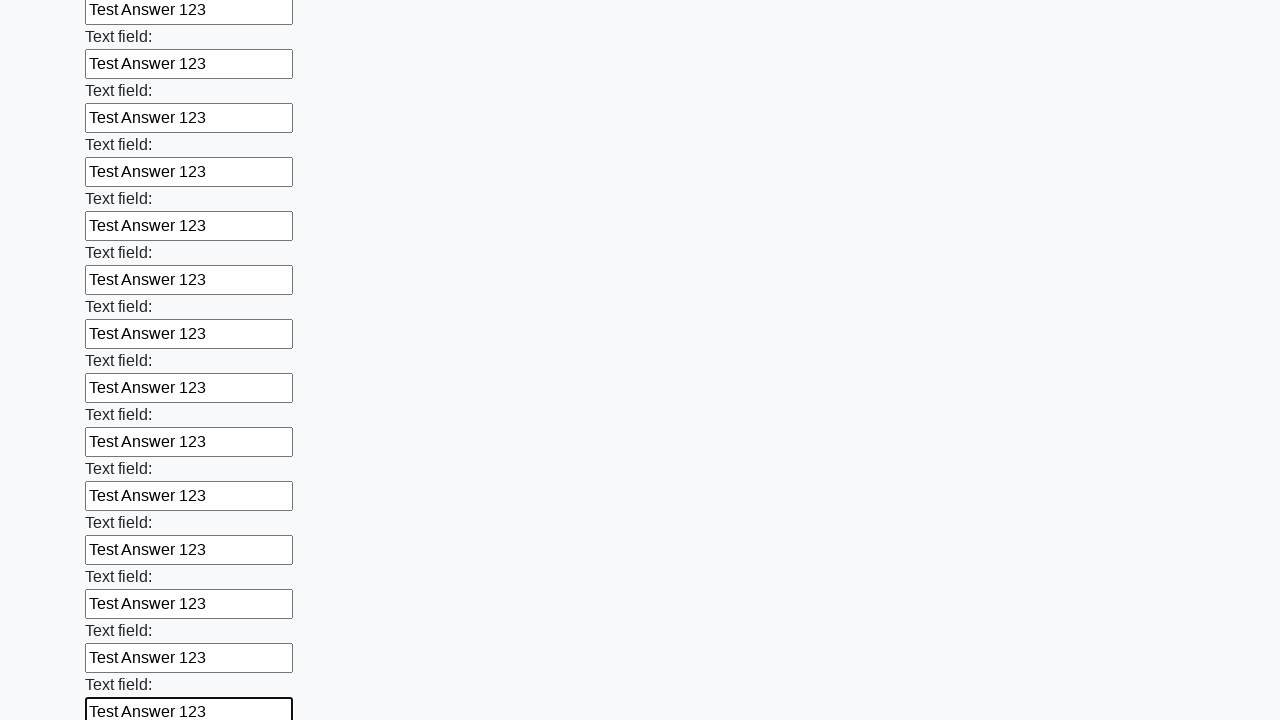

Filled an input field with 'Test Answer 123' on input >> nth=71
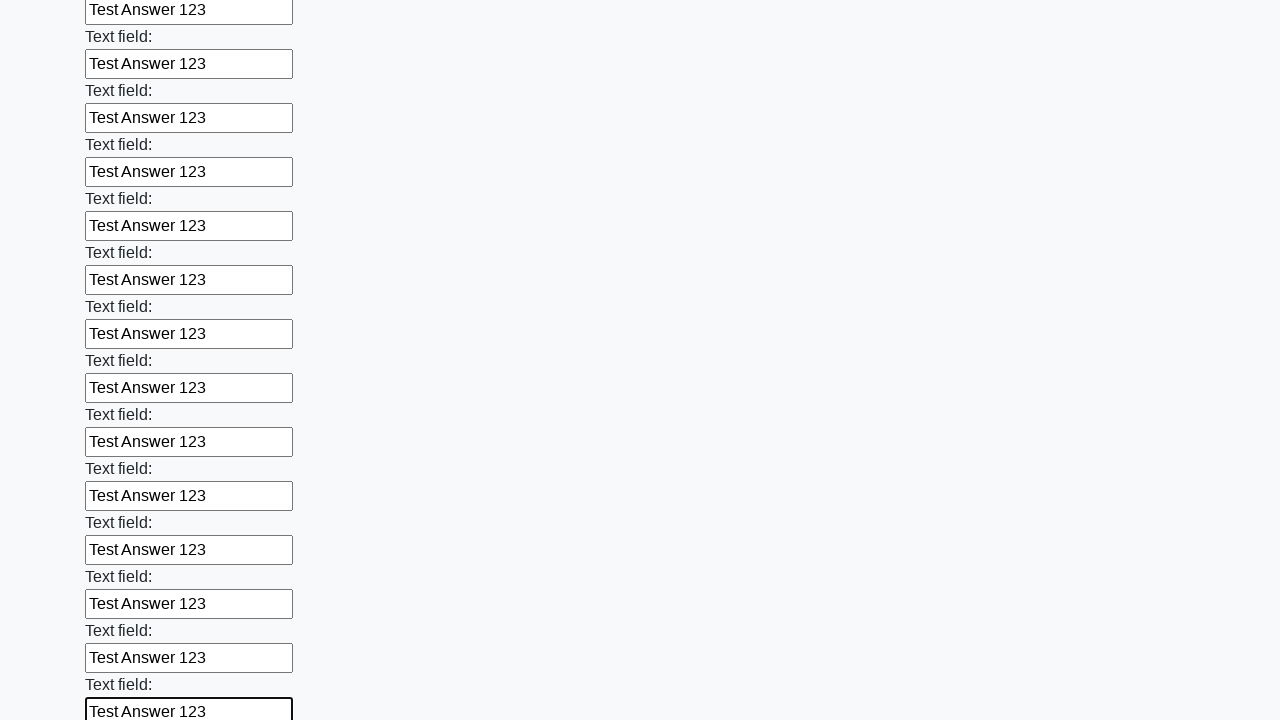

Filled an input field with 'Test Answer 123' on input >> nth=72
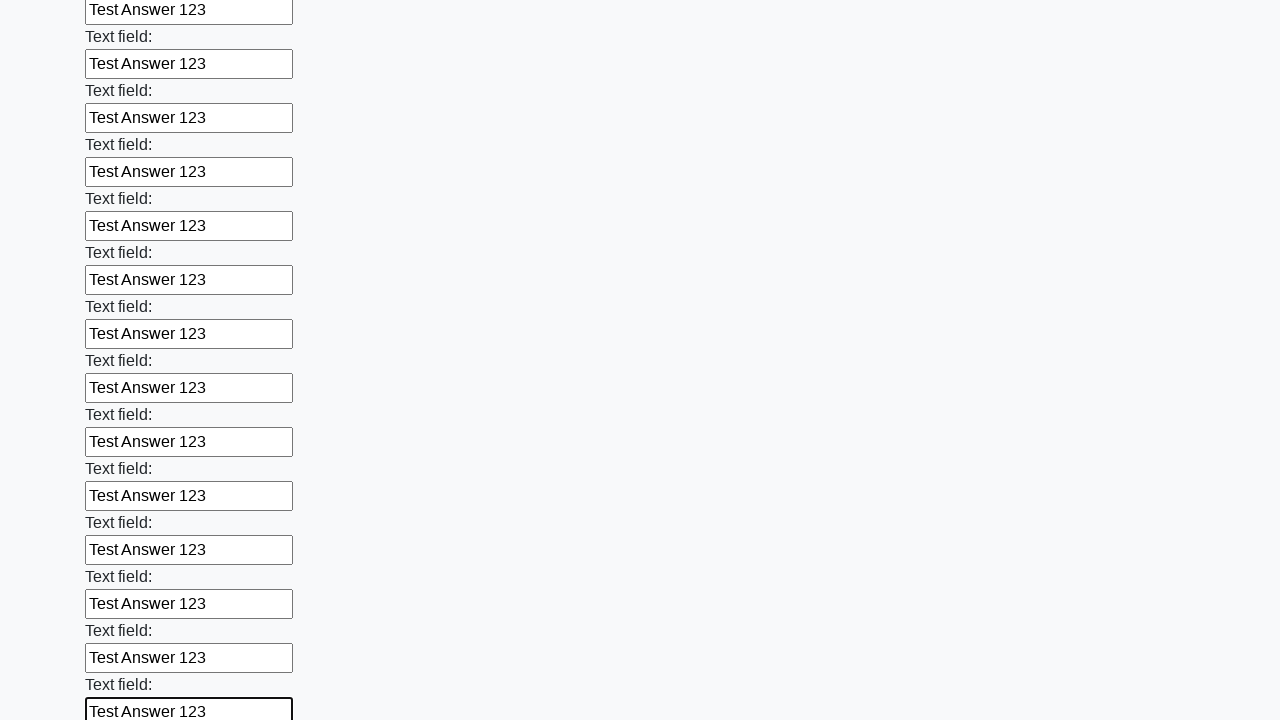

Filled an input field with 'Test Answer 123' on input >> nth=73
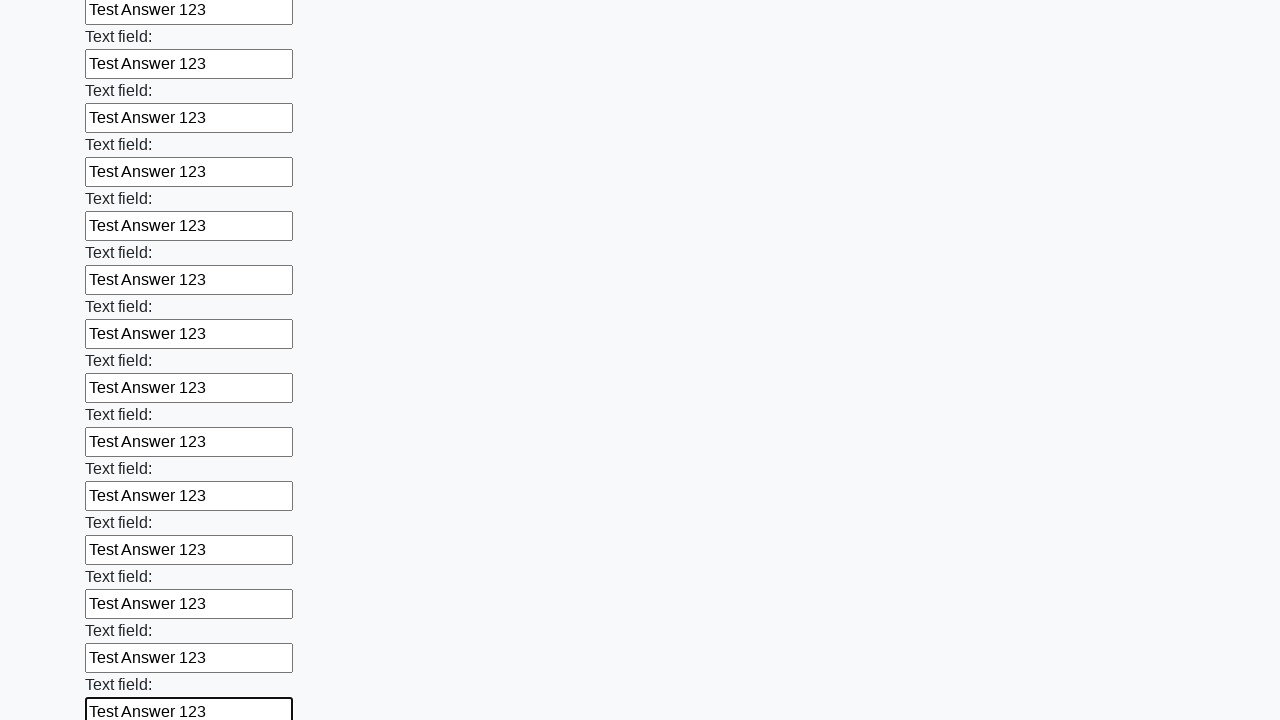

Filled an input field with 'Test Answer 123' on input >> nth=74
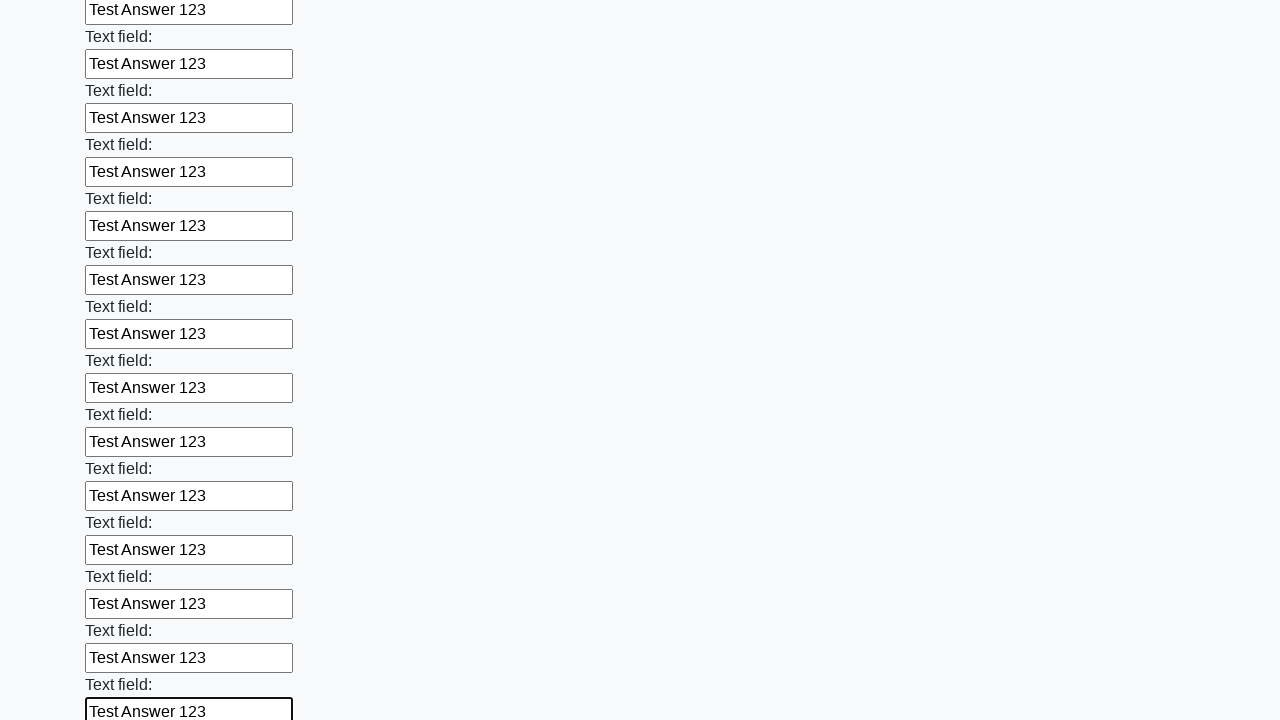

Filled an input field with 'Test Answer 123' on input >> nth=75
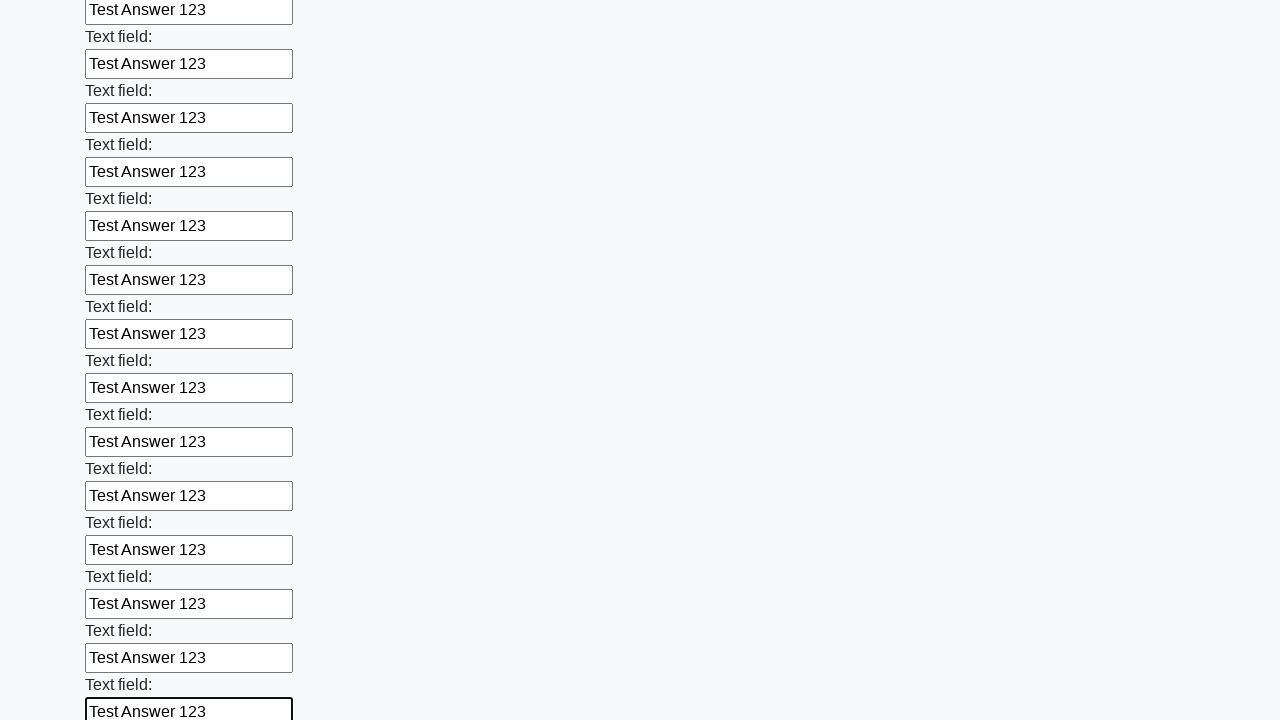

Filled an input field with 'Test Answer 123' on input >> nth=76
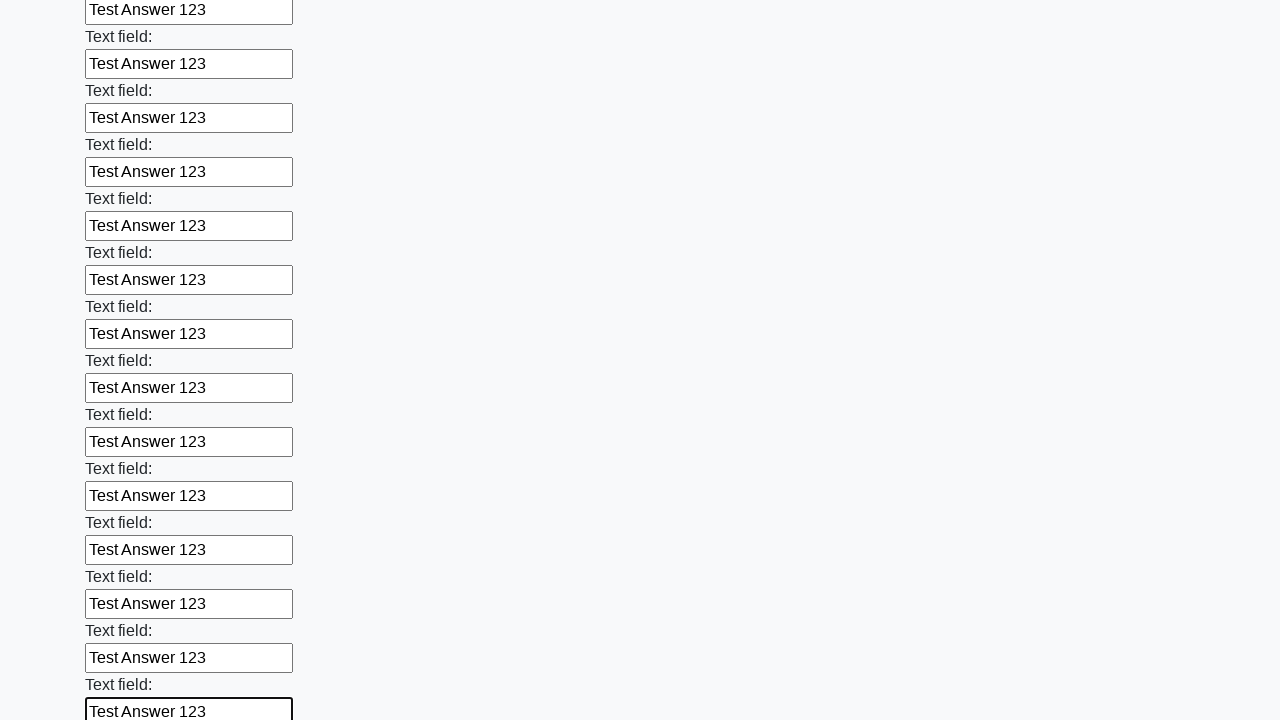

Filled an input field with 'Test Answer 123' on input >> nth=77
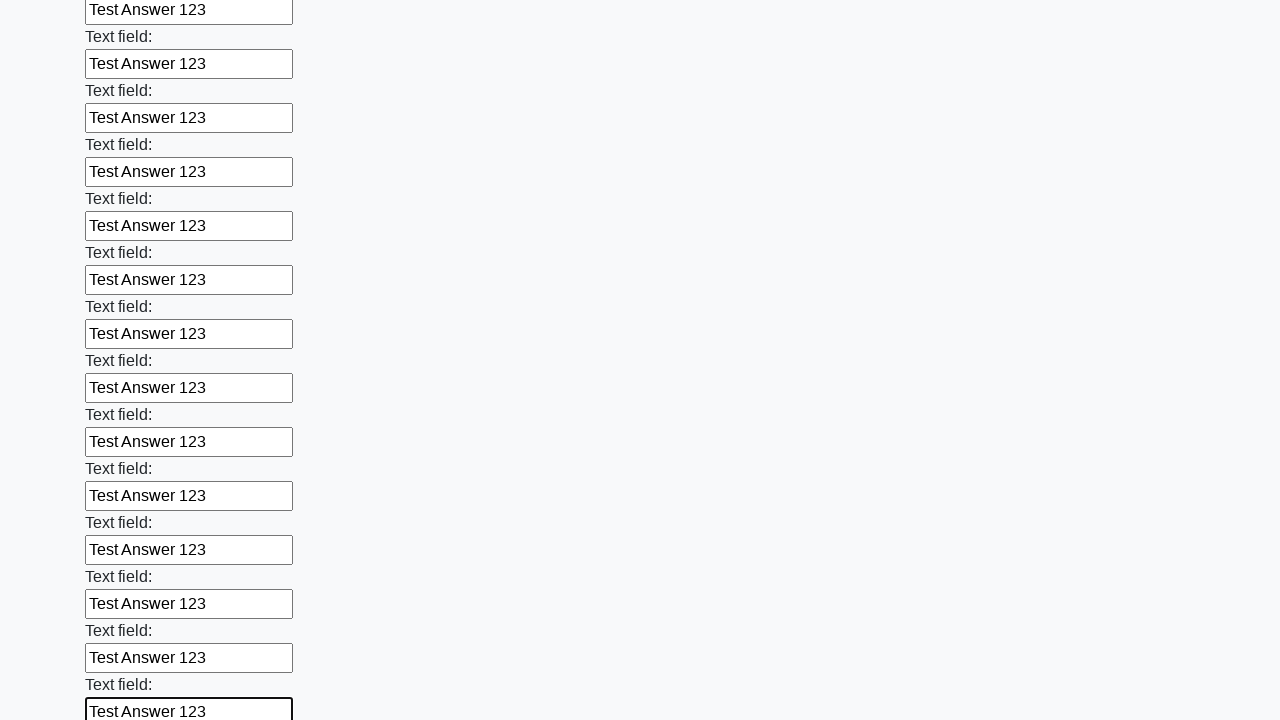

Filled an input field with 'Test Answer 123' on input >> nth=78
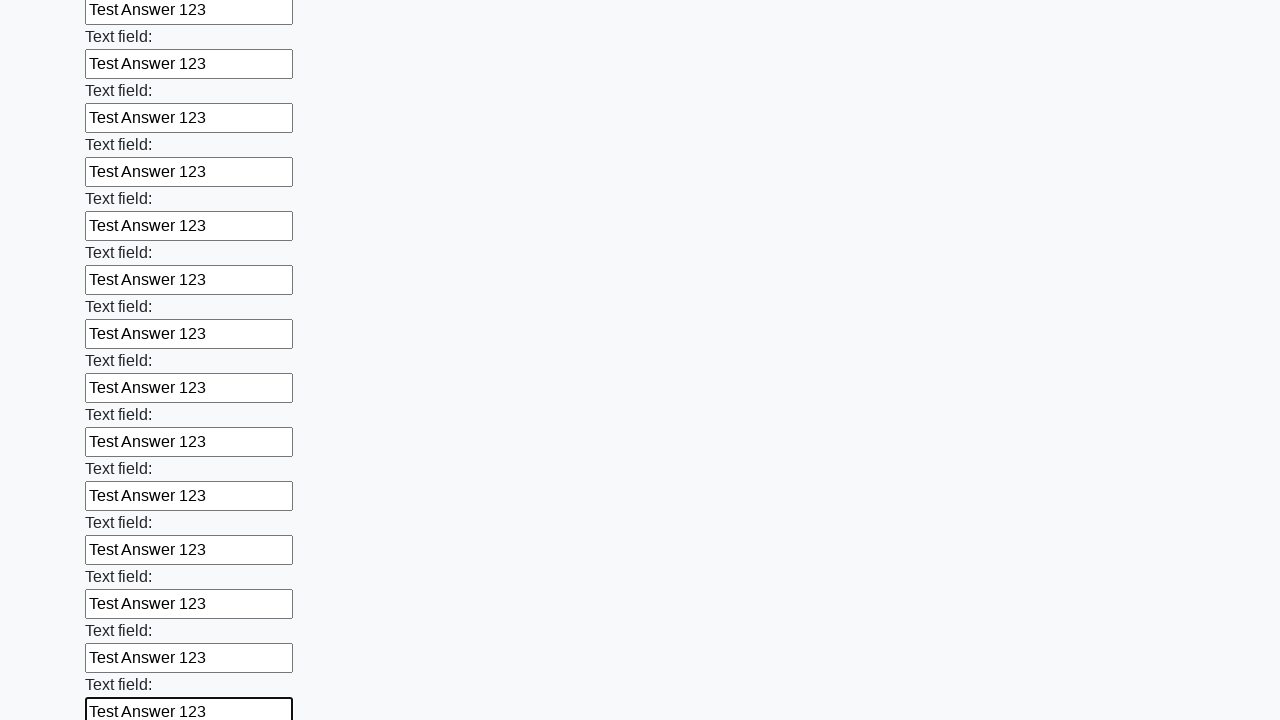

Filled an input field with 'Test Answer 123' on input >> nth=79
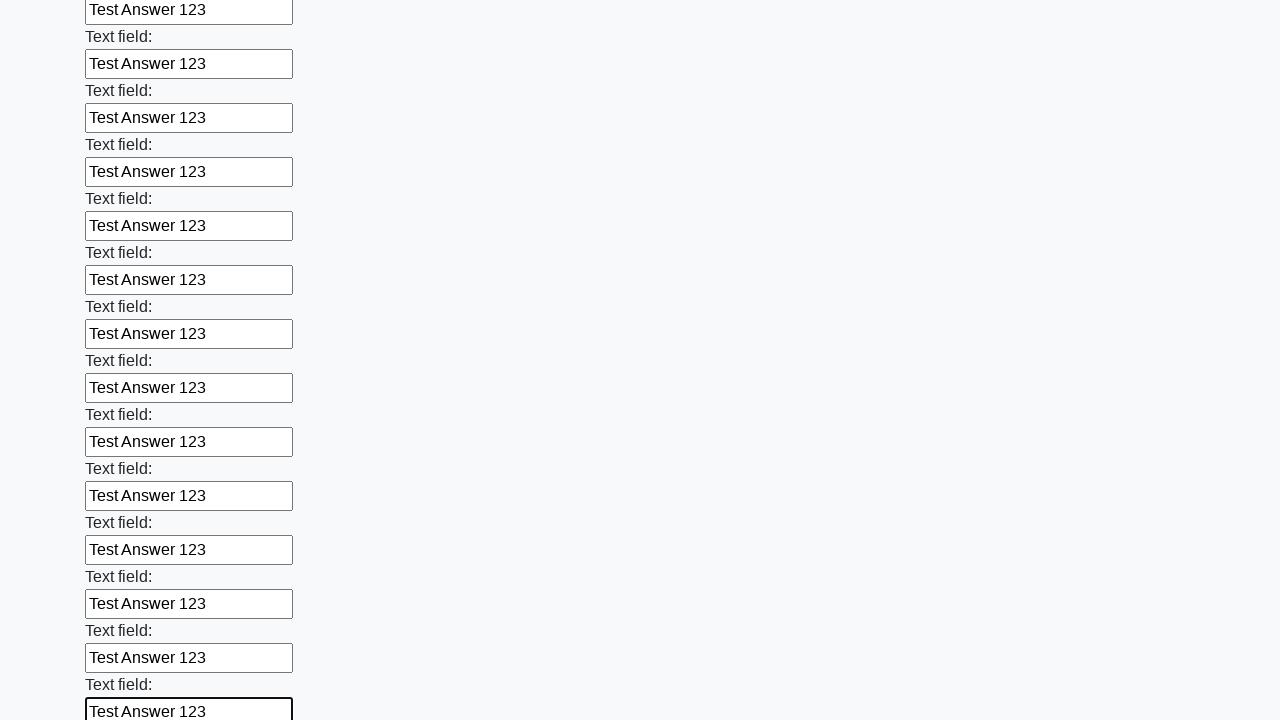

Filled an input field with 'Test Answer 123' on input >> nth=80
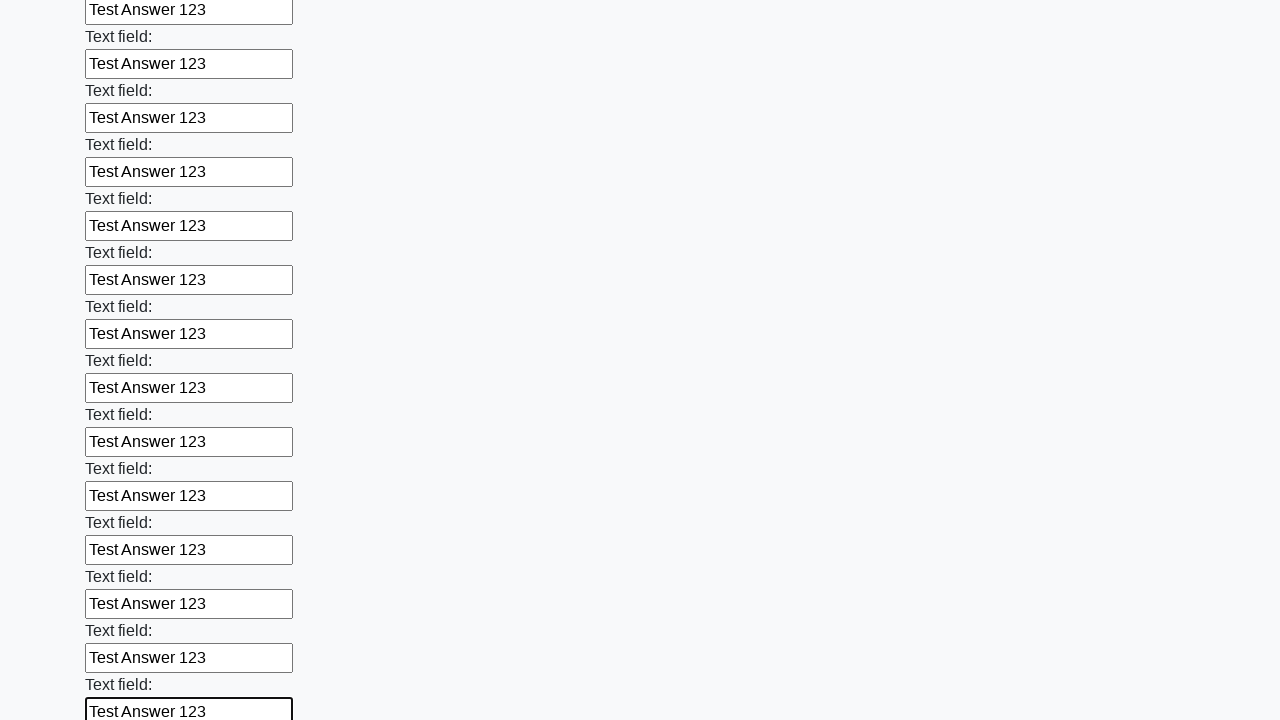

Filled an input field with 'Test Answer 123' on input >> nth=81
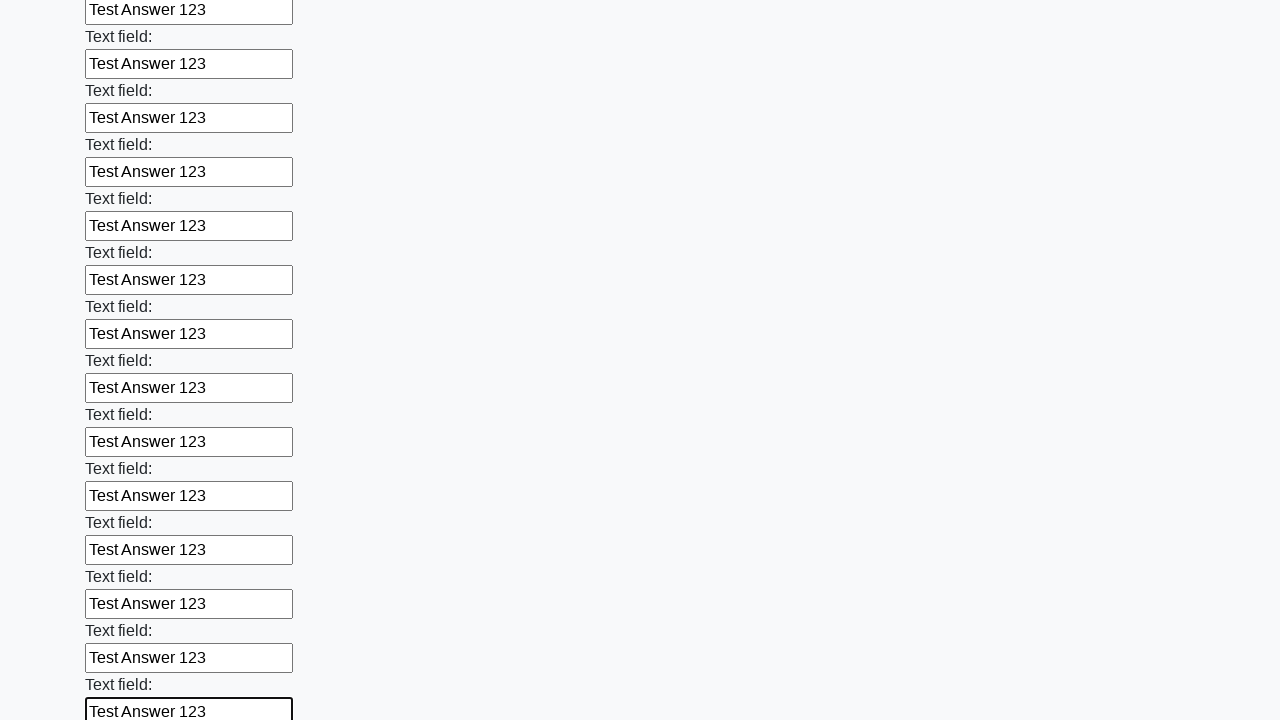

Filled an input field with 'Test Answer 123' on input >> nth=82
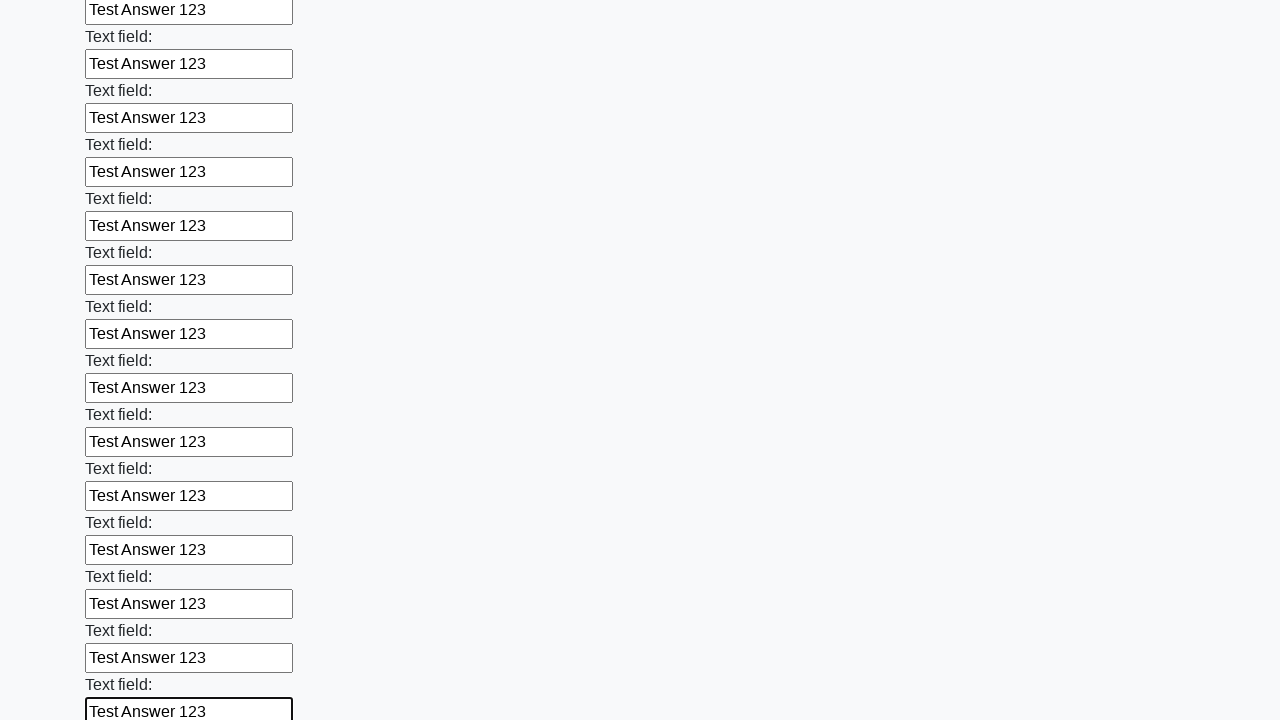

Filled an input field with 'Test Answer 123' on input >> nth=83
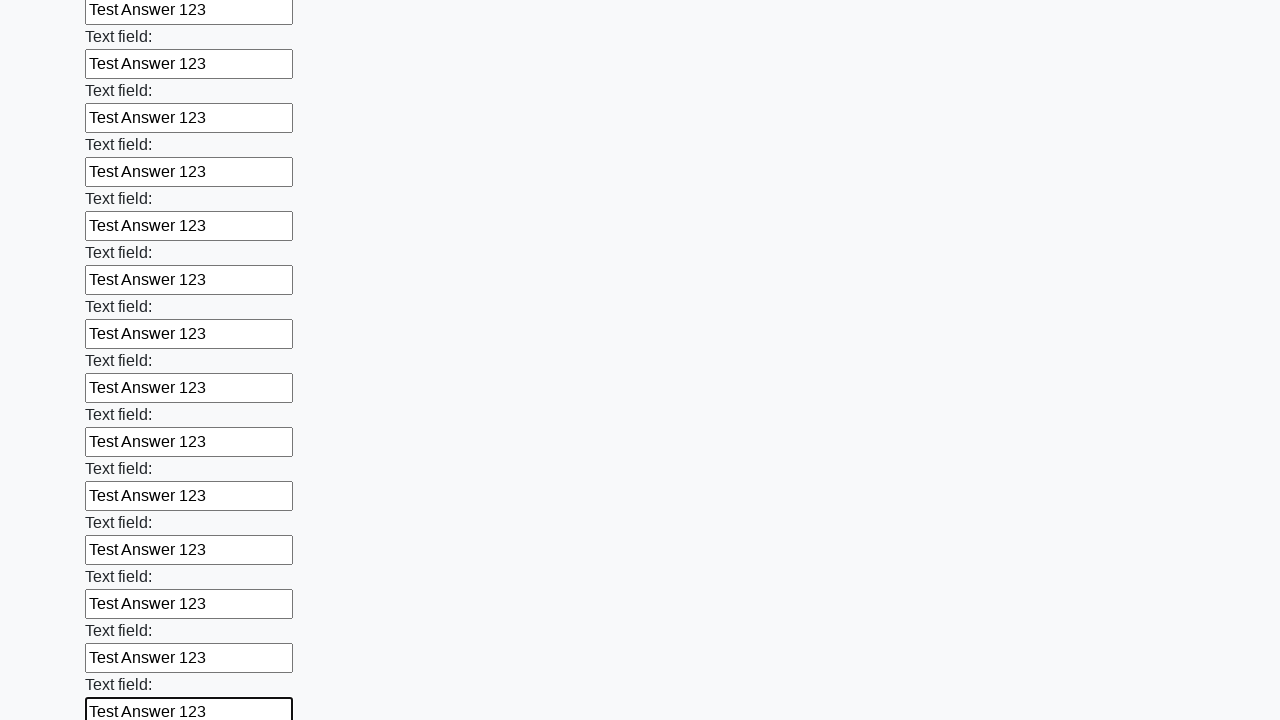

Filled an input field with 'Test Answer 123' on input >> nth=84
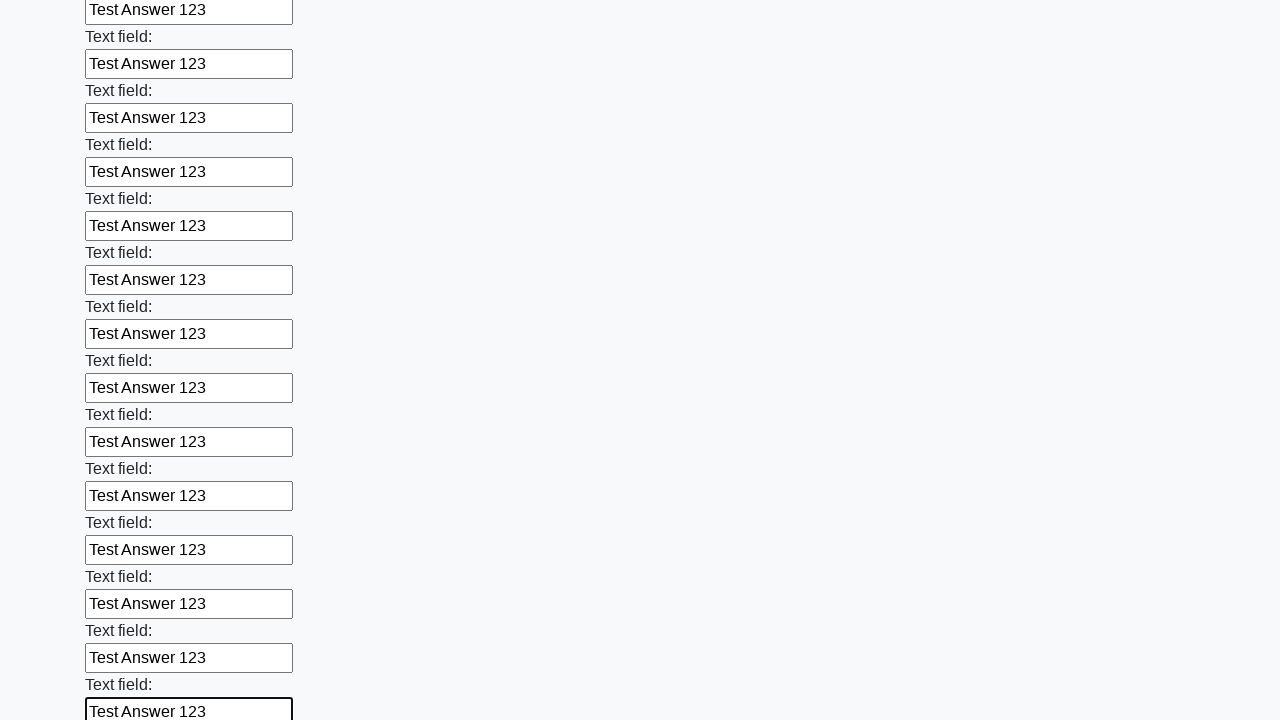

Filled an input field with 'Test Answer 123' on input >> nth=85
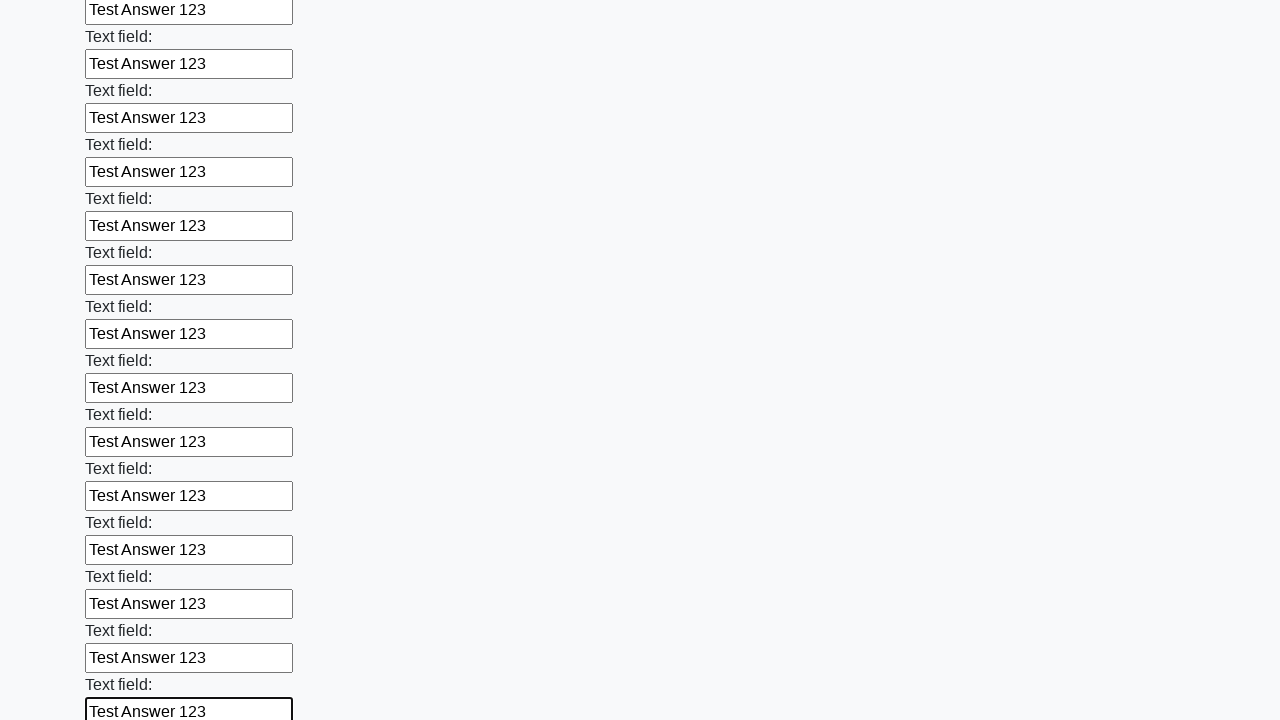

Filled an input field with 'Test Answer 123' on input >> nth=86
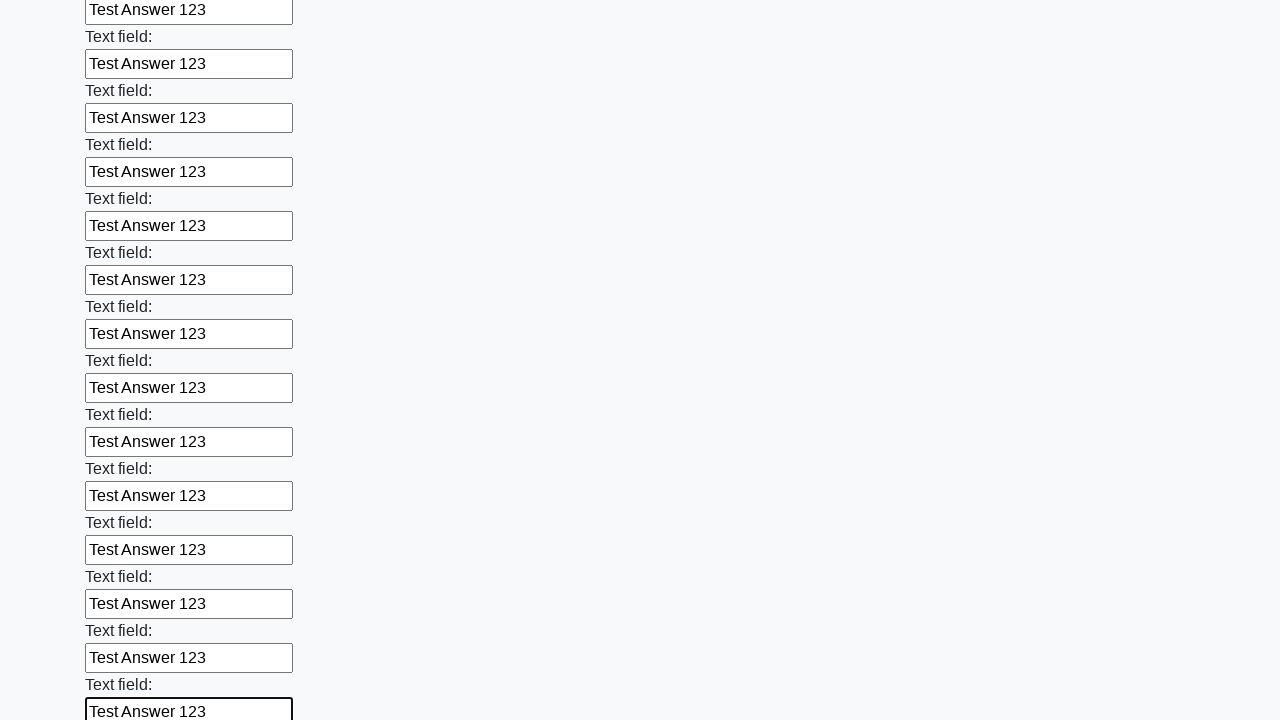

Filled an input field with 'Test Answer 123' on input >> nth=87
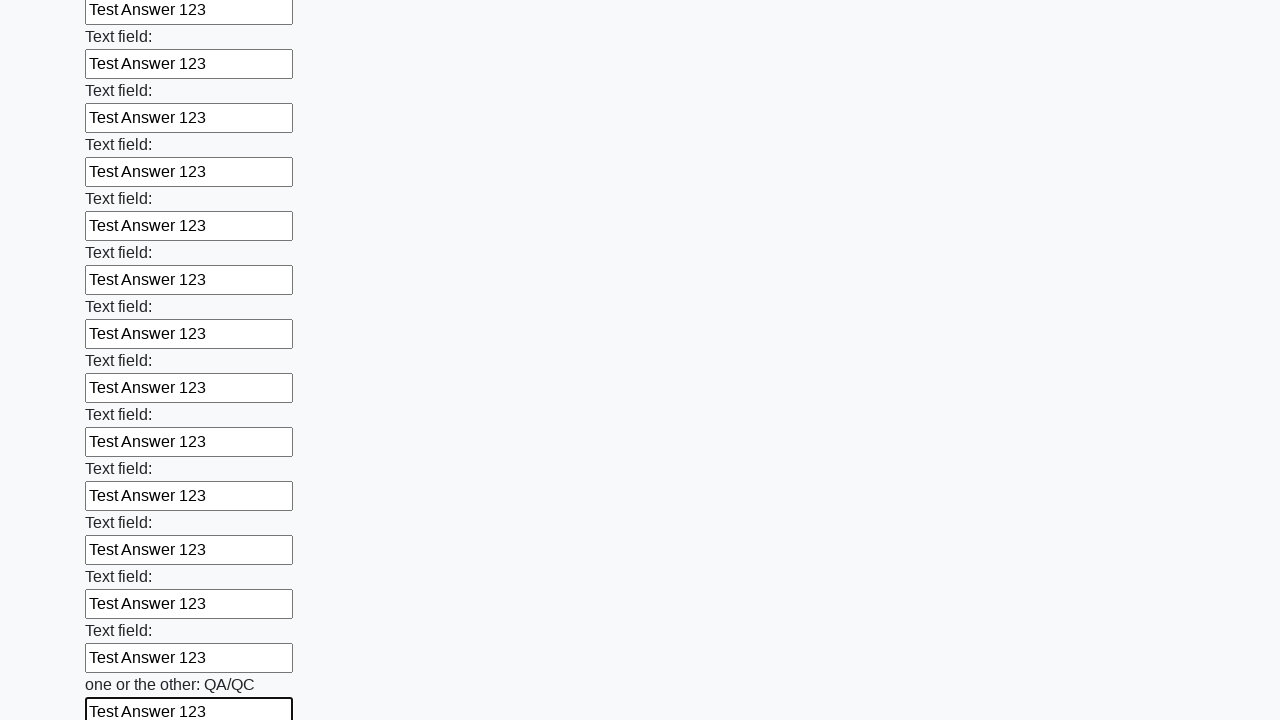

Filled an input field with 'Test Answer 123' on input >> nth=88
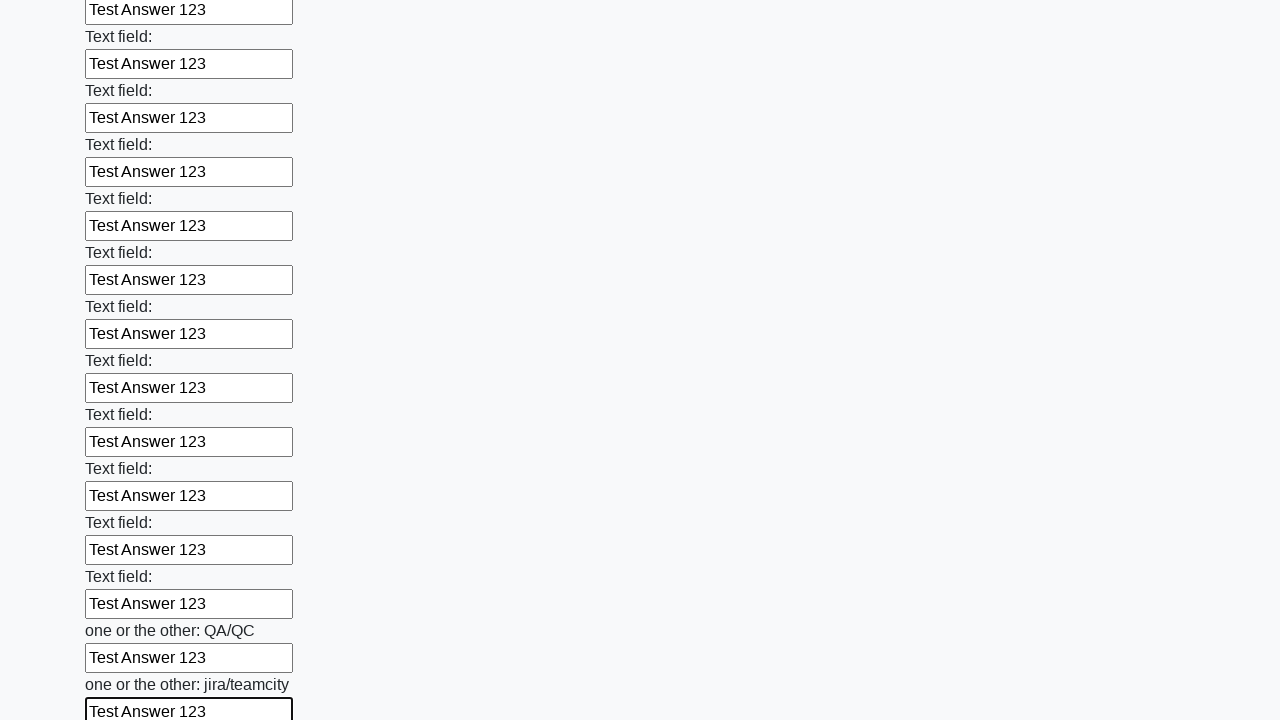

Filled an input field with 'Test Answer 123' on input >> nth=89
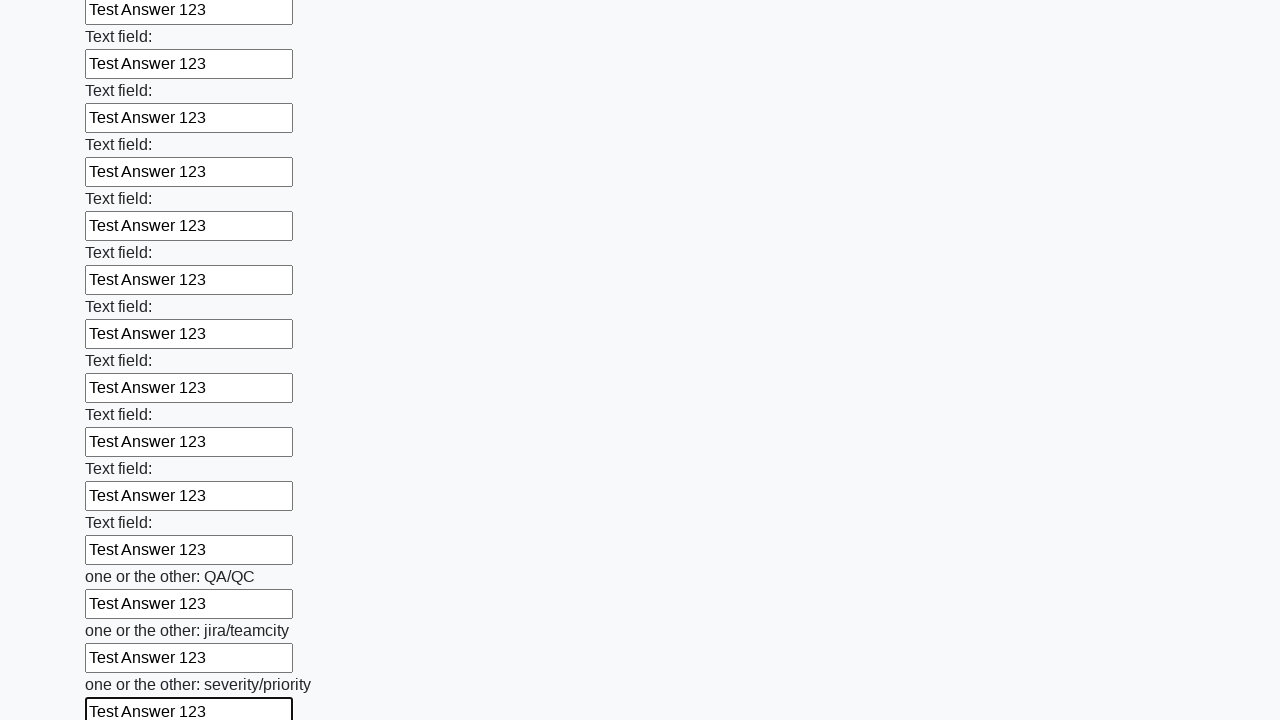

Filled an input field with 'Test Answer 123' on input >> nth=90
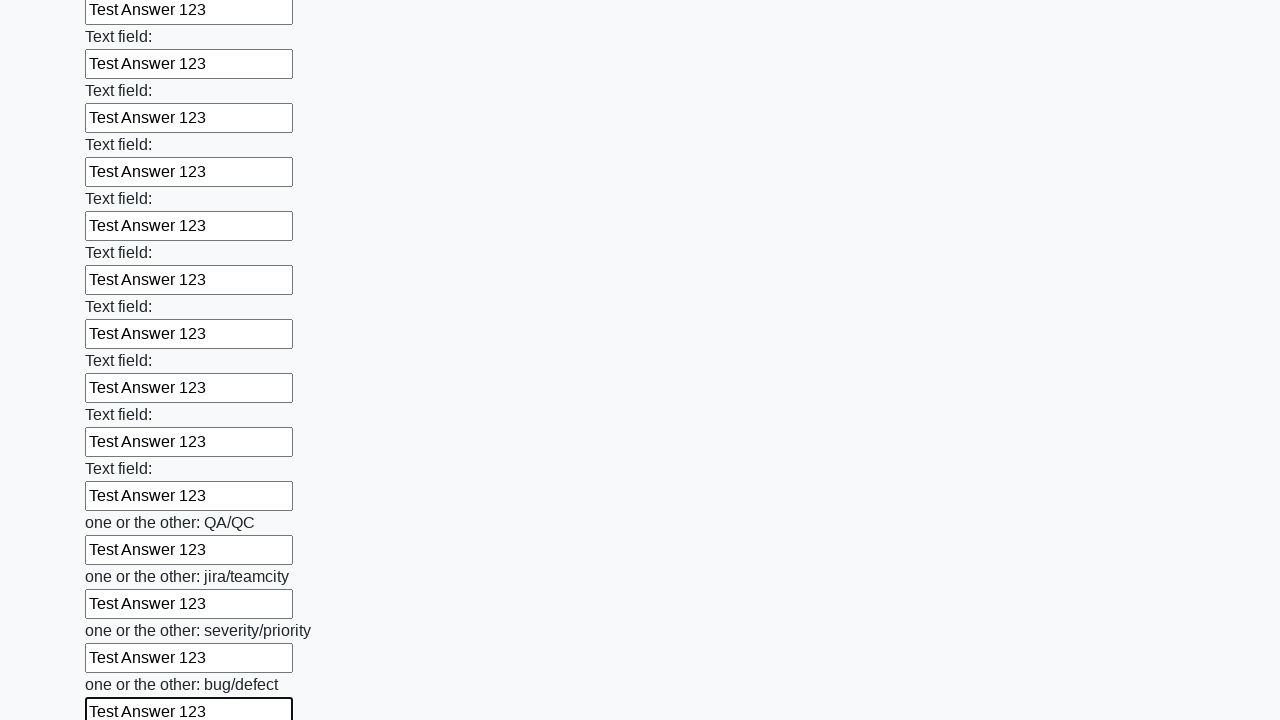

Filled an input field with 'Test Answer 123' on input >> nth=91
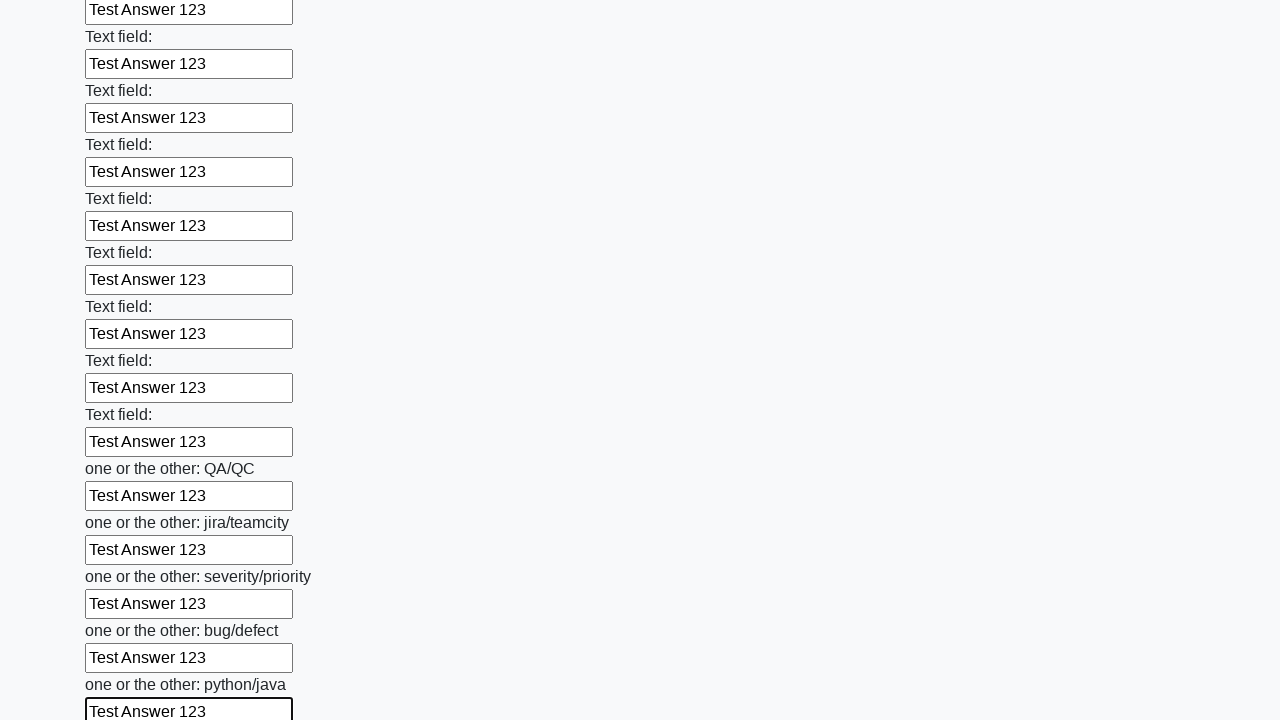

Filled an input field with 'Test Answer 123' on input >> nth=92
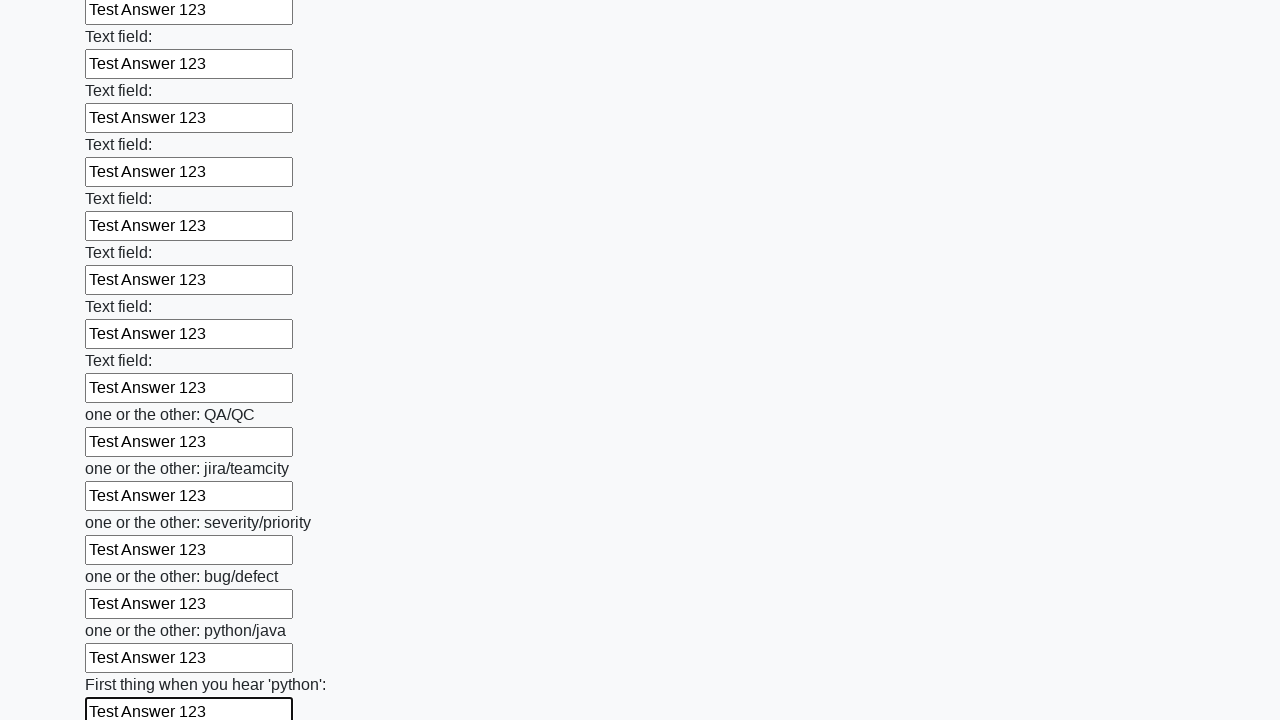

Filled an input field with 'Test Answer 123' on input >> nth=93
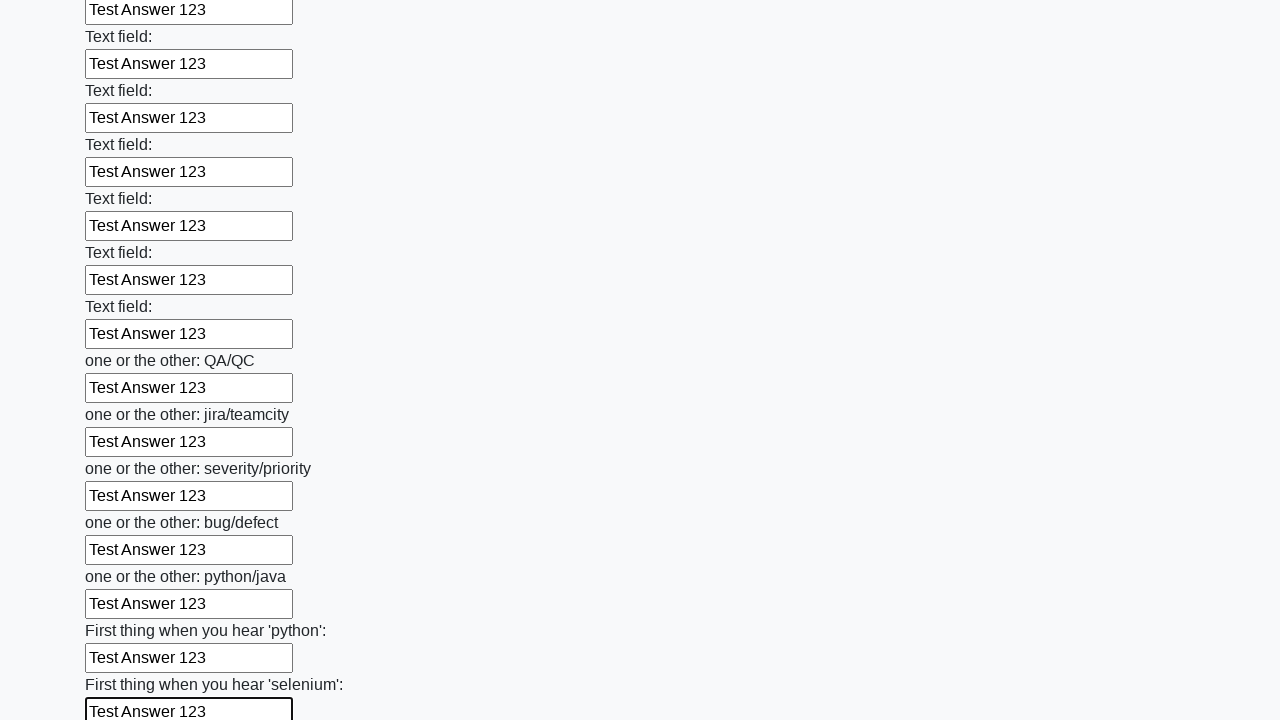

Filled an input field with 'Test Answer 123' on input >> nth=94
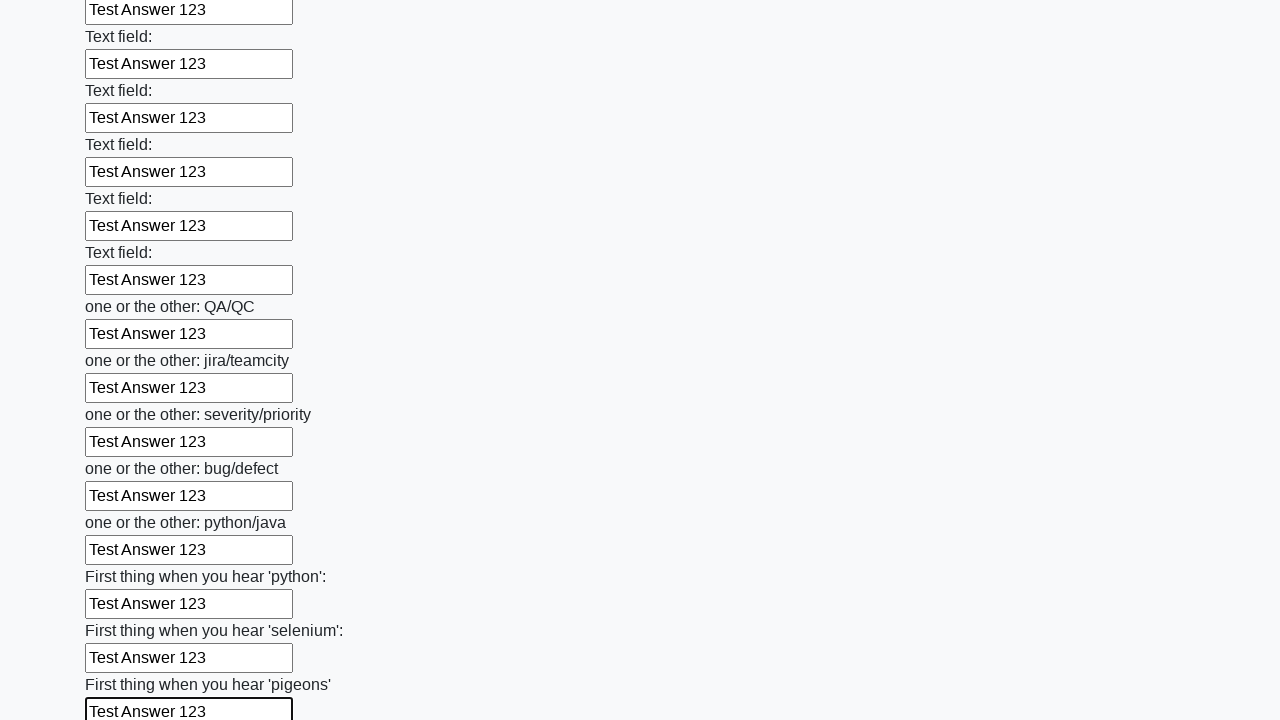

Filled an input field with 'Test Answer 123' on input >> nth=95
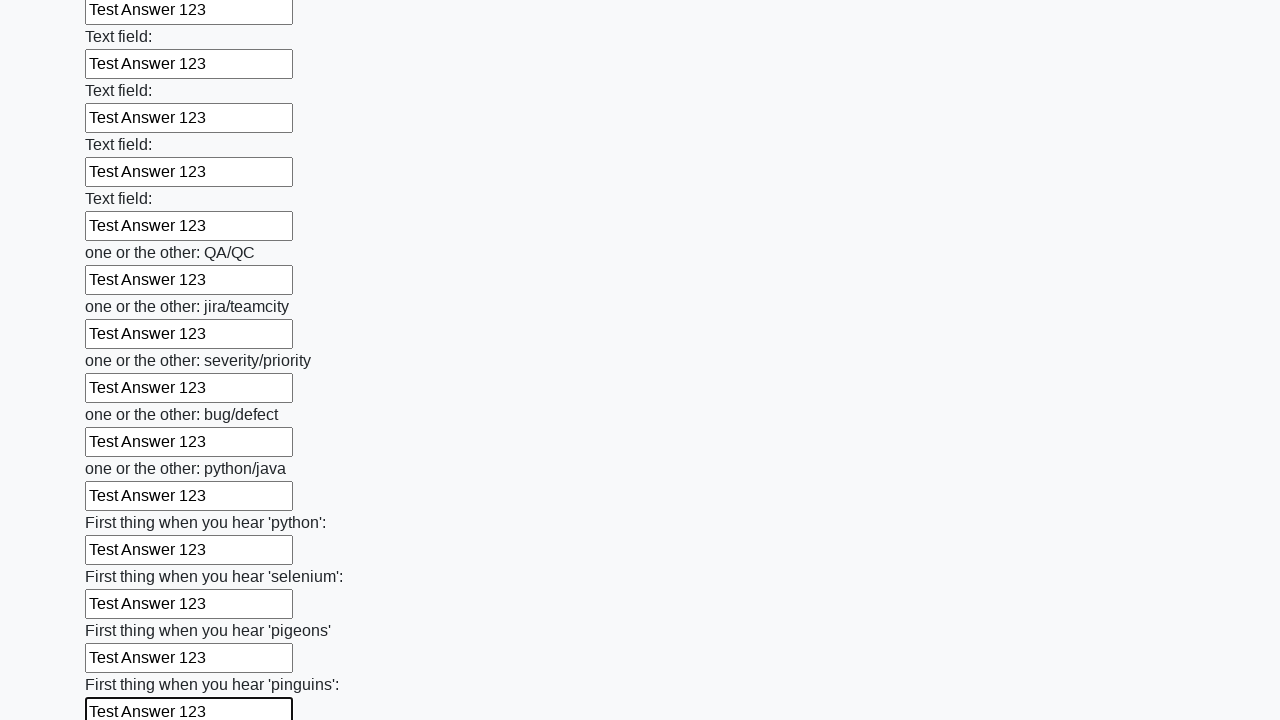

Filled an input field with 'Test Answer 123' on input >> nth=96
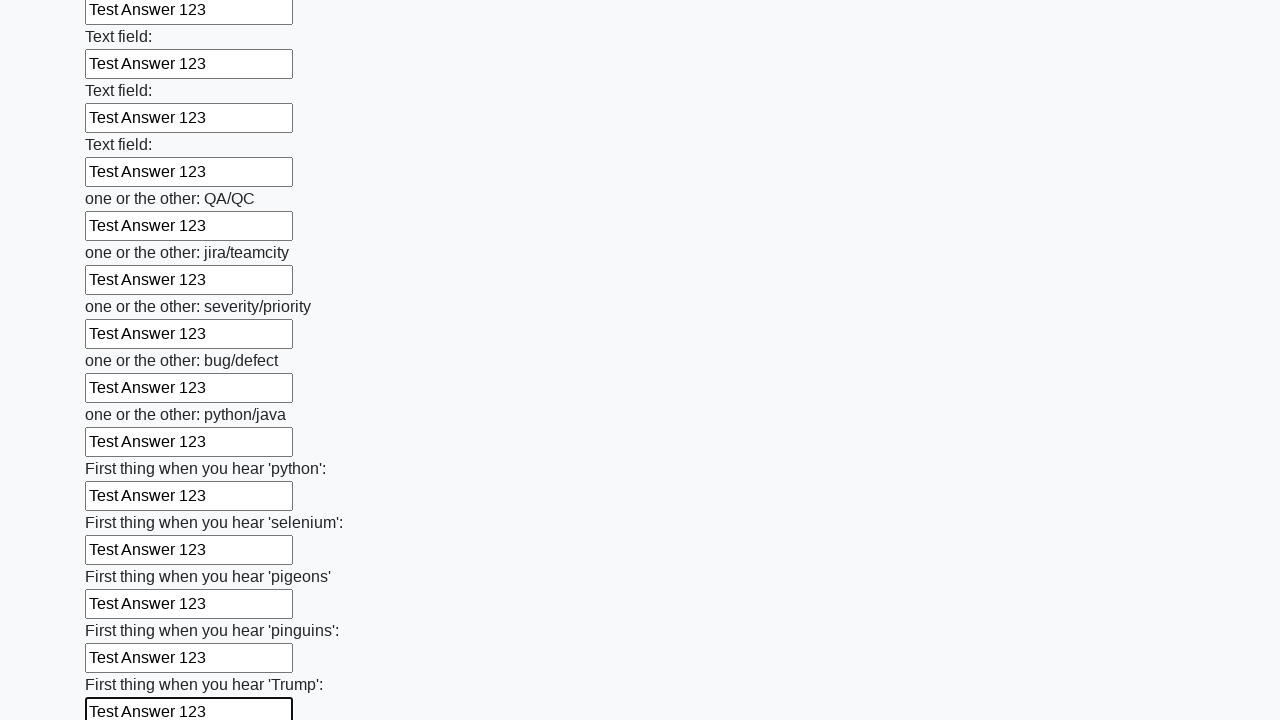

Filled an input field with 'Test Answer 123' on input >> nth=97
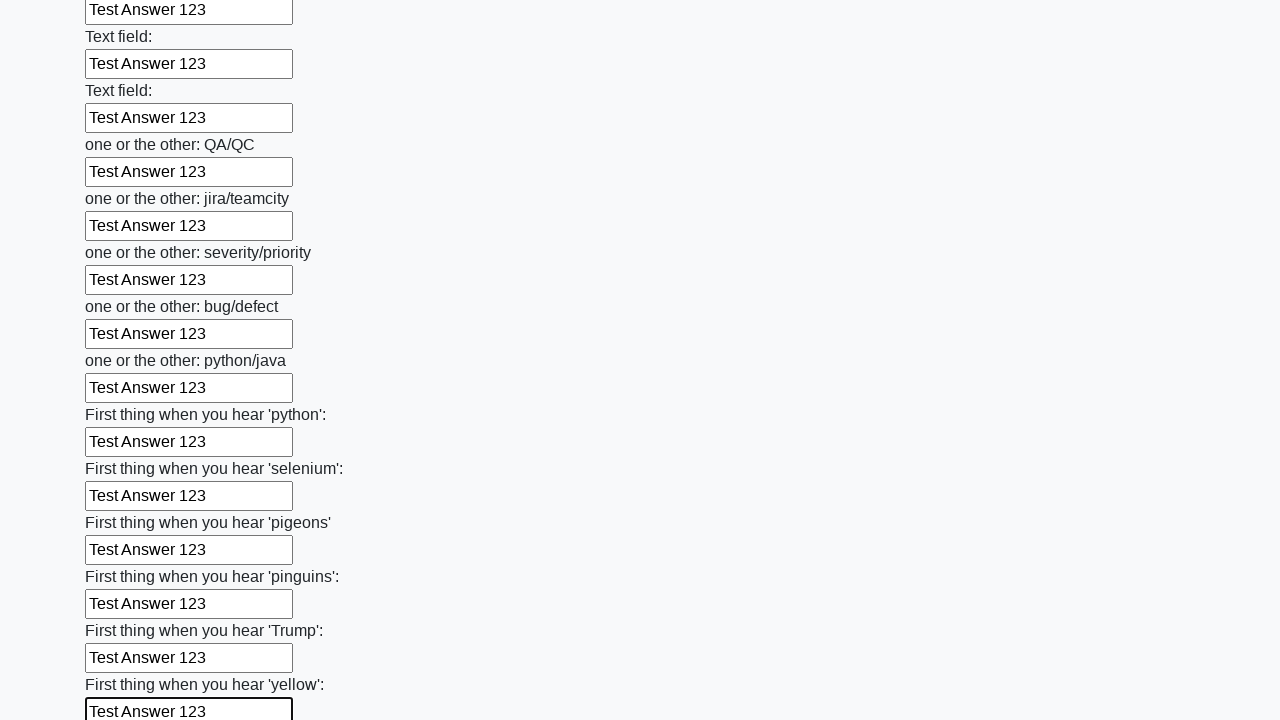

Filled an input field with 'Test Answer 123' on input >> nth=98
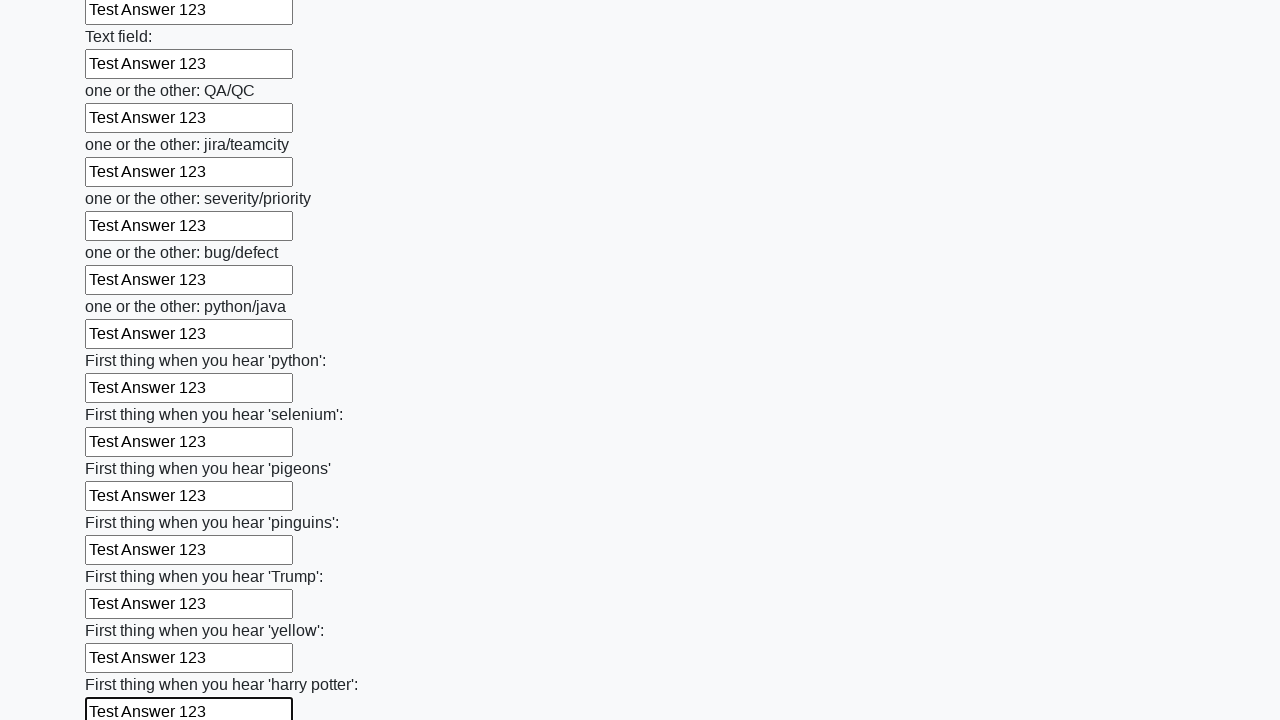

Filled an input field with 'Test Answer 123' on input >> nth=99
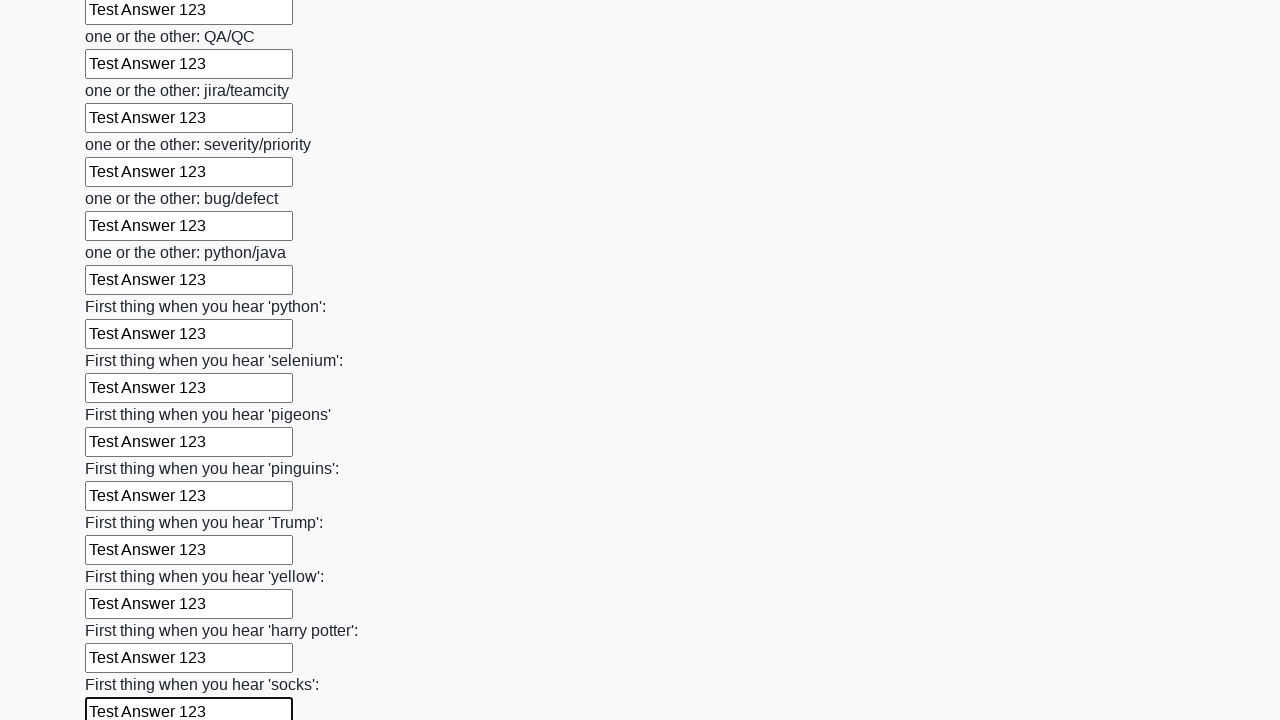

Clicked the submit button to submit the form at (123, 611) on button.btn
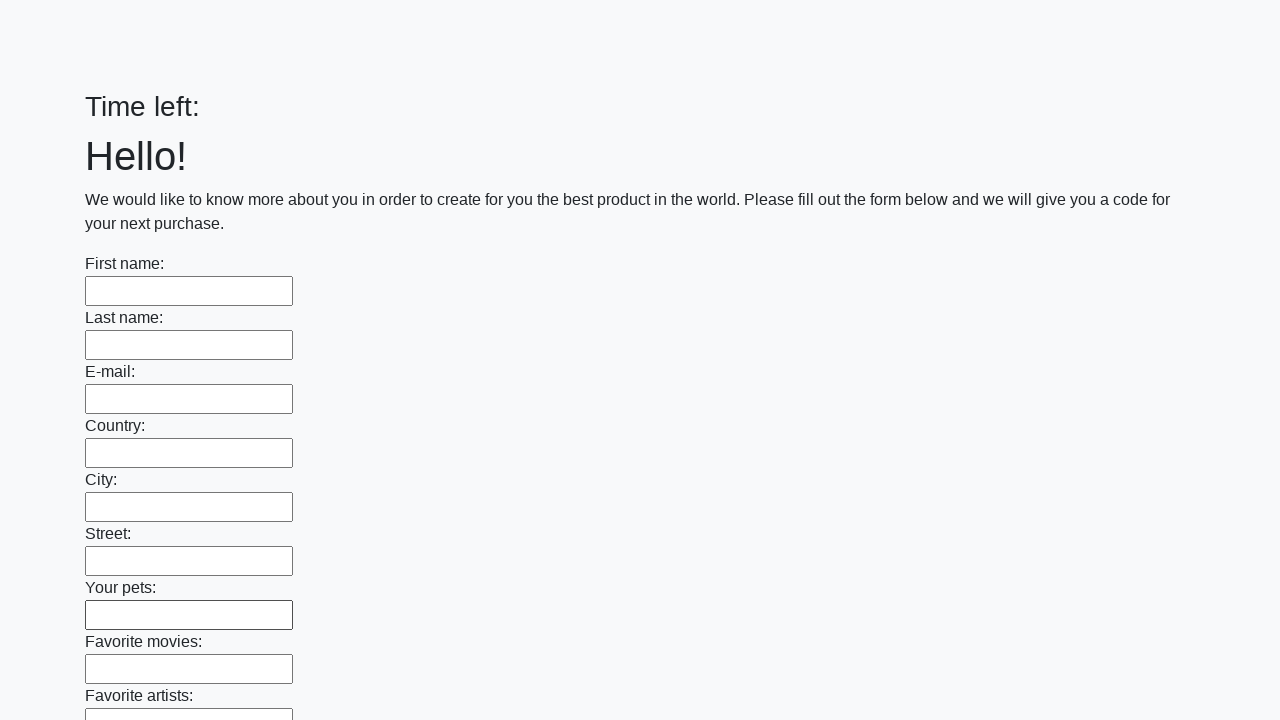

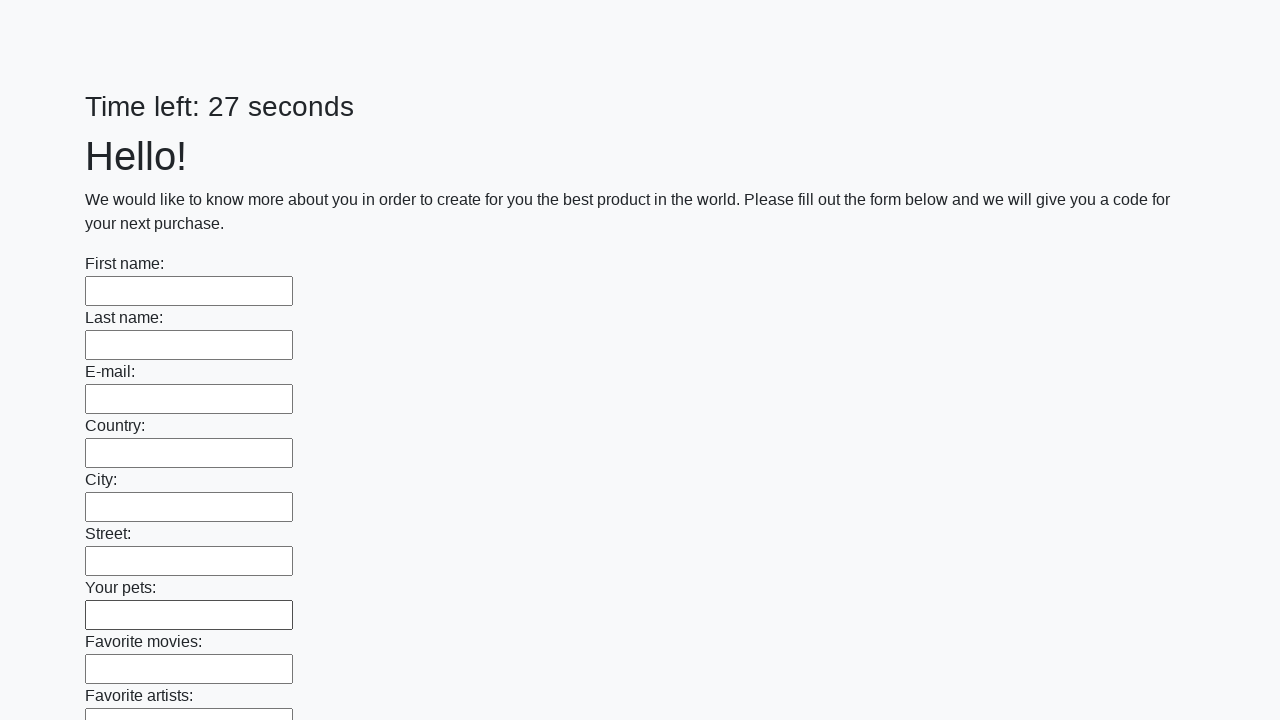